Tests filling out a large form by entering text into all text input fields and submitting the form via the submit button.

Starting URL: http://suninjuly.github.io/huge_form.html

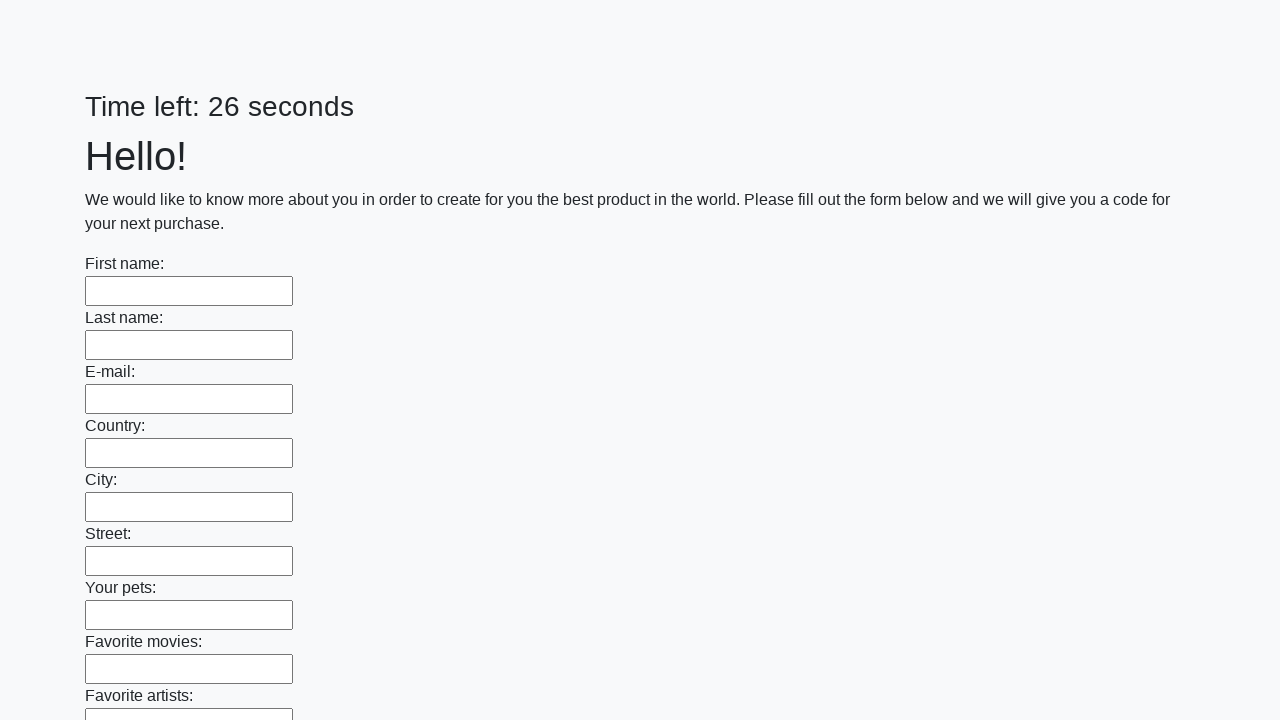

Located all text input fields on the form
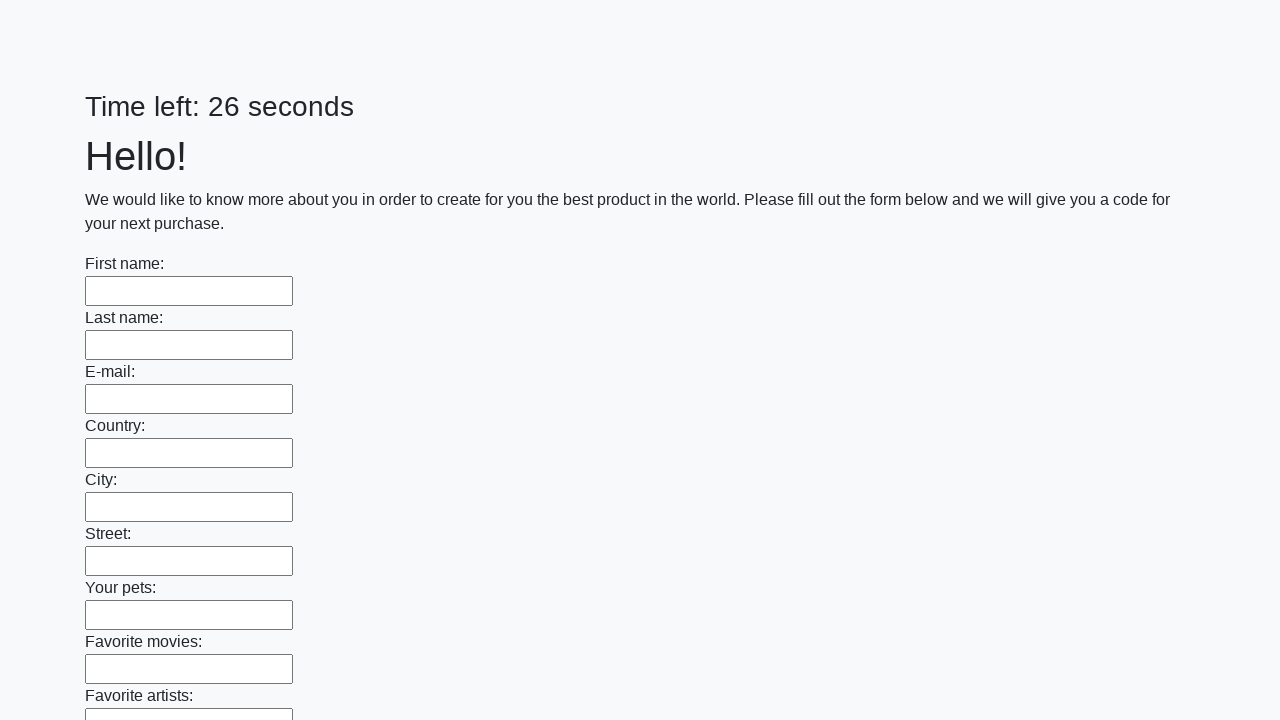

Found 100 text input fields to fill
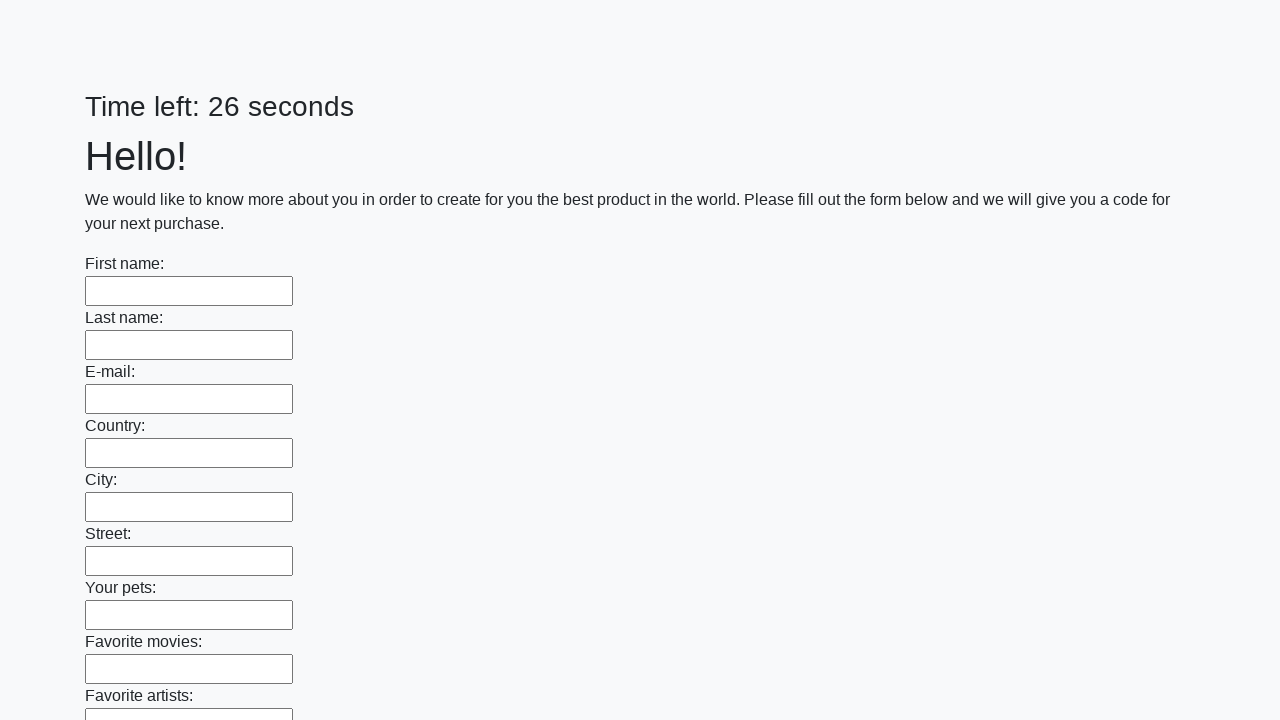

Filled text input field 1 of 100 with 'Test Answer 42' on [type="text"] >> nth=0
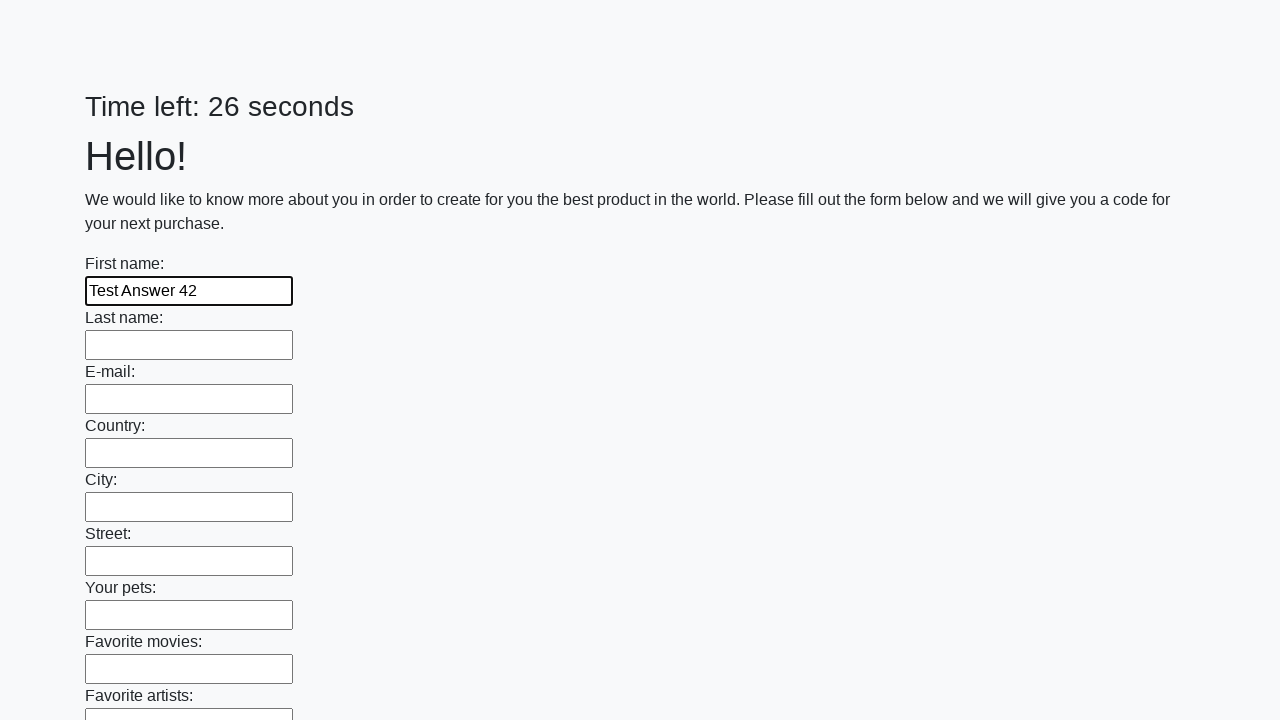

Filled text input field 2 of 100 with 'Test Answer 42' on [type="text"] >> nth=1
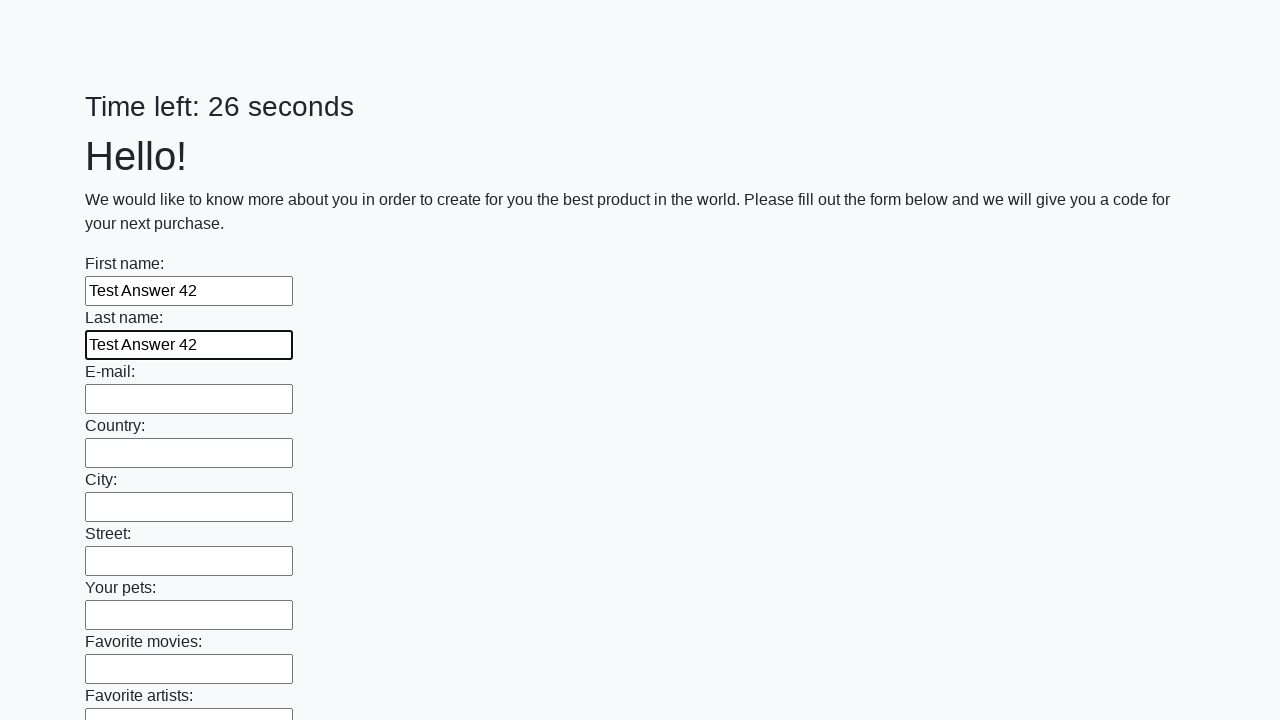

Filled text input field 3 of 100 with 'Test Answer 42' on [type="text"] >> nth=2
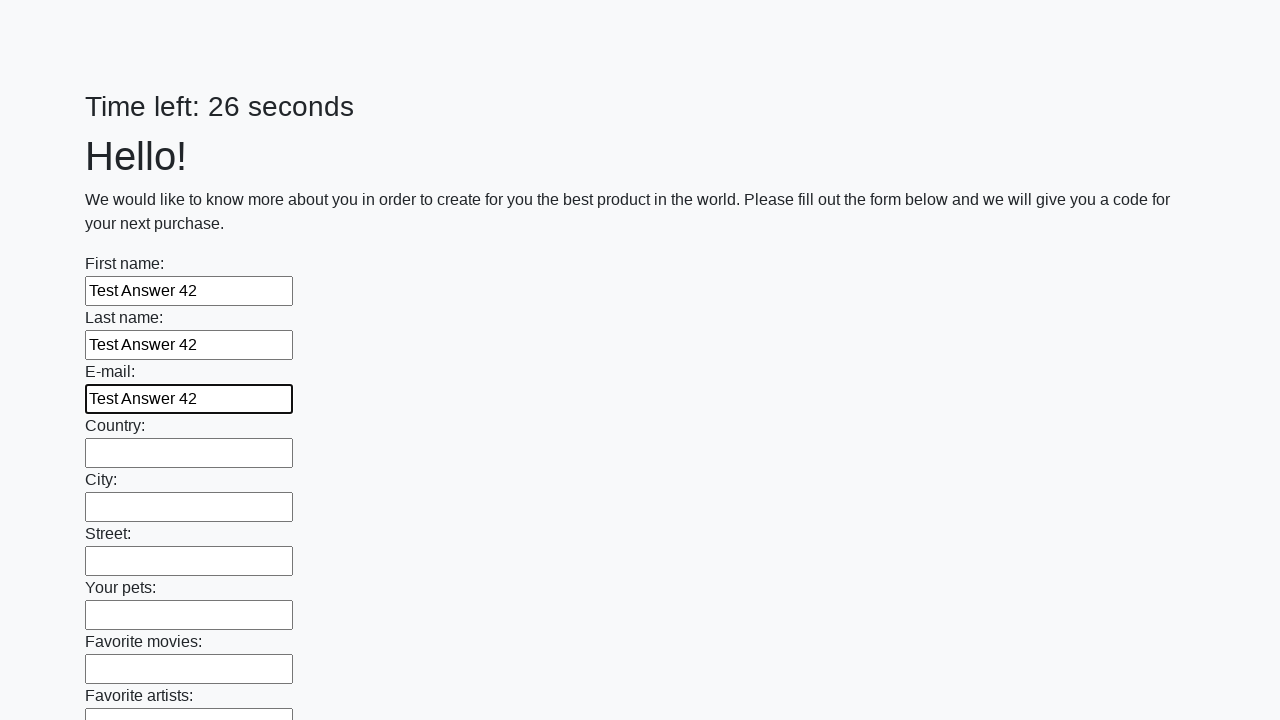

Filled text input field 4 of 100 with 'Test Answer 42' on [type="text"] >> nth=3
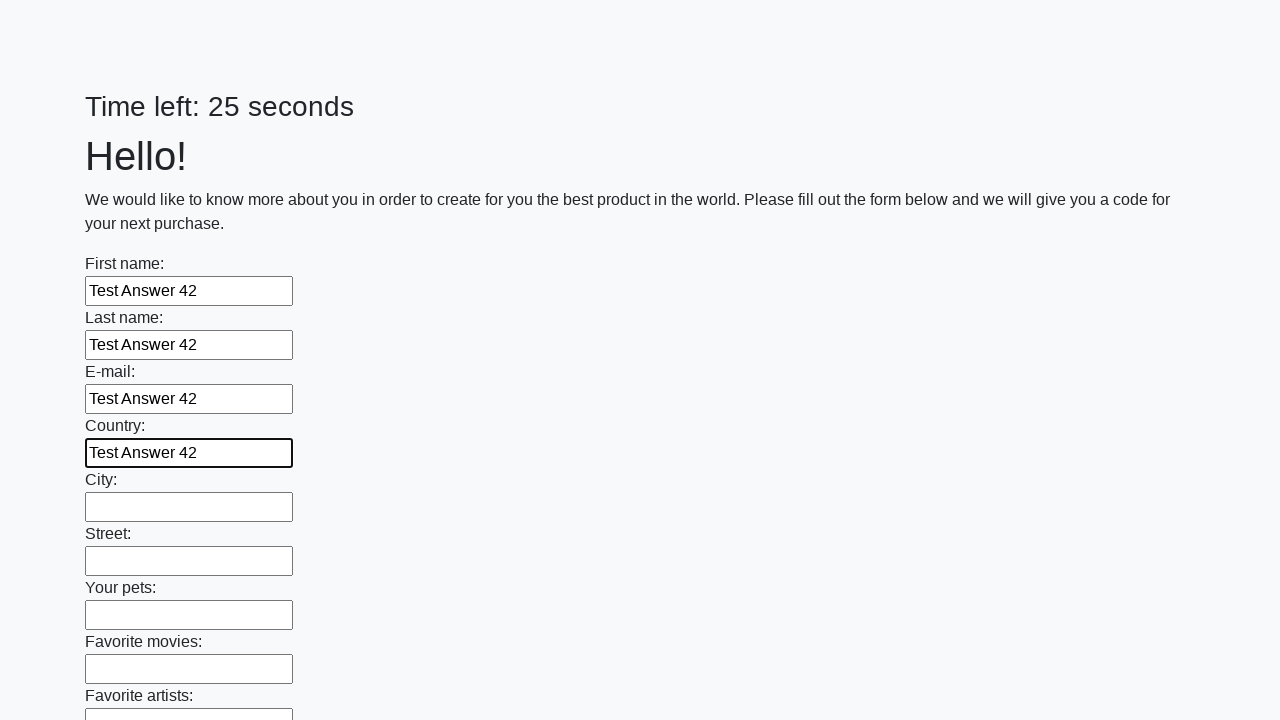

Filled text input field 5 of 100 with 'Test Answer 42' on [type="text"] >> nth=4
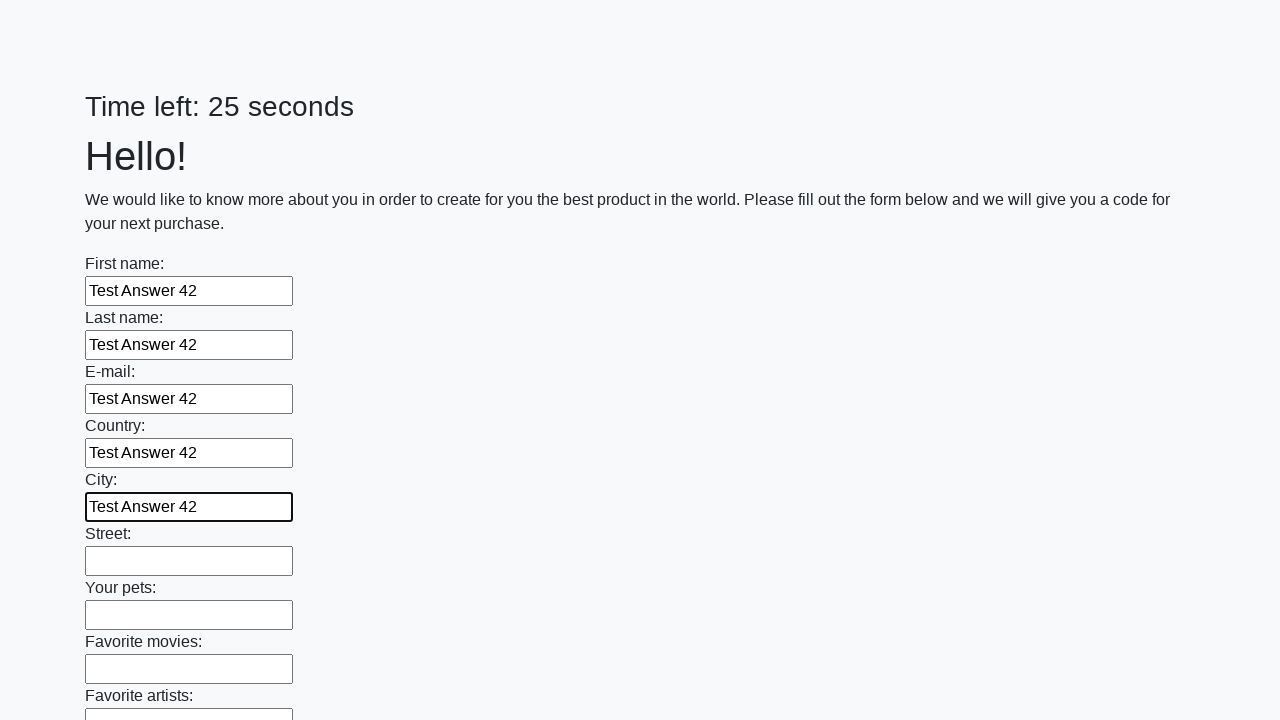

Filled text input field 6 of 100 with 'Test Answer 42' on [type="text"] >> nth=5
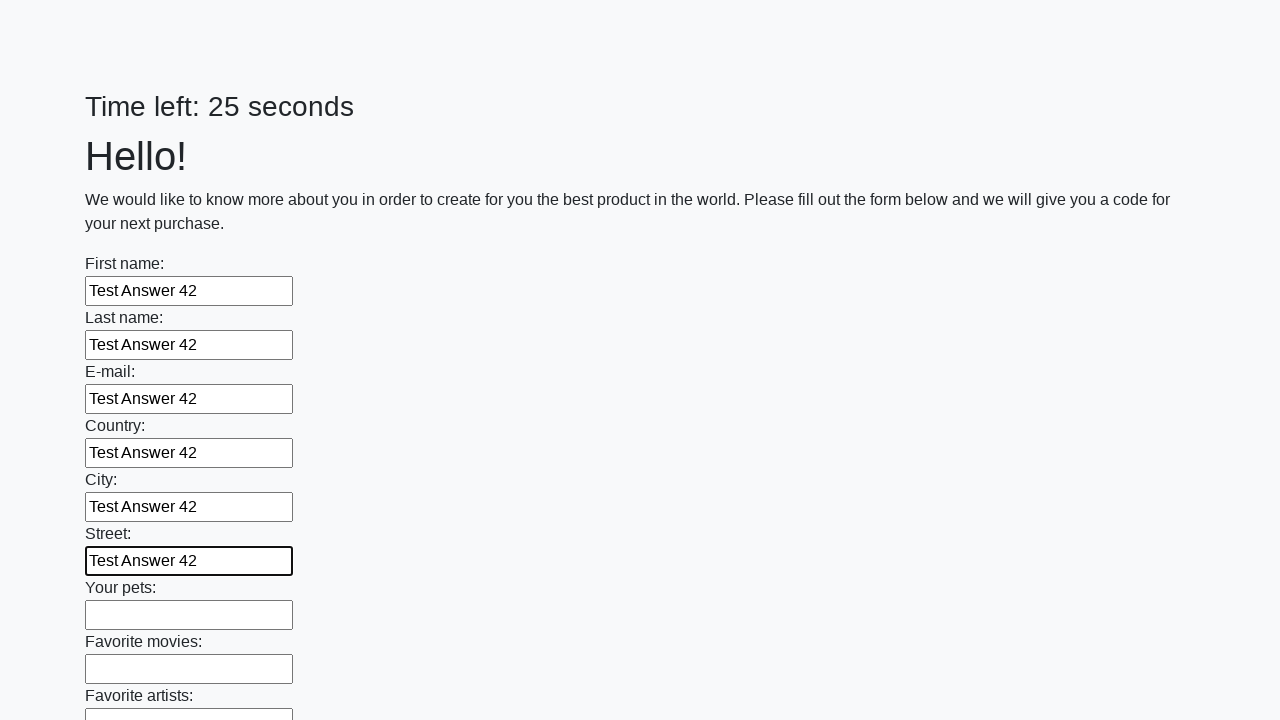

Filled text input field 7 of 100 with 'Test Answer 42' on [type="text"] >> nth=6
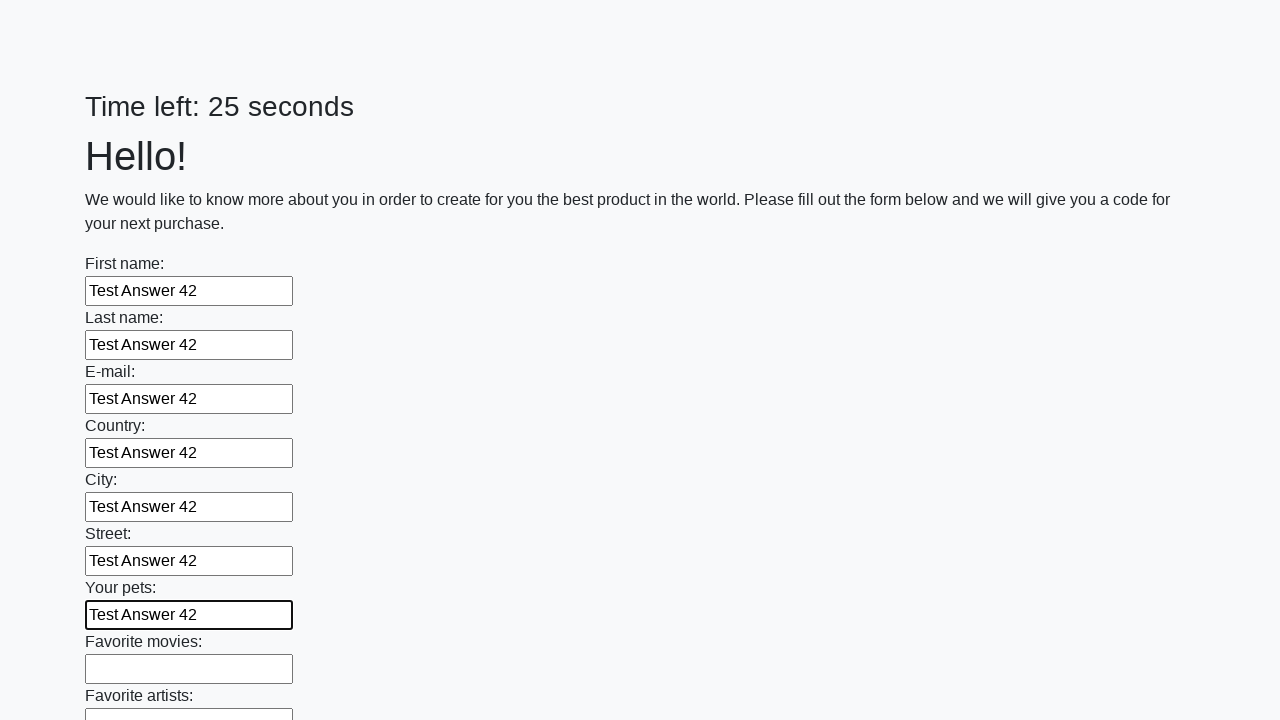

Filled text input field 8 of 100 with 'Test Answer 42' on [type="text"] >> nth=7
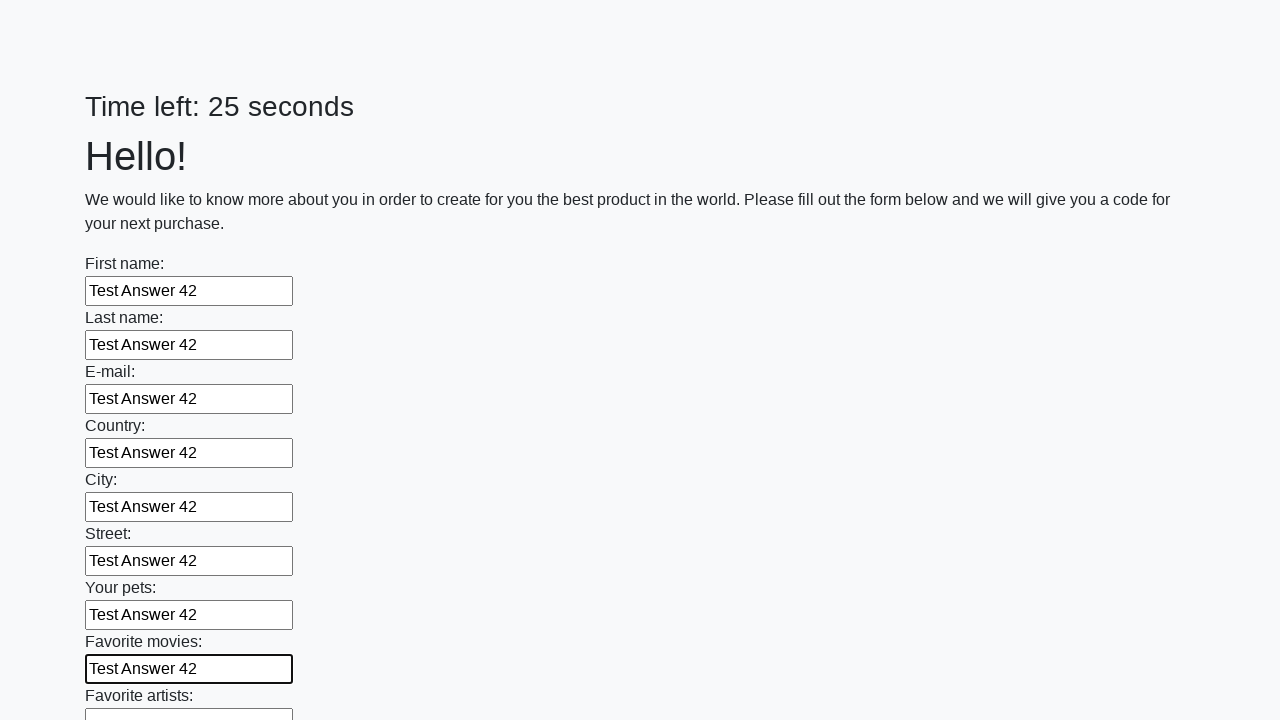

Filled text input field 9 of 100 with 'Test Answer 42' on [type="text"] >> nth=8
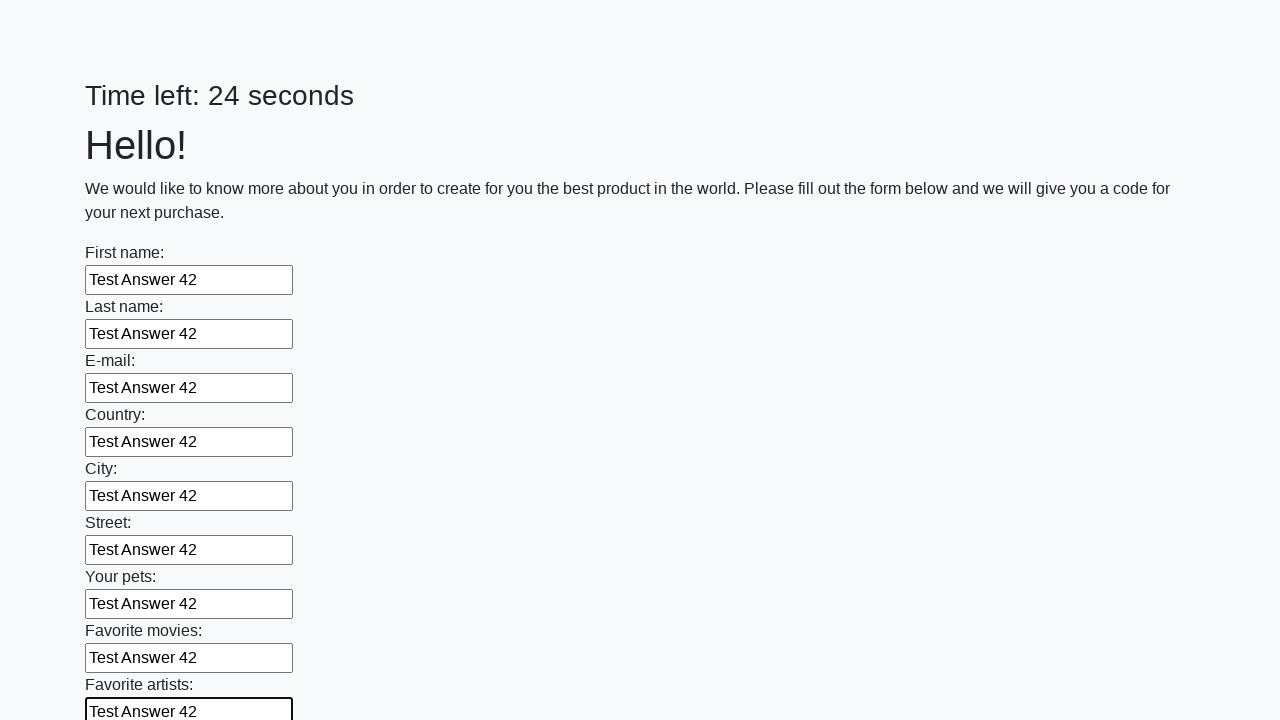

Filled text input field 10 of 100 with 'Test Answer 42' on [type="text"] >> nth=9
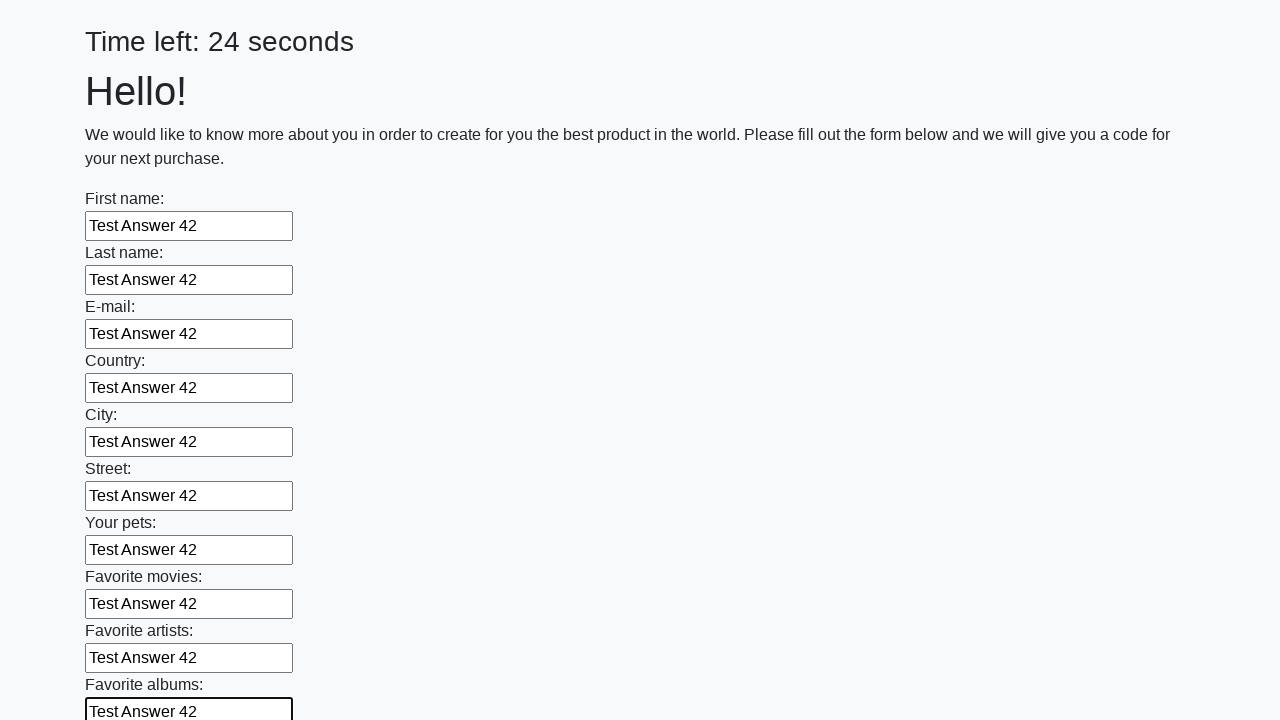

Filled text input field 11 of 100 with 'Test Answer 42' on [type="text"] >> nth=10
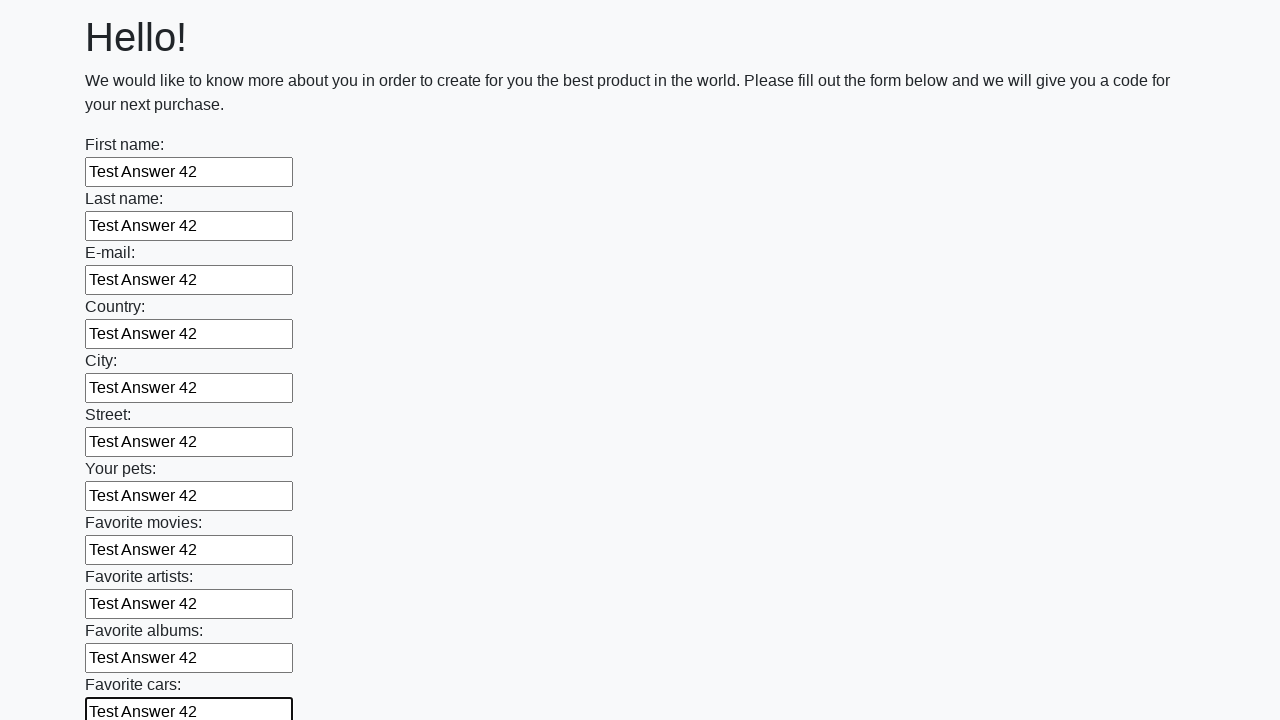

Filled text input field 12 of 100 with 'Test Answer 42' on [type="text"] >> nth=11
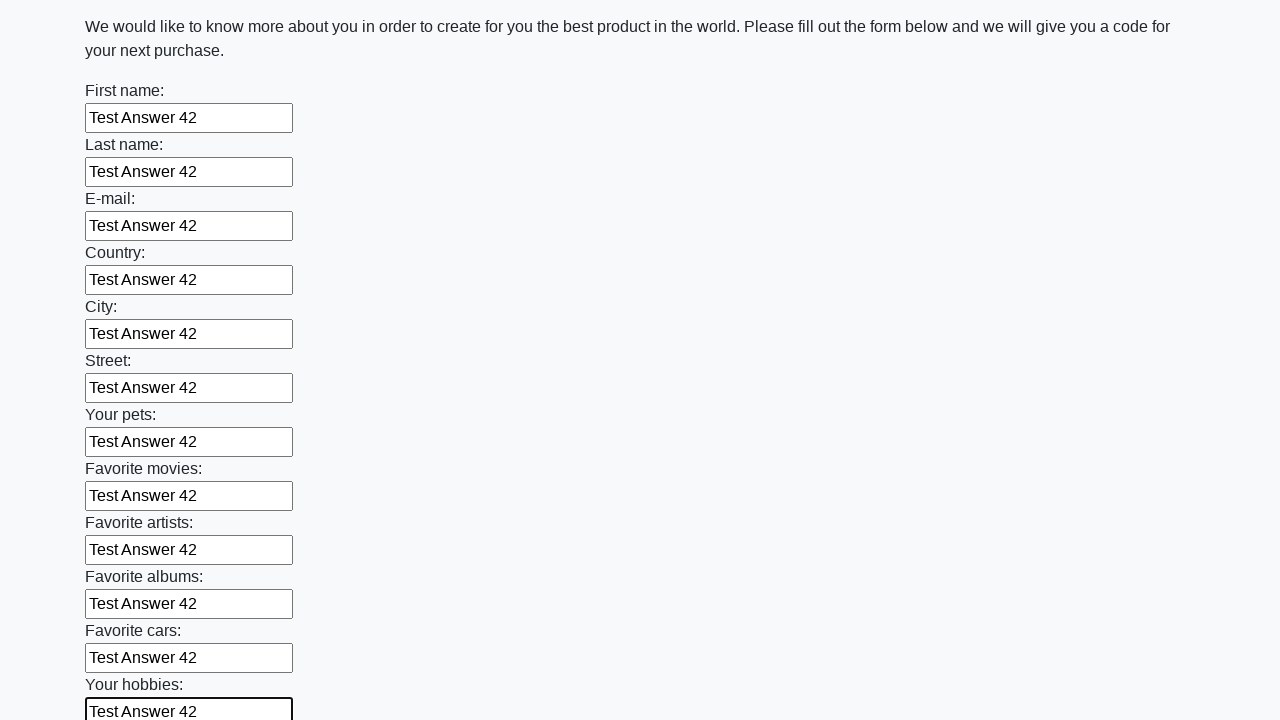

Filled text input field 13 of 100 with 'Test Answer 42' on [type="text"] >> nth=12
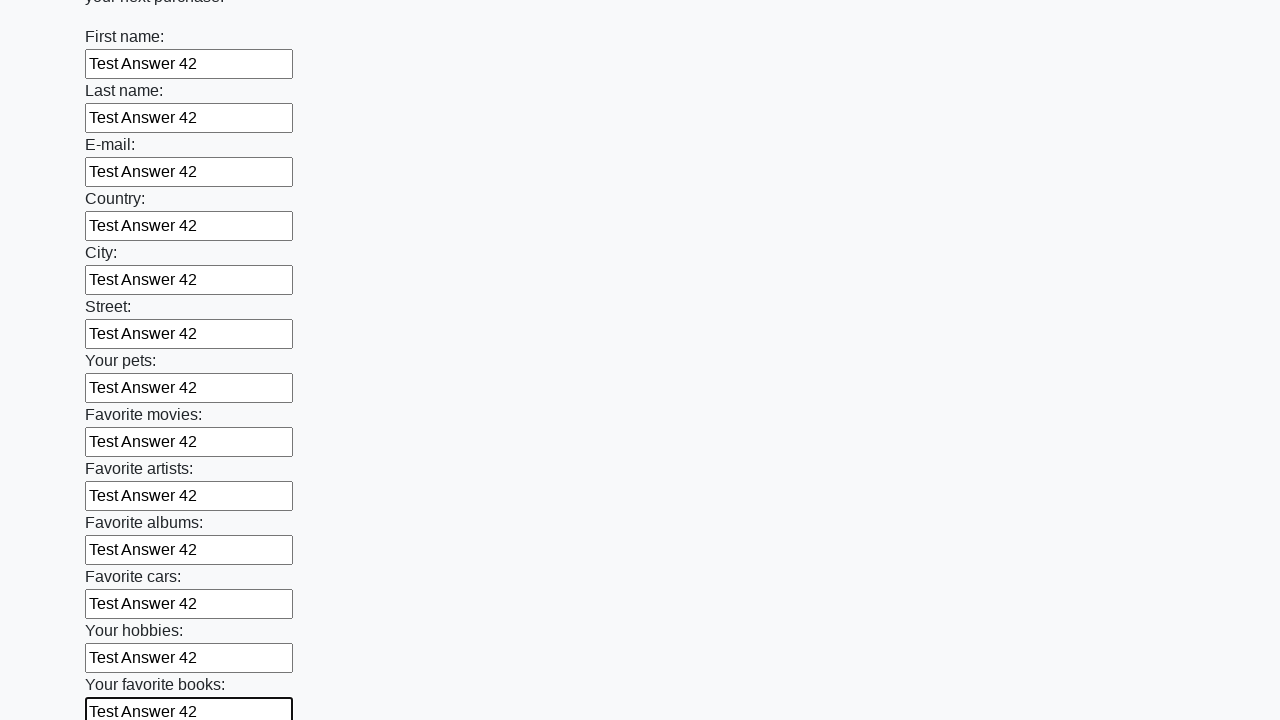

Filled text input field 14 of 100 with 'Test Answer 42' on [type="text"] >> nth=13
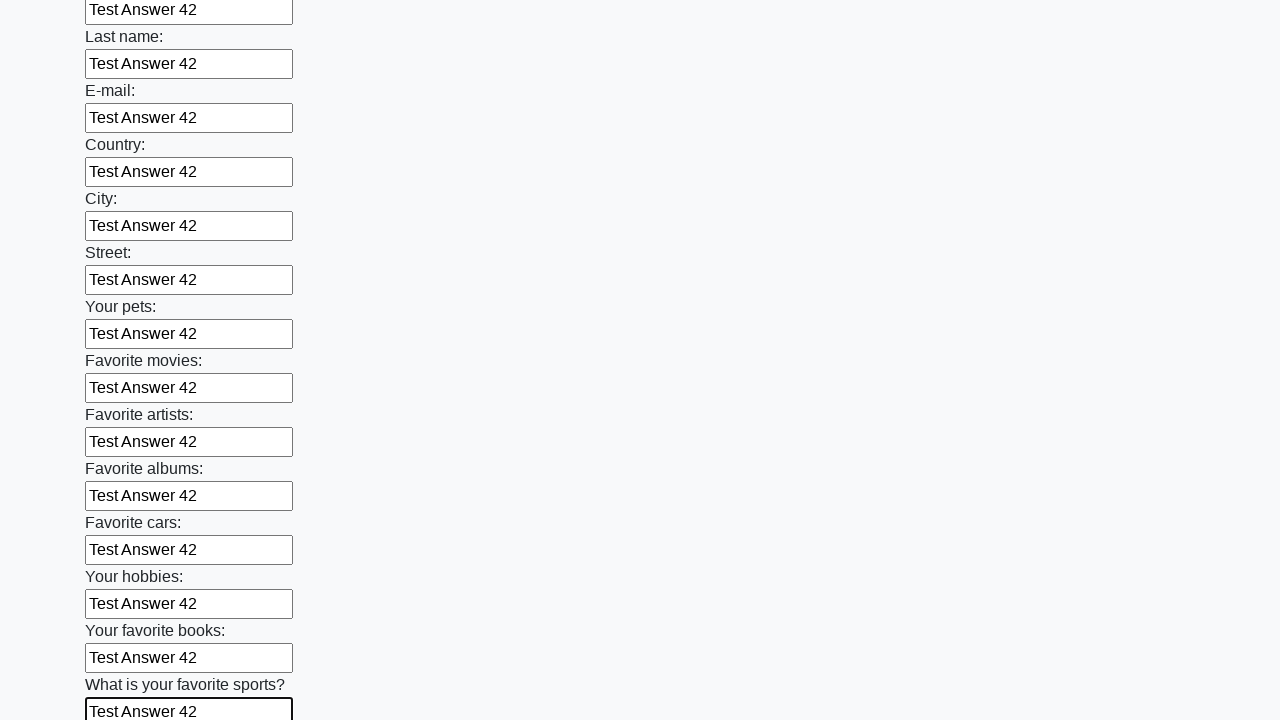

Filled text input field 15 of 100 with 'Test Answer 42' on [type="text"] >> nth=14
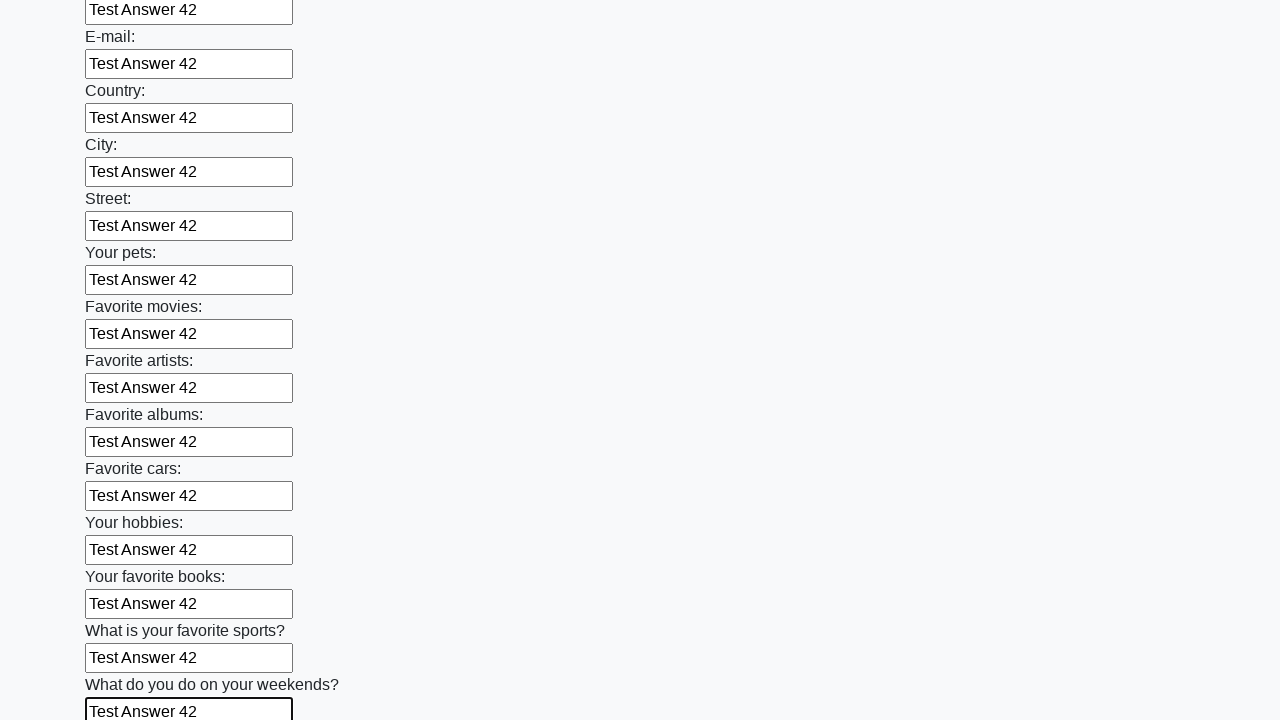

Filled text input field 16 of 100 with 'Test Answer 42' on [type="text"] >> nth=15
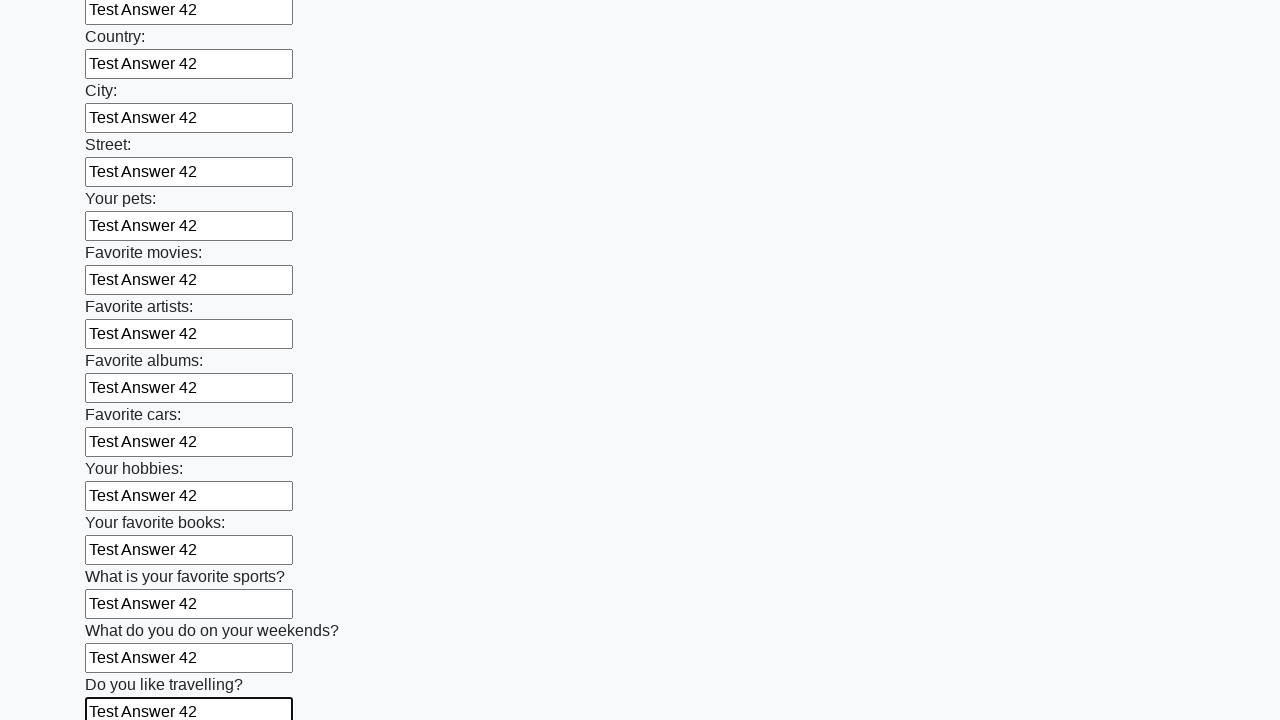

Filled text input field 17 of 100 with 'Test Answer 42' on [type="text"] >> nth=16
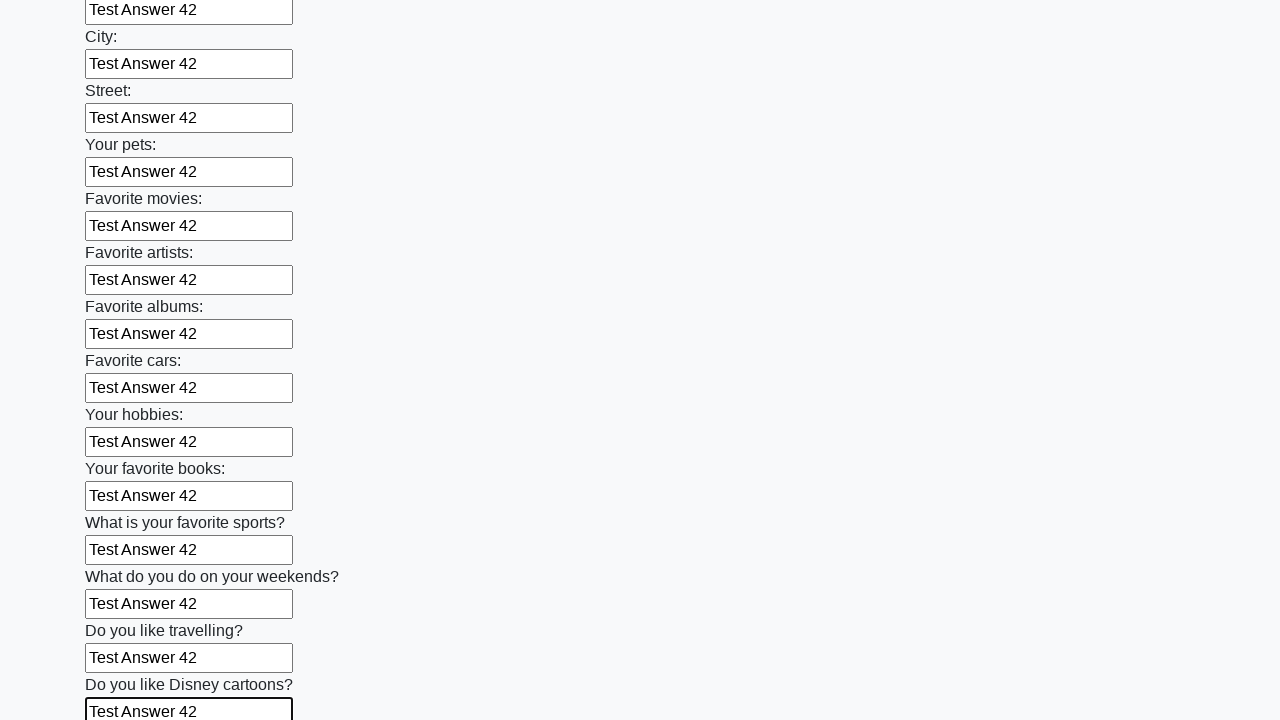

Filled text input field 18 of 100 with 'Test Answer 42' on [type="text"] >> nth=17
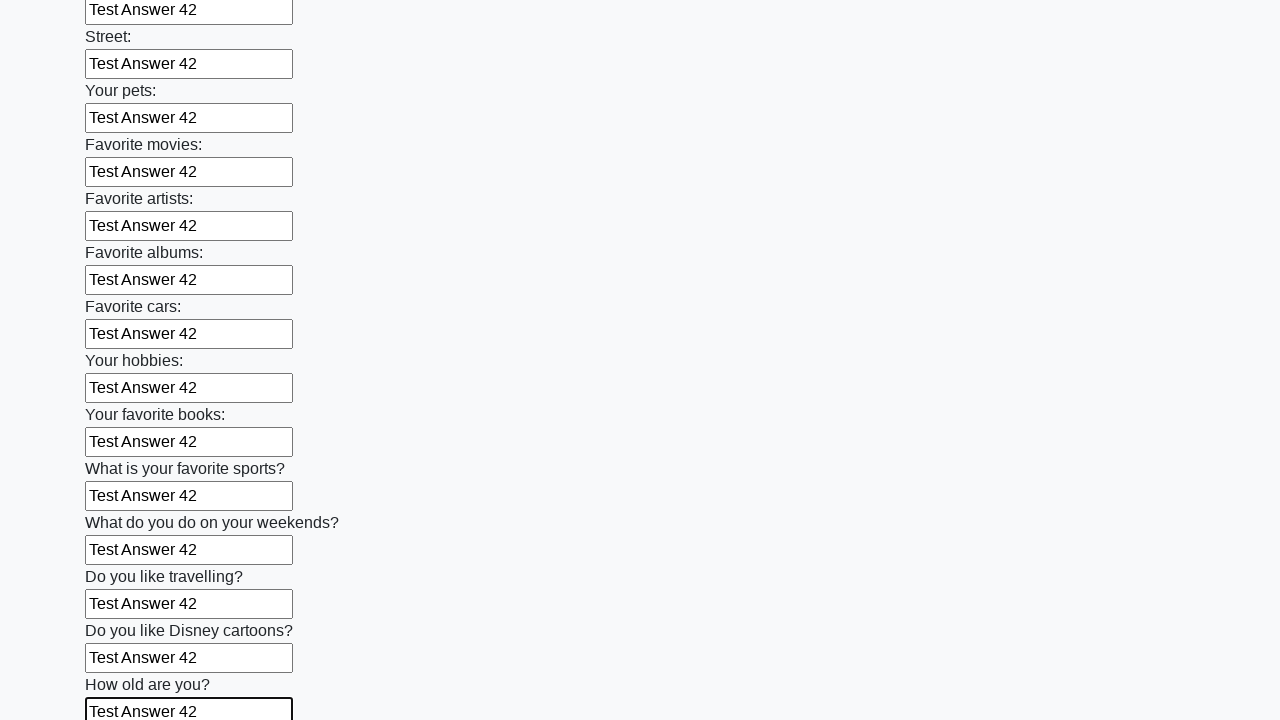

Filled text input field 19 of 100 with 'Test Answer 42' on [type="text"] >> nth=18
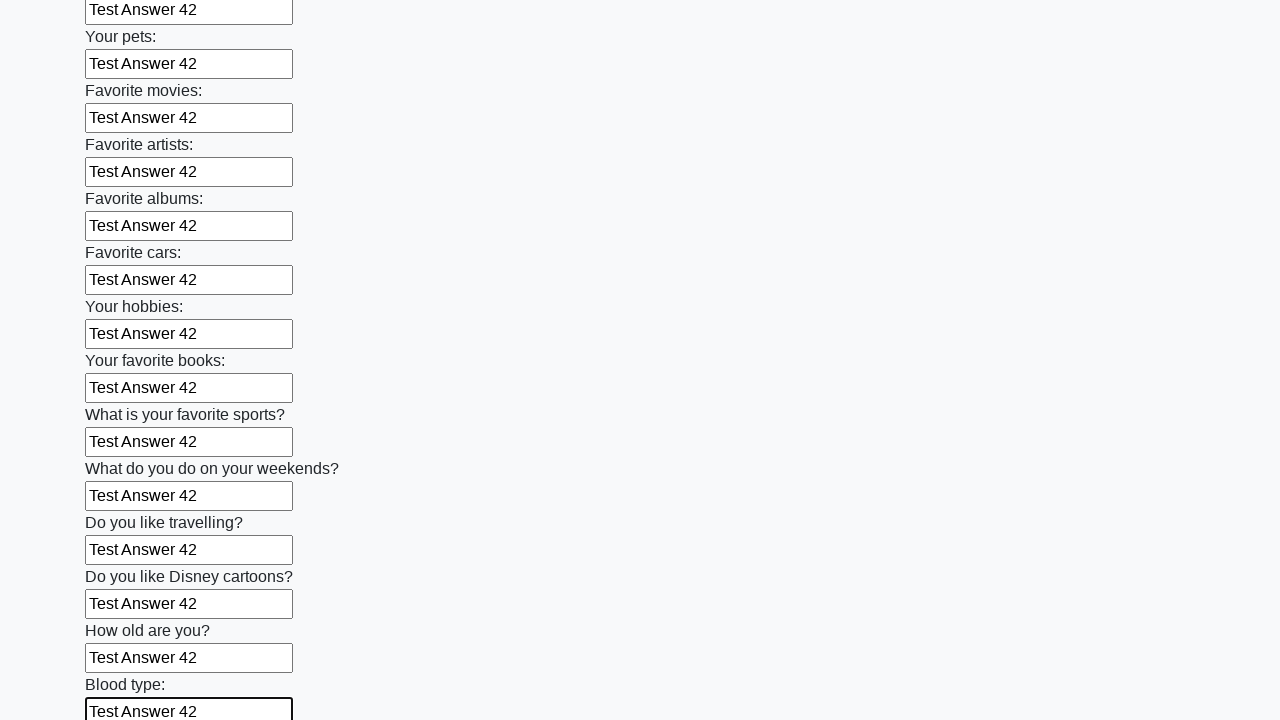

Filled text input field 20 of 100 with 'Test Answer 42' on [type="text"] >> nth=19
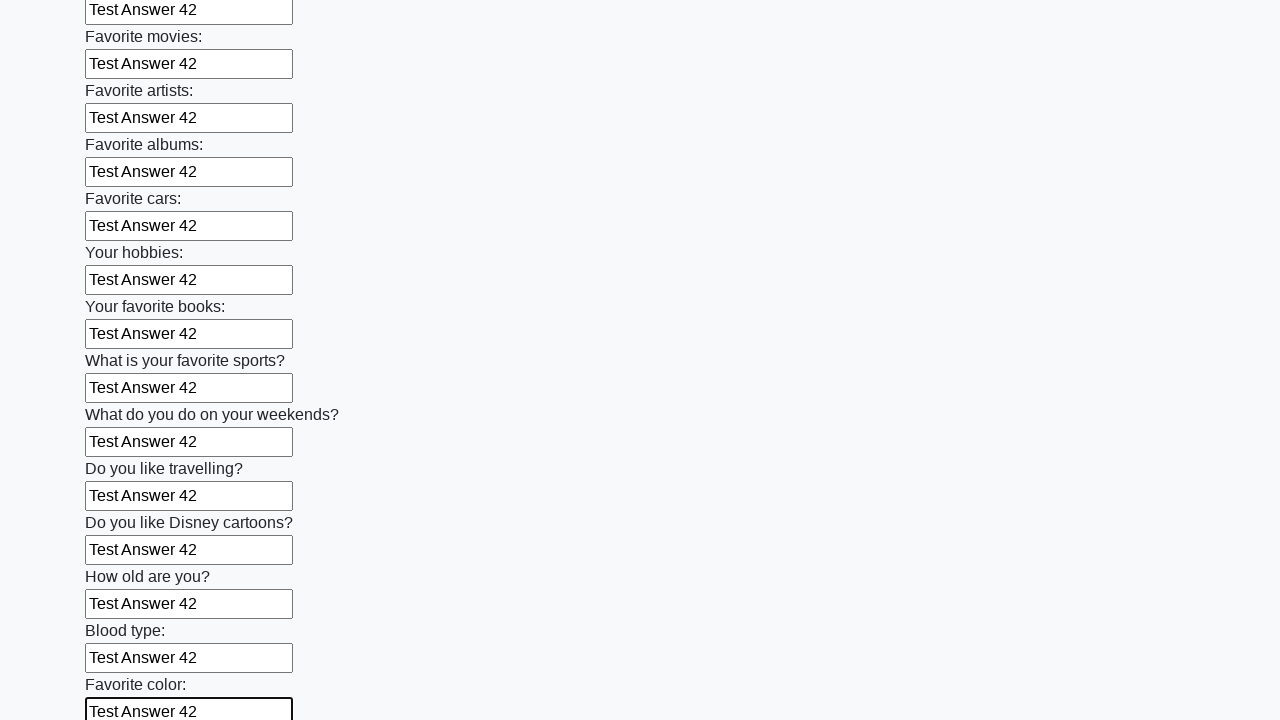

Filled text input field 21 of 100 with 'Test Answer 42' on [type="text"] >> nth=20
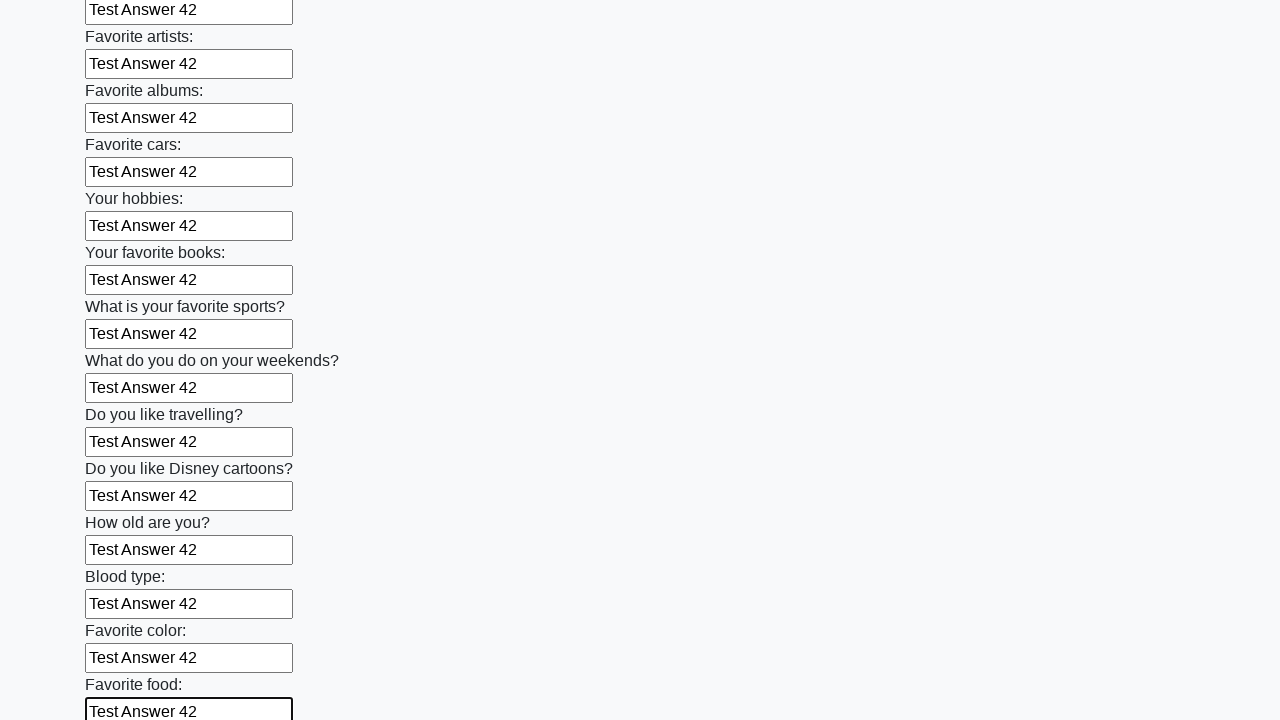

Filled text input field 22 of 100 with 'Test Answer 42' on [type="text"] >> nth=21
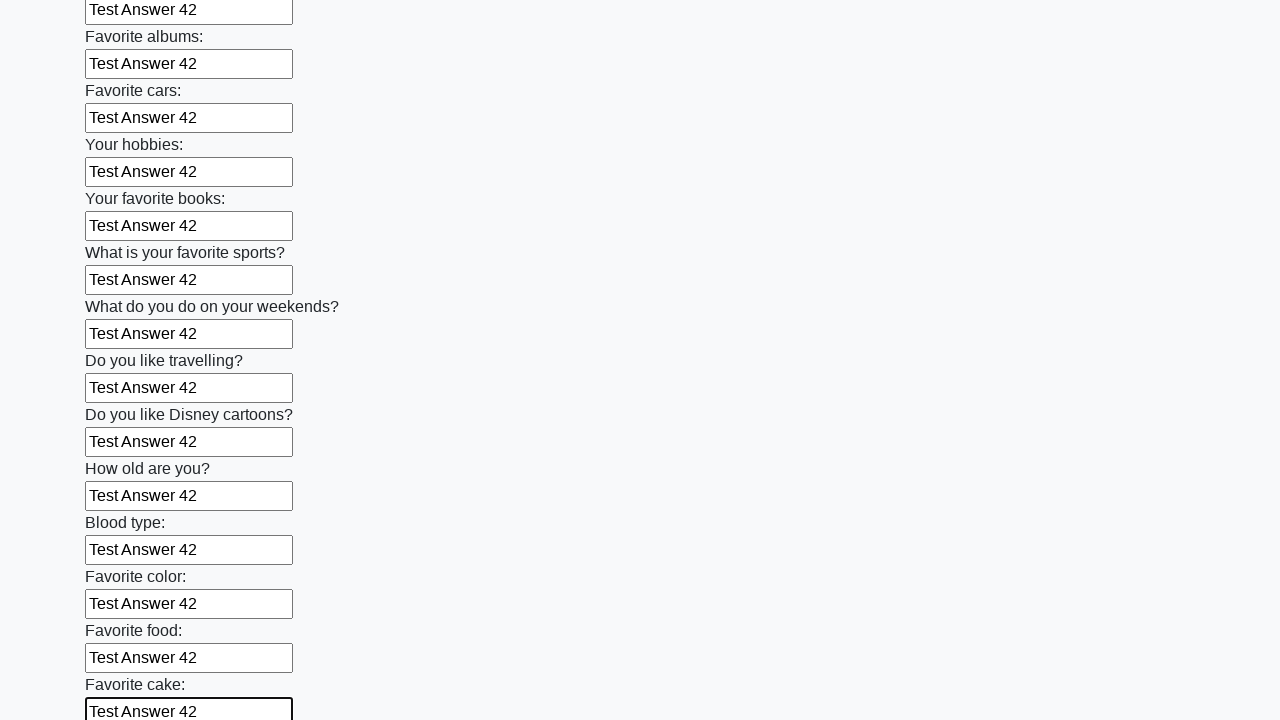

Filled text input field 23 of 100 with 'Test Answer 42' on [type="text"] >> nth=22
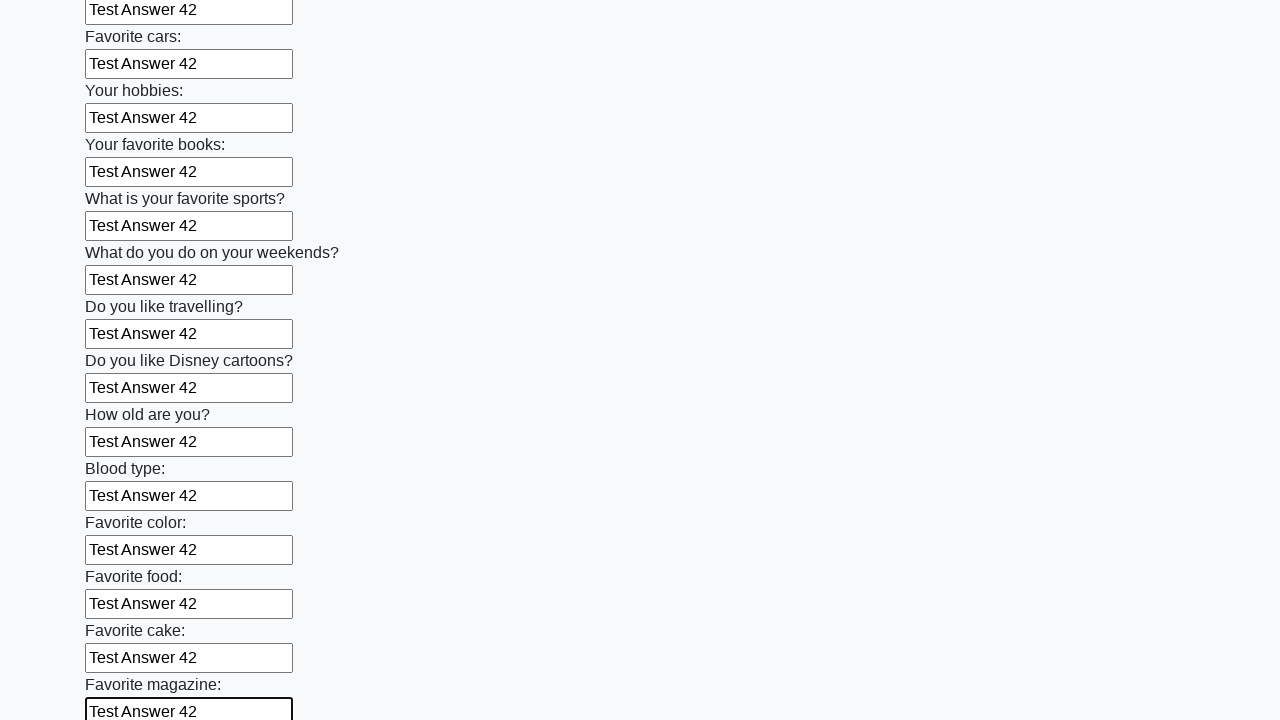

Filled text input field 24 of 100 with 'Test Answer 42' on [type="text"] >> nth=23
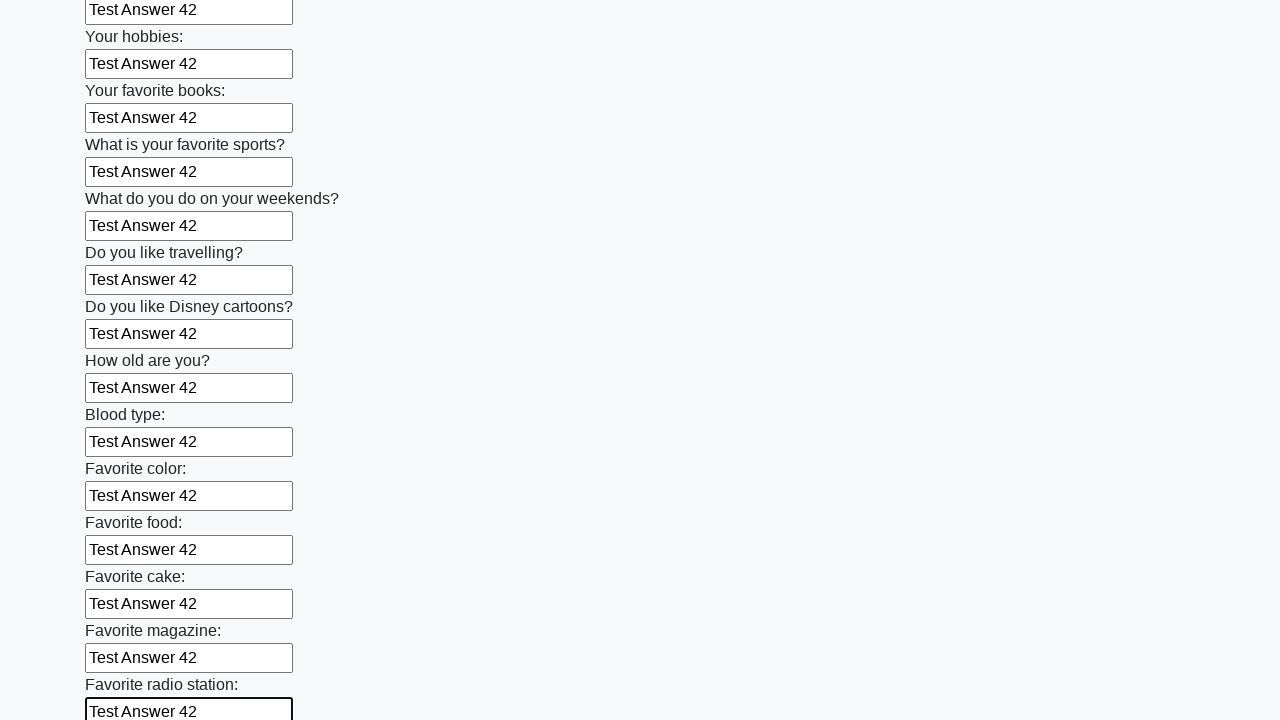

Filled text input field 25 of 100 with 'Test Answer 42' on [type="text"] >> nth=24
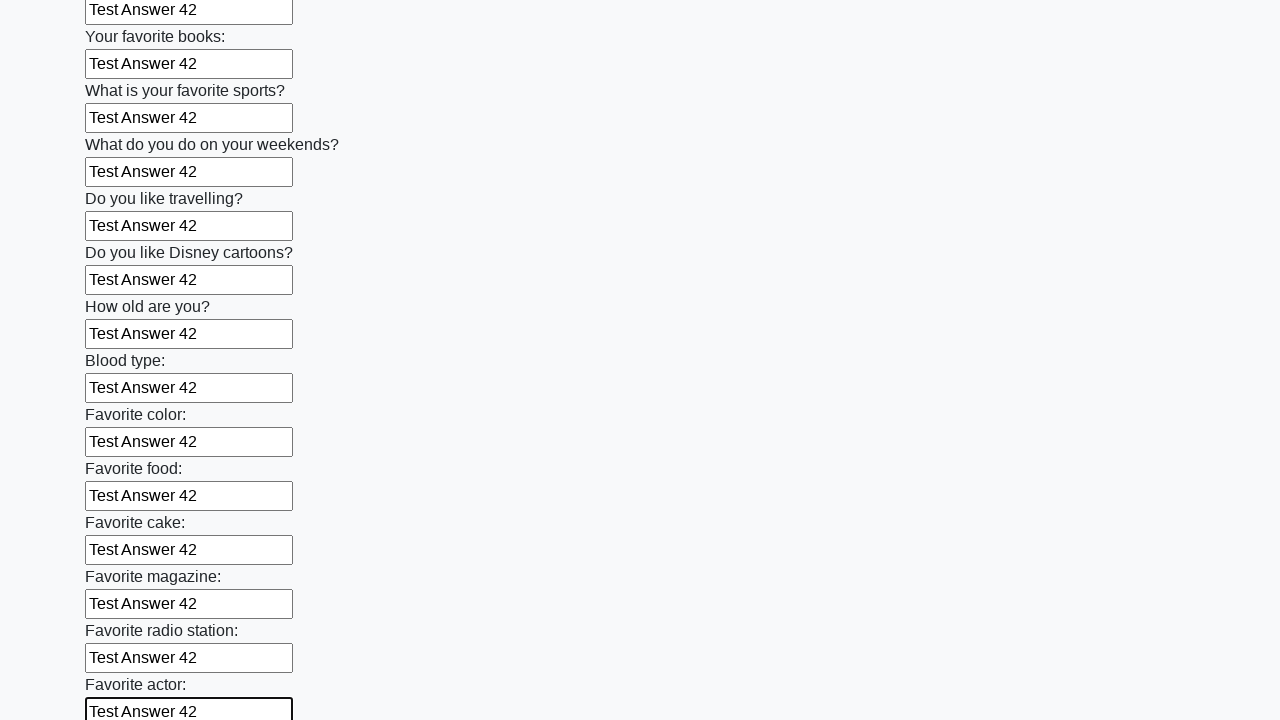

Filled text input field 26 of 100 with 'Test Answer 42' on [type="text"] >> nth=25
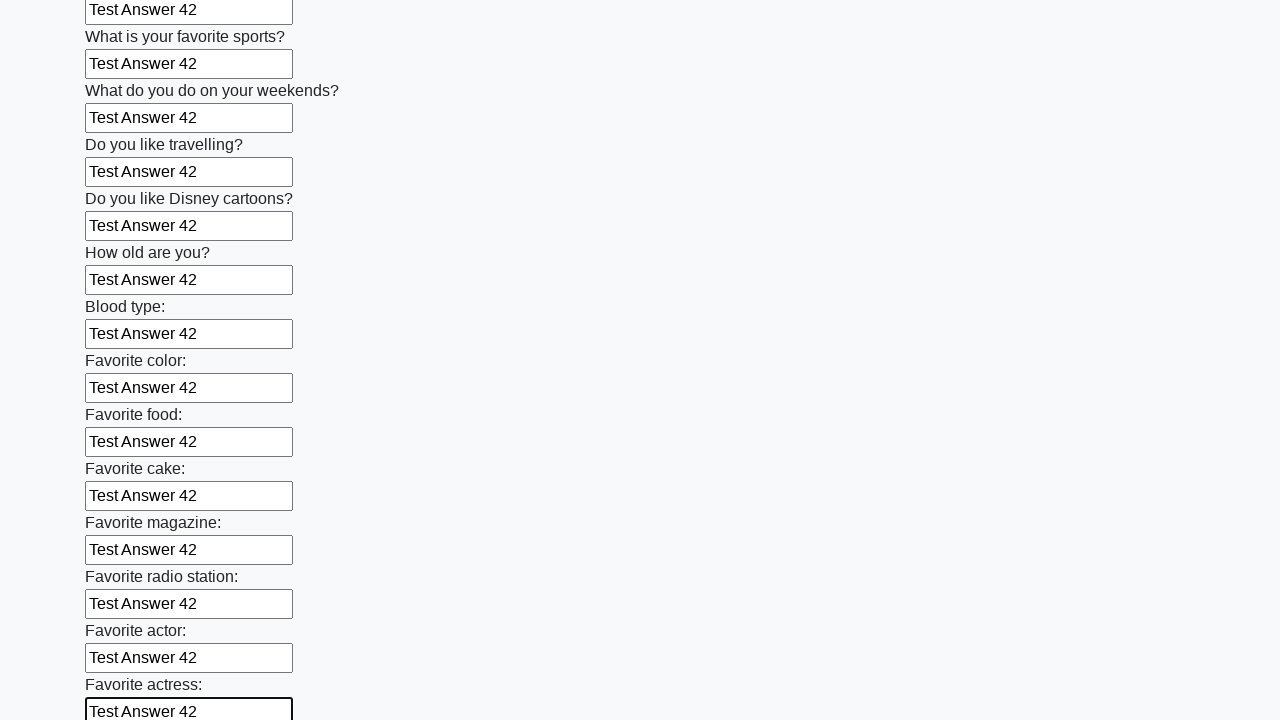

Filled text input field 27 of 100 with 'Test Answer 42' on [type="text"] >> nth=26
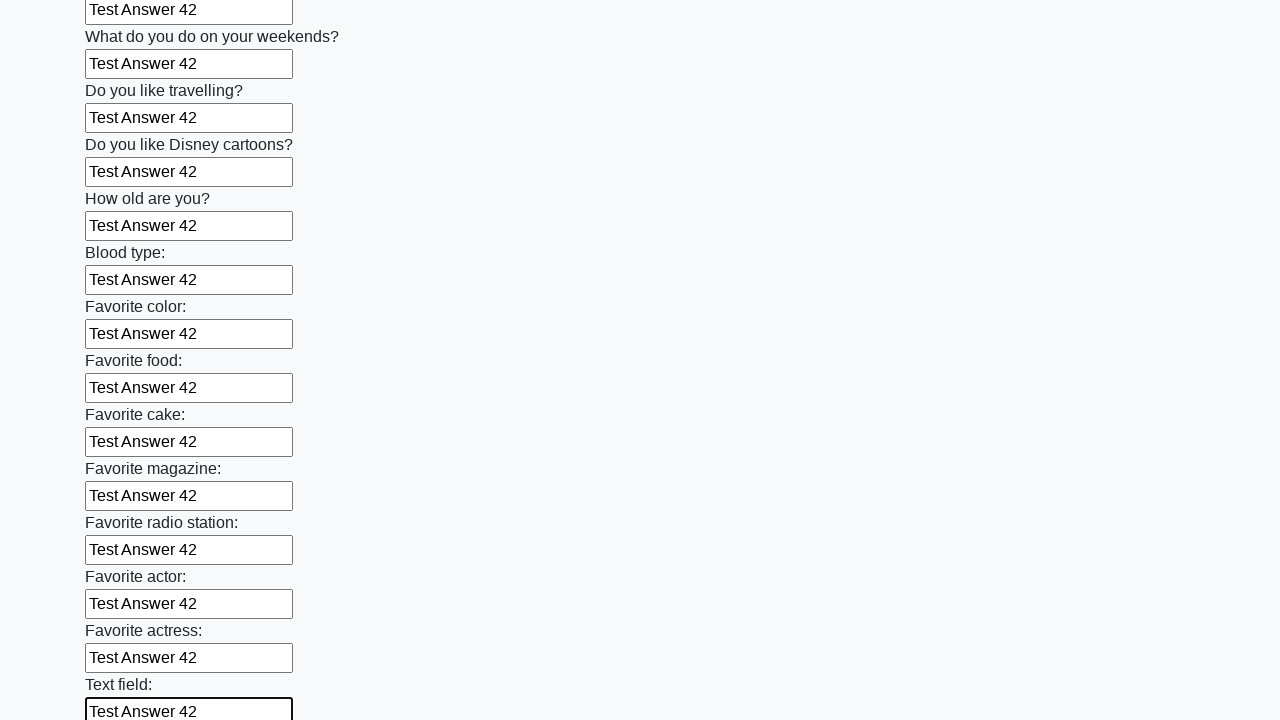

Filled text input field 28 of 100 with 'Test Answer 42' on [type="text"] >> nth=27
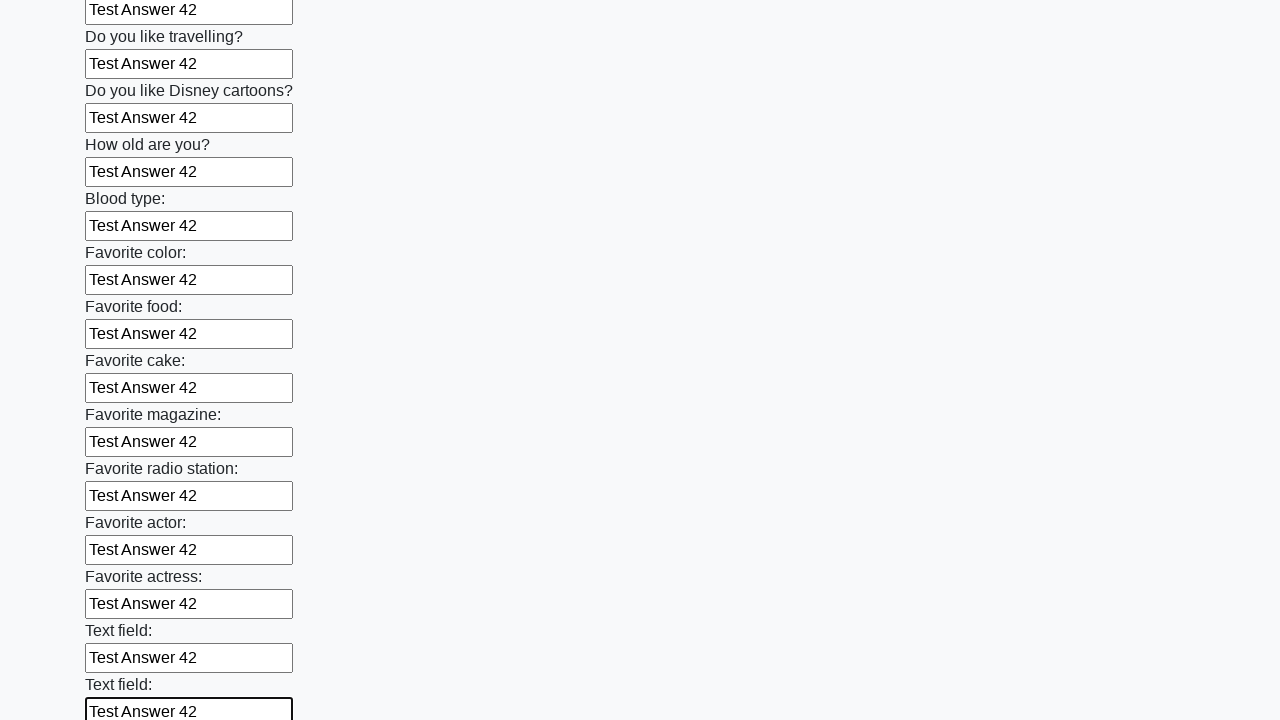

Filled text input field 29 of 100 with 'Test Answer 42' on [type="text"] >> nth=28
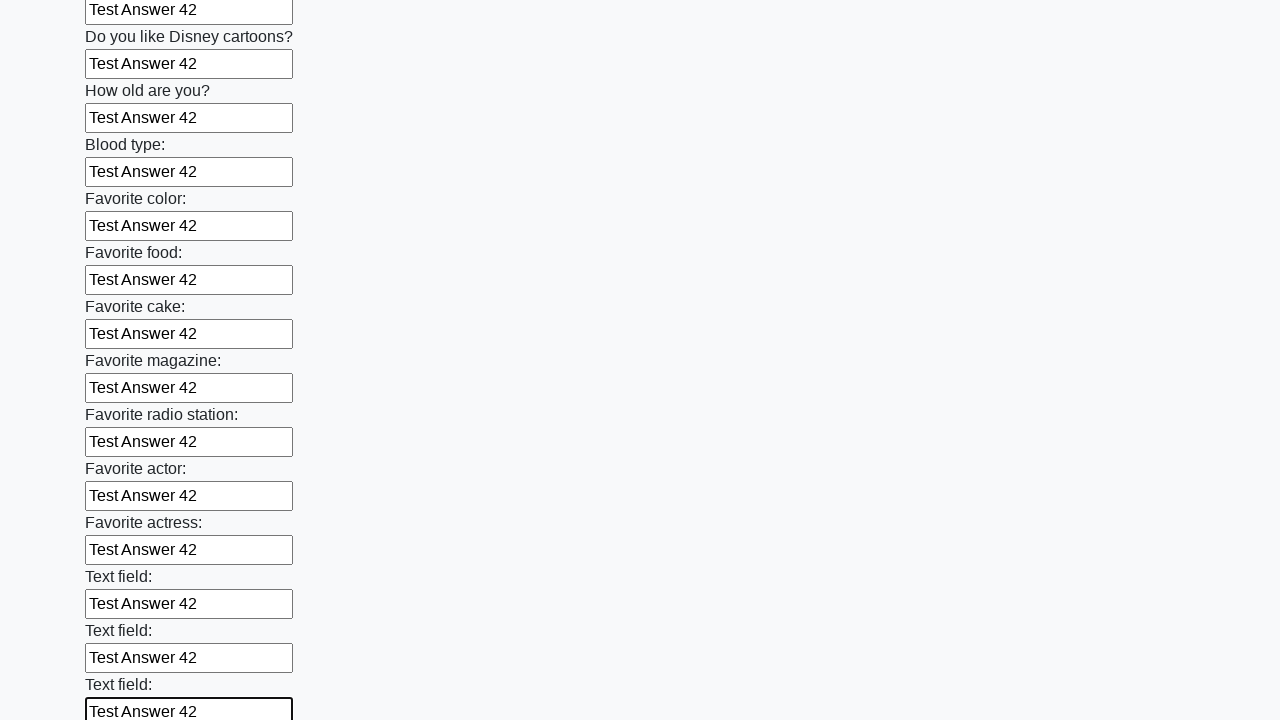

Filled text input field 30 of 100 with 'Test Answer 42' on [type="text"] >> nth=29
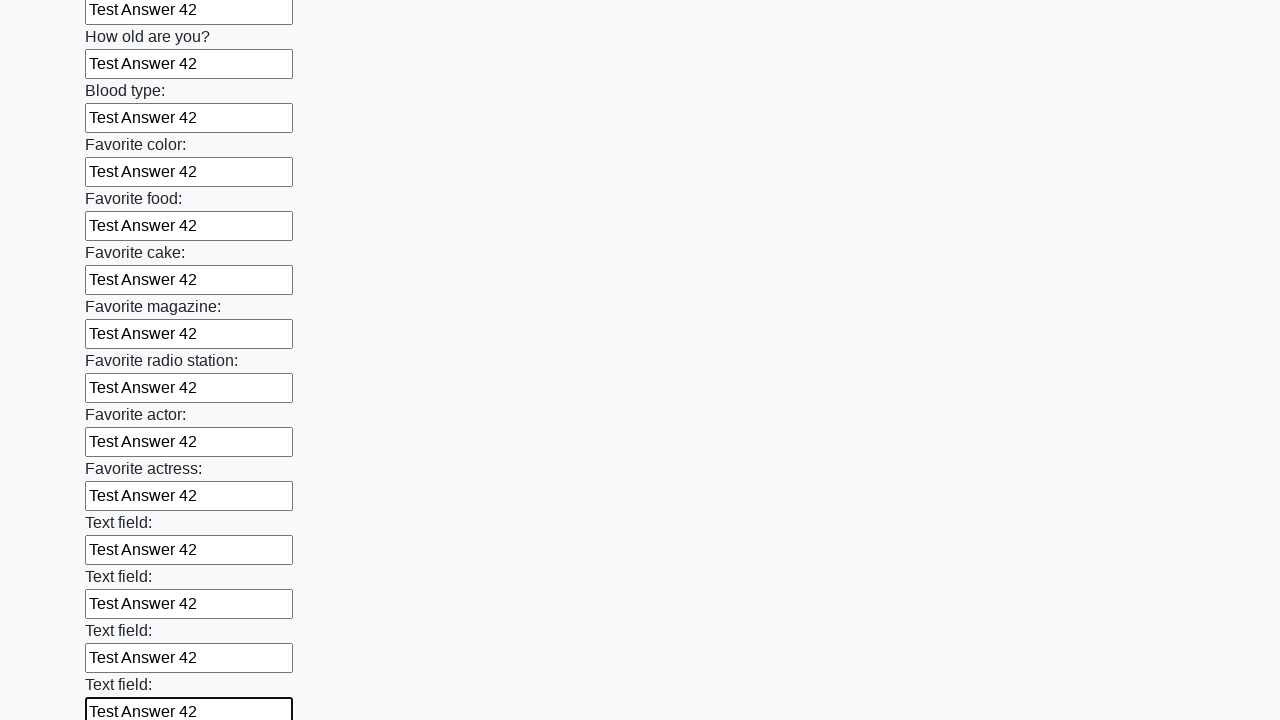

Filled text input field 31 of 100 with 'Test Answer 42' on [type="text"] >> nth=30
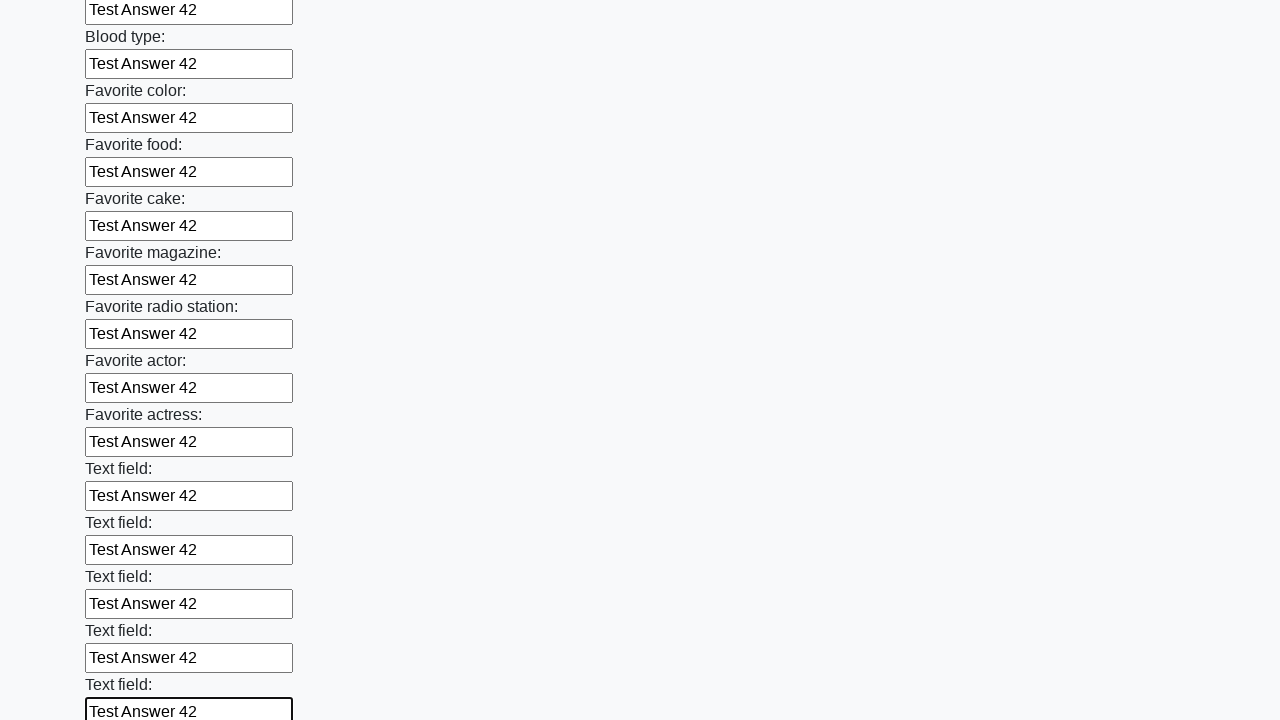

Filled text input field 32 of 100 with 'Test Answer 42' on [type="text"] >> nth=31
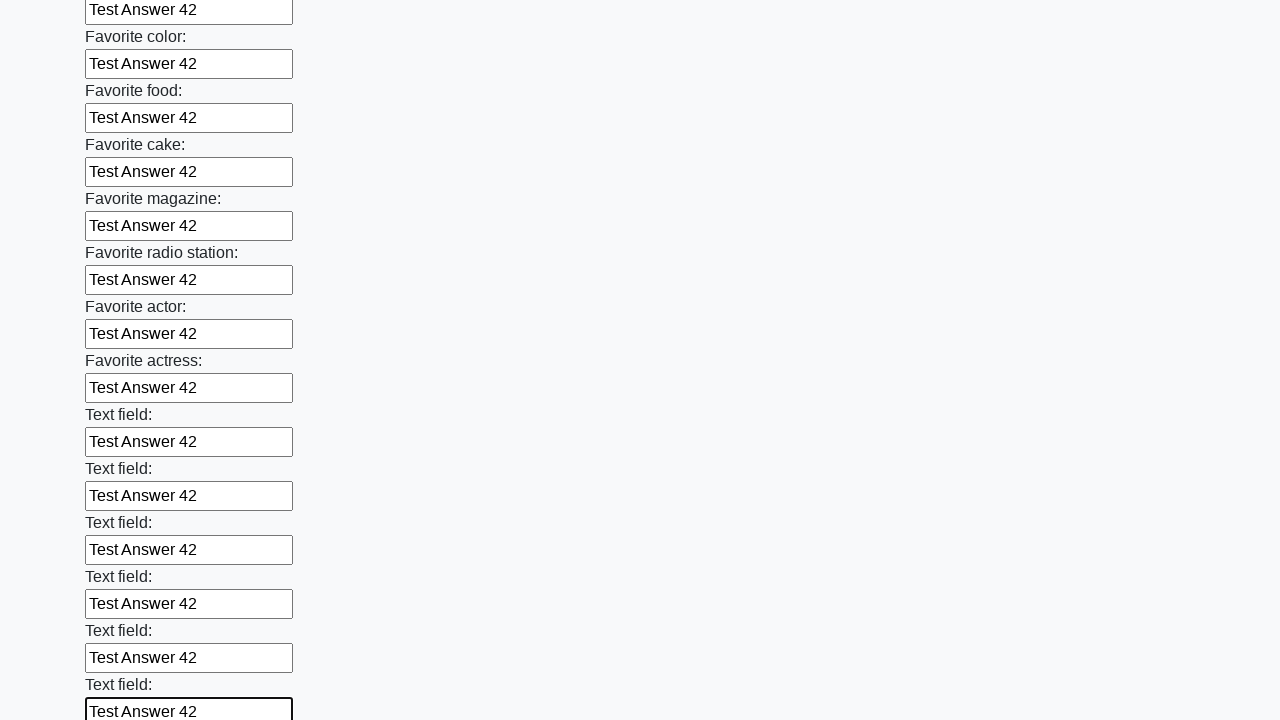

Filled text input field 33 of 100 with 'Test Answer 42' on [type="text"] >> nth=32
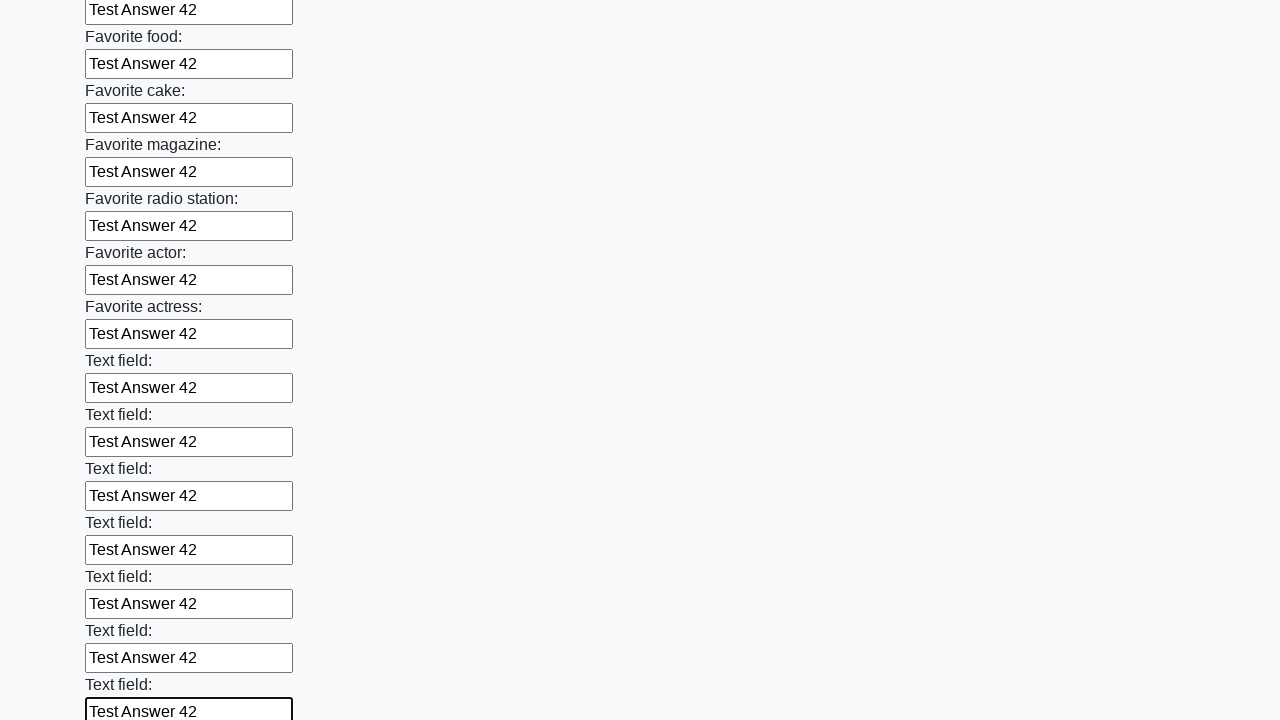

Filled text input field 34 of 100 with 'Test Answer 42' on [type="text"] >> nth=33
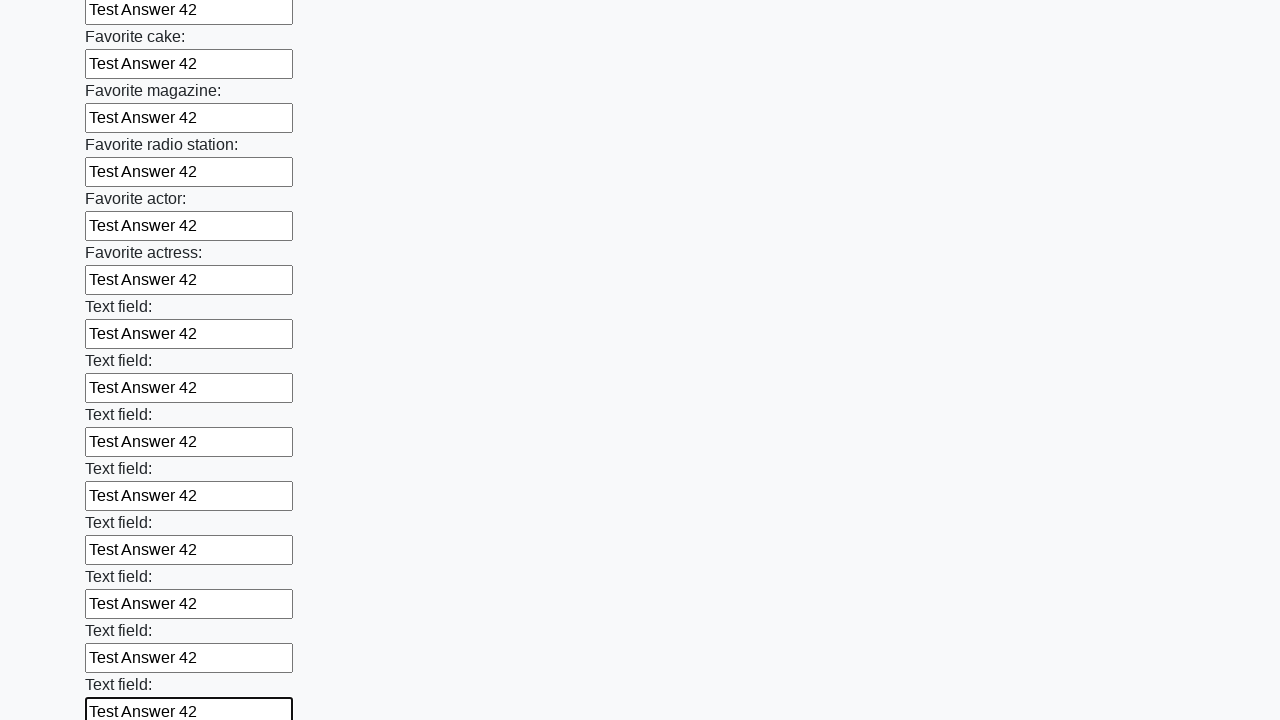

Filled text input field 35 of 100 with 'Test Answer 42' on [type="text"] >> nth=34
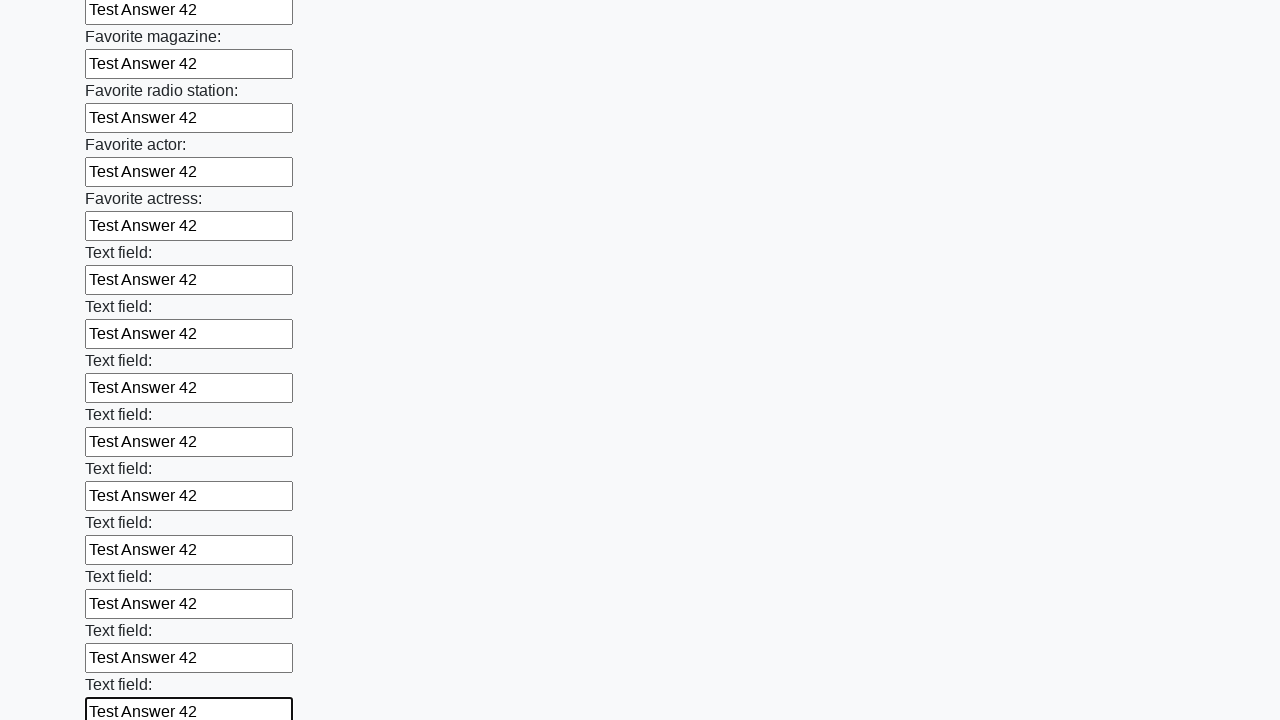

Filled text input field 36 of 100 with 'Test Answer 42' on [type="text"] >> nth=35
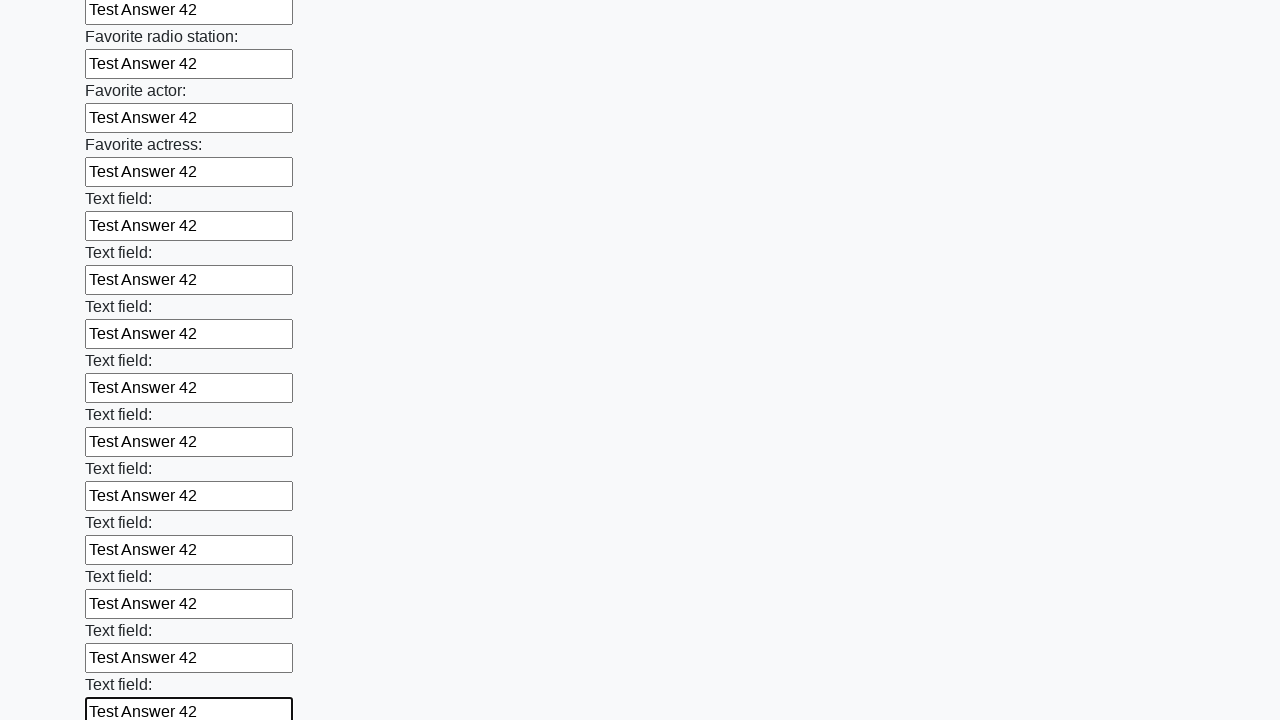

Filled text input field 37 of 100 with 'Test Answer 42' on [type="text"] >> nth=36
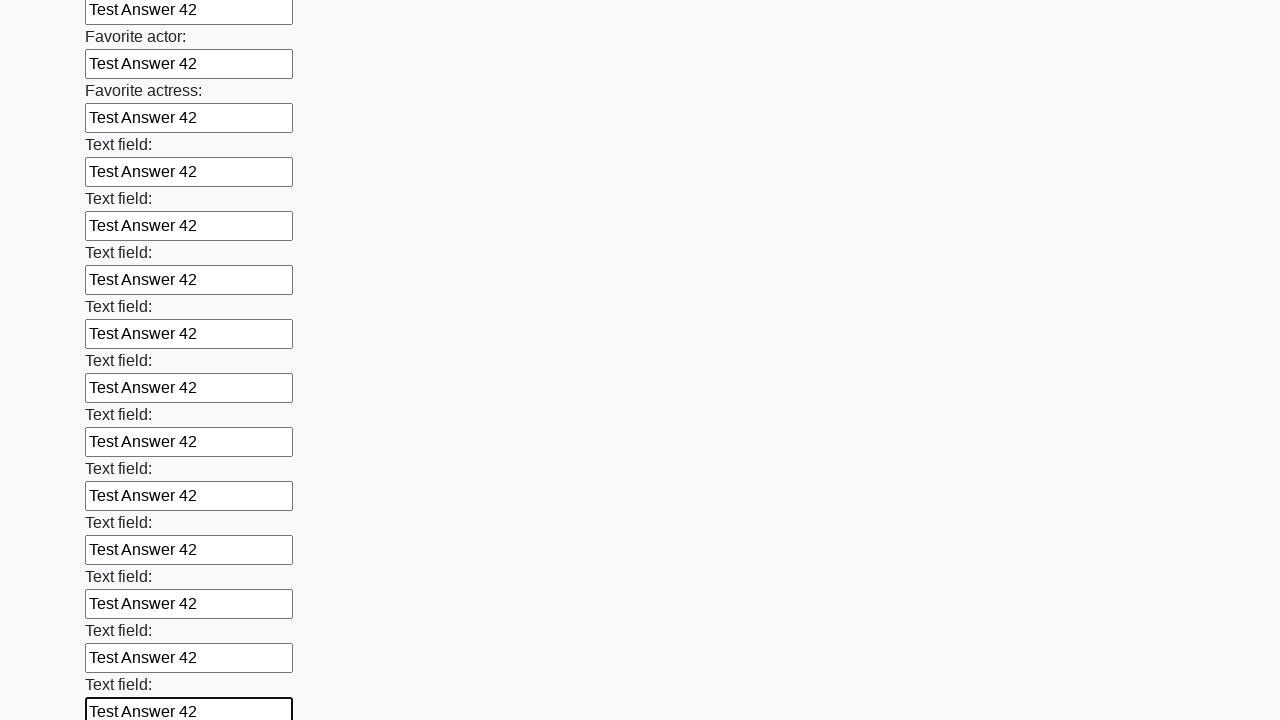

Filled text input field 38 of 100 with 'Test Answer 42' on [type="text"] >> nth=37
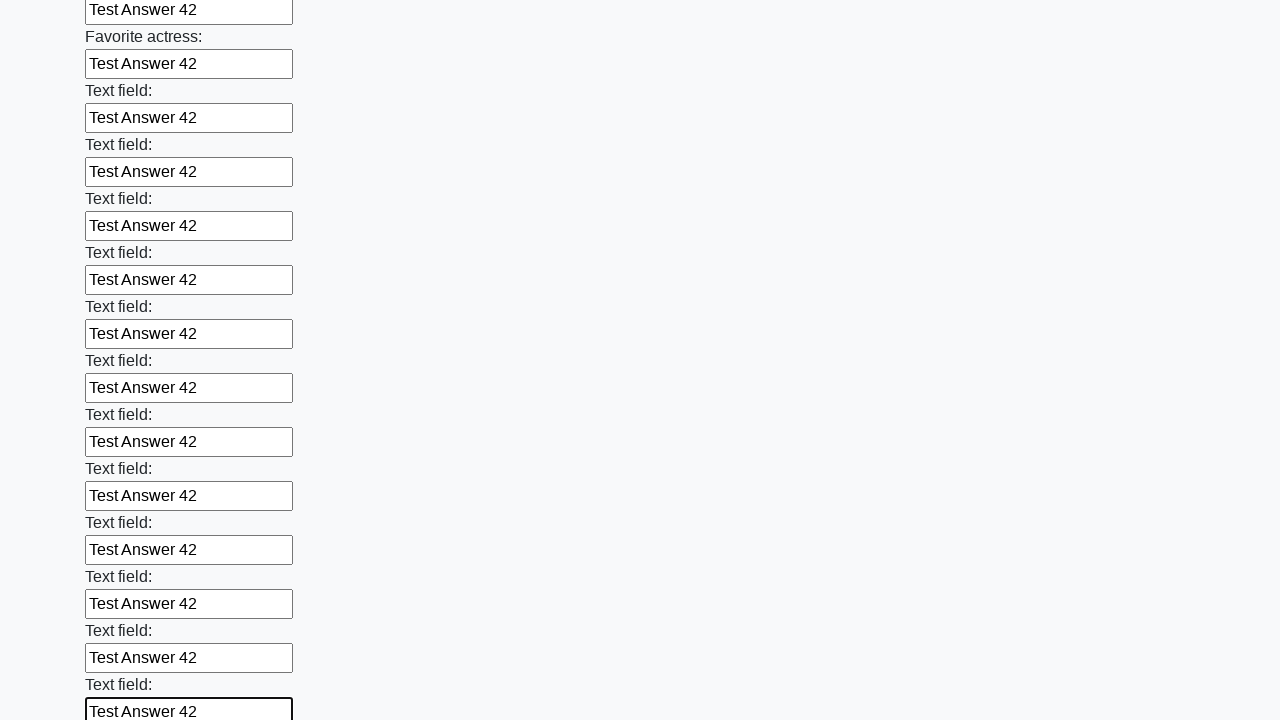

Filled text input field 39 of 100 with 'Test Answer 42' on [type="text"] >> nth=38
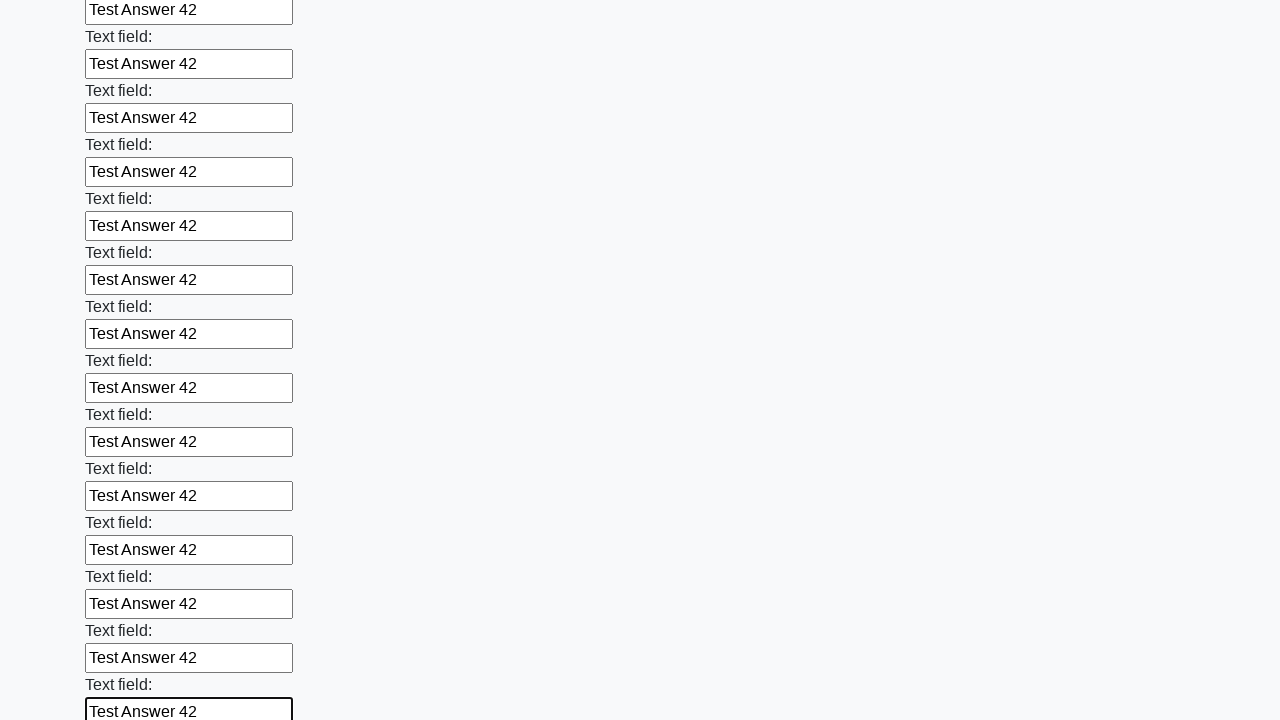

Filled text input field 40 of 100 with 'Test Answer 42' on [type="text"] >> nth=39
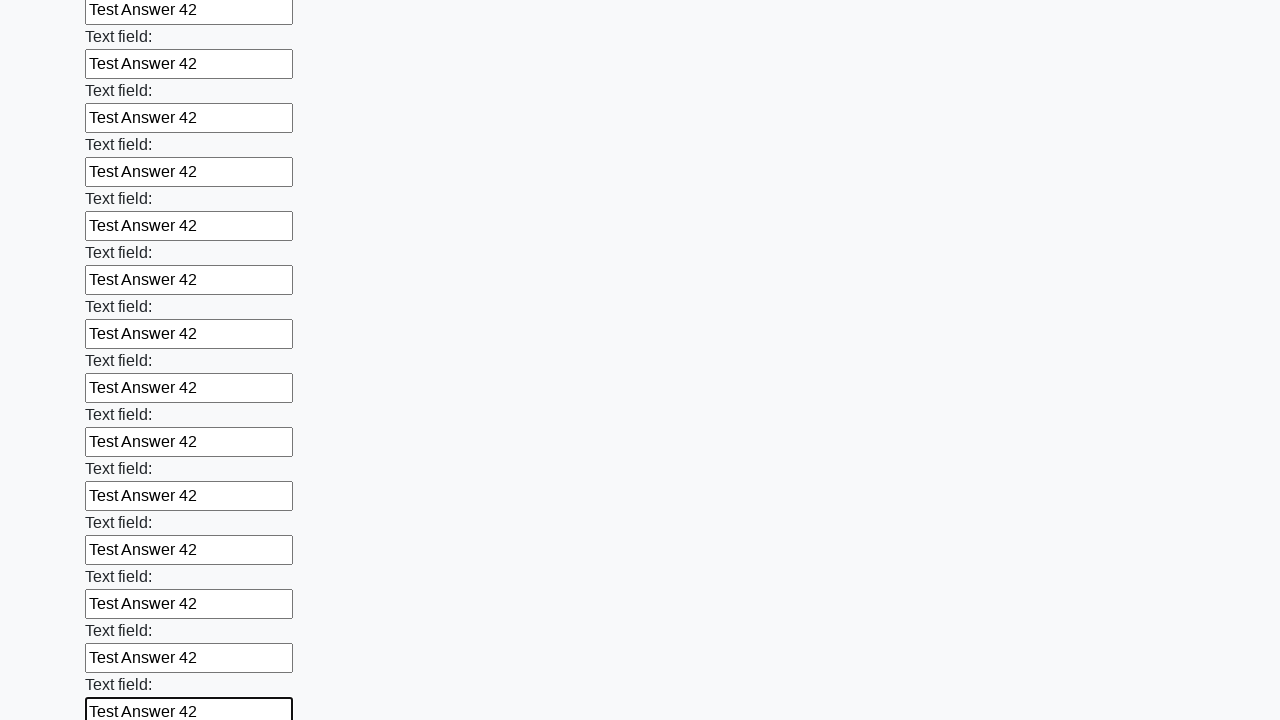

Filled text input field 41 of 100 with 'Test Answer 42' on [type="text"] >> nth=40
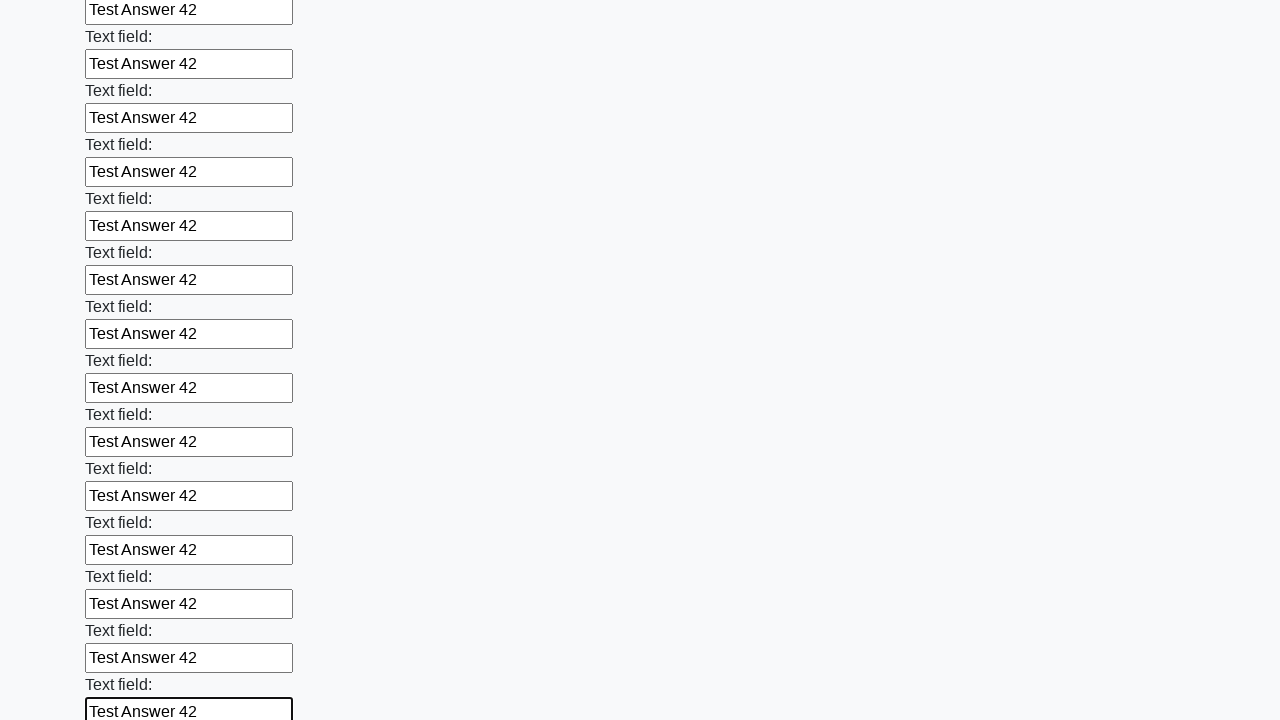

Filled text input field 42 of 100 with 'Test Answer 42' on [type="text"] >> nth=41
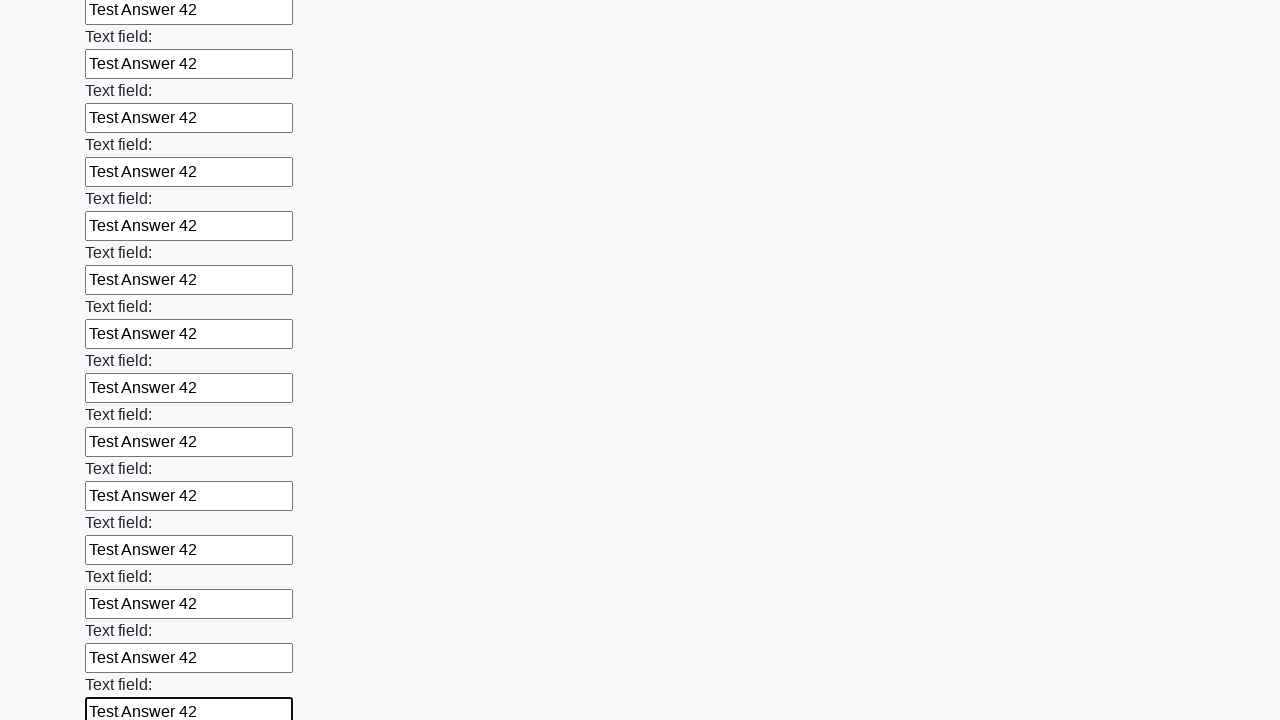

Filled text input field 43 of 100 with 'Test Answer 42' on [type="text"] >> nth=42
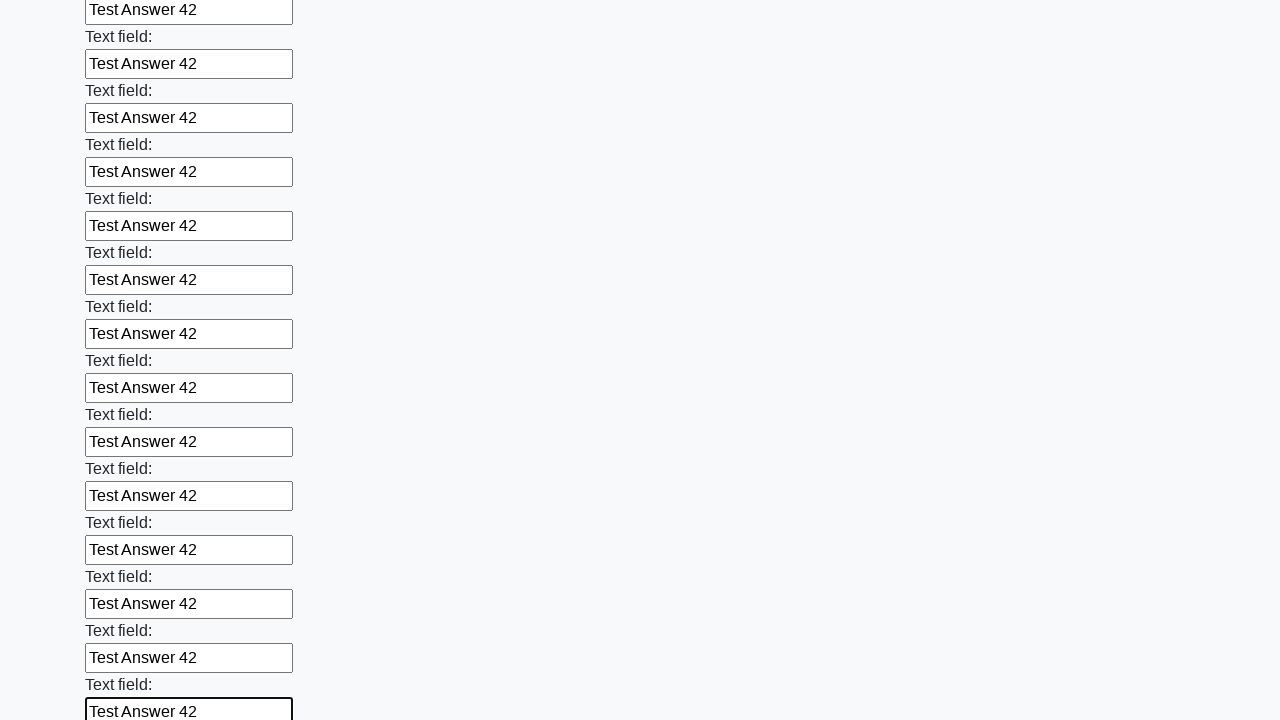

Filled text input field 44 of 100 with 'Test Answer 42' on [type="text"] >> nth=43
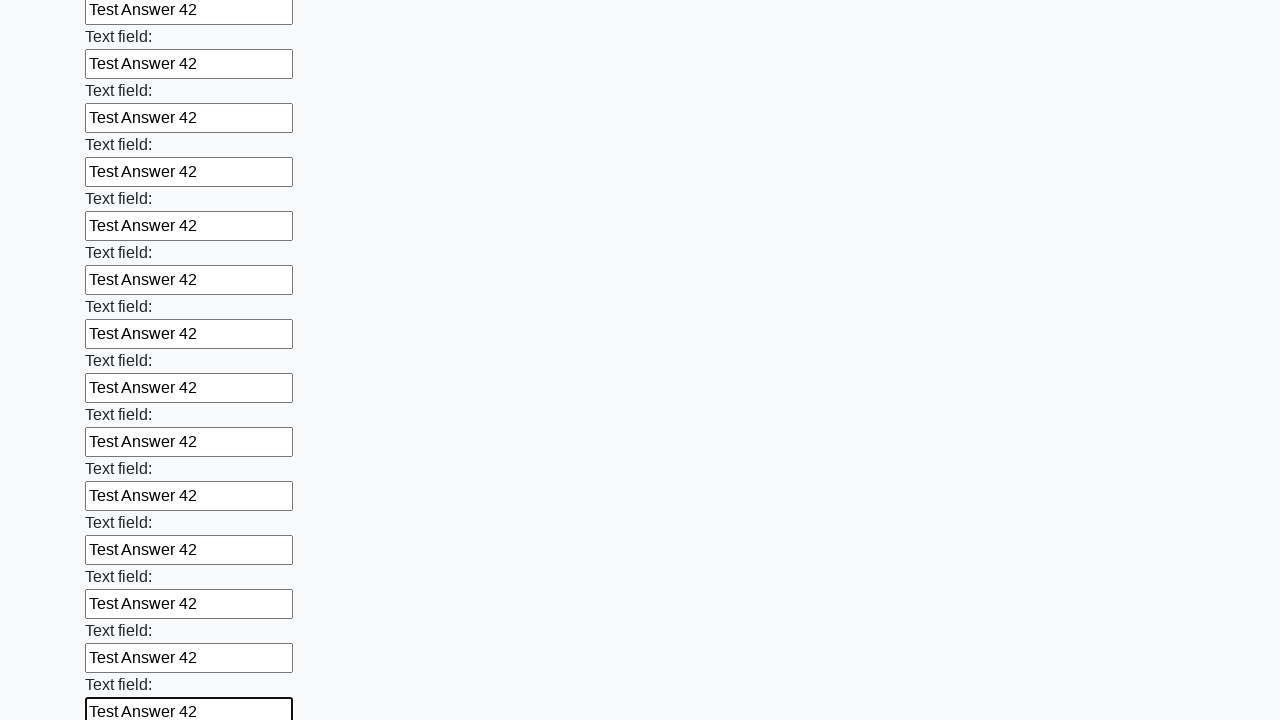

Filled text input field 45 of 100 with 'Test Answer 42' on [type="text"] >> nth=44
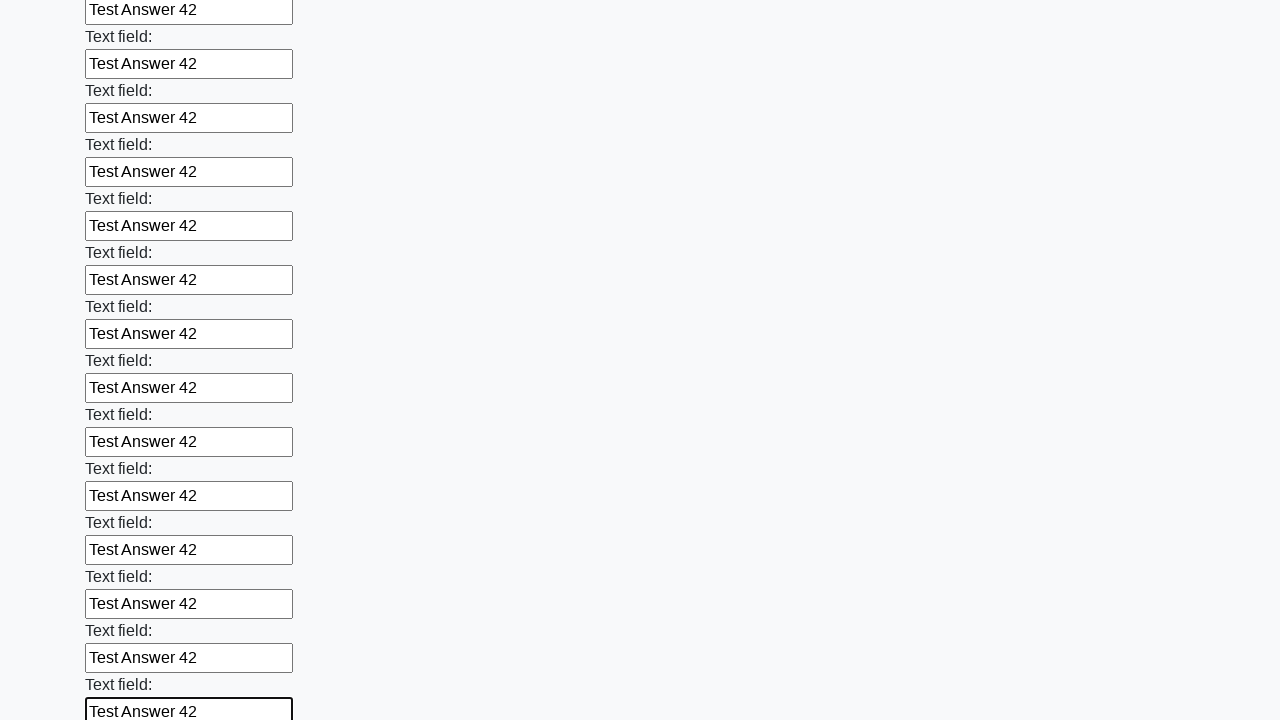

Filled text input field 46 of 100 with 'Test Answer 42' on [type="text"] >> nth=45
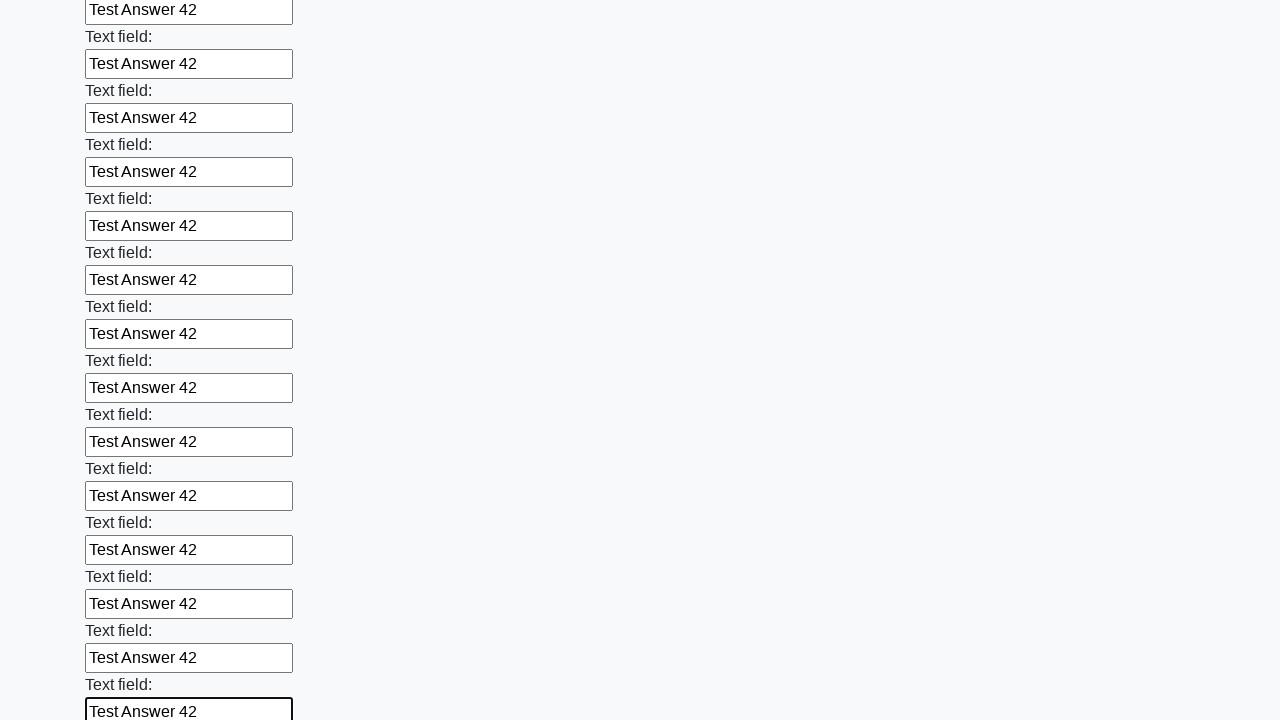

Filled text input field 47 of 100 with 'Test Answer 42' on [type="text"] >> nth=46
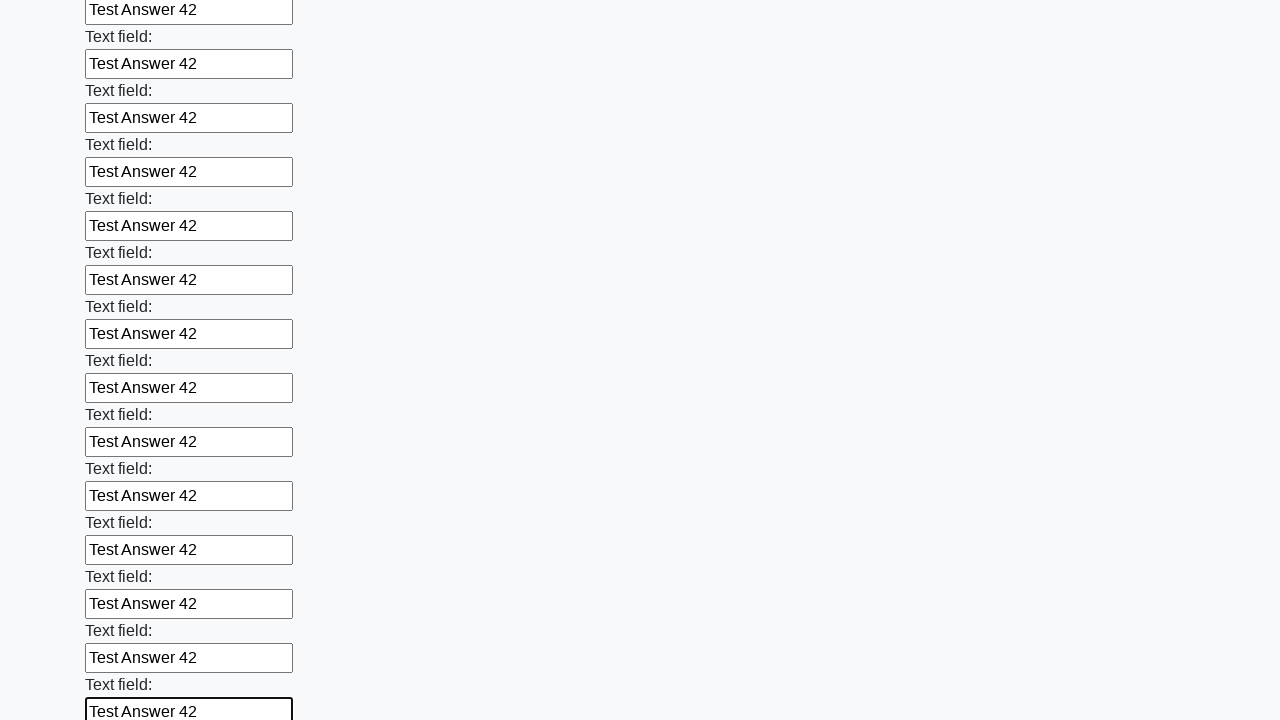

Filled text input field 48 of 100 with 'Test Answer 42' on [type="text"] >> nth=47
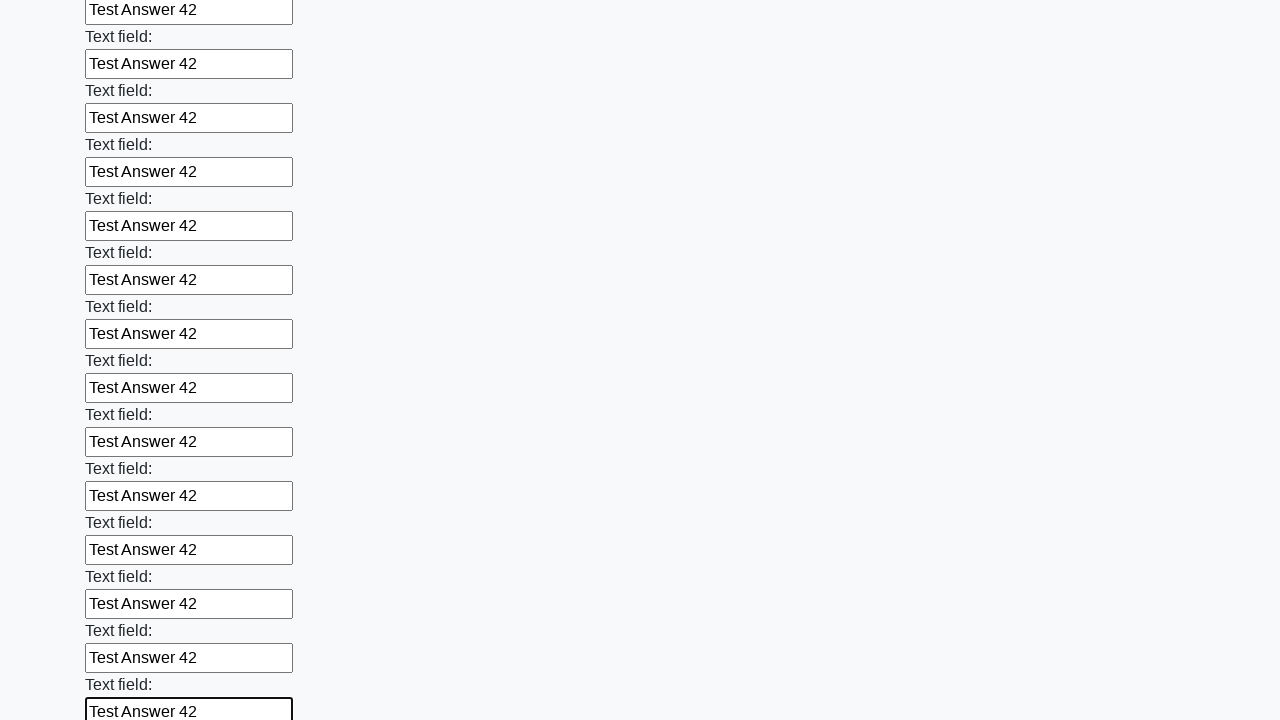

Filled text input field 49 of 100 with 'Test Answer 42' on [type="text"] >> nth=48
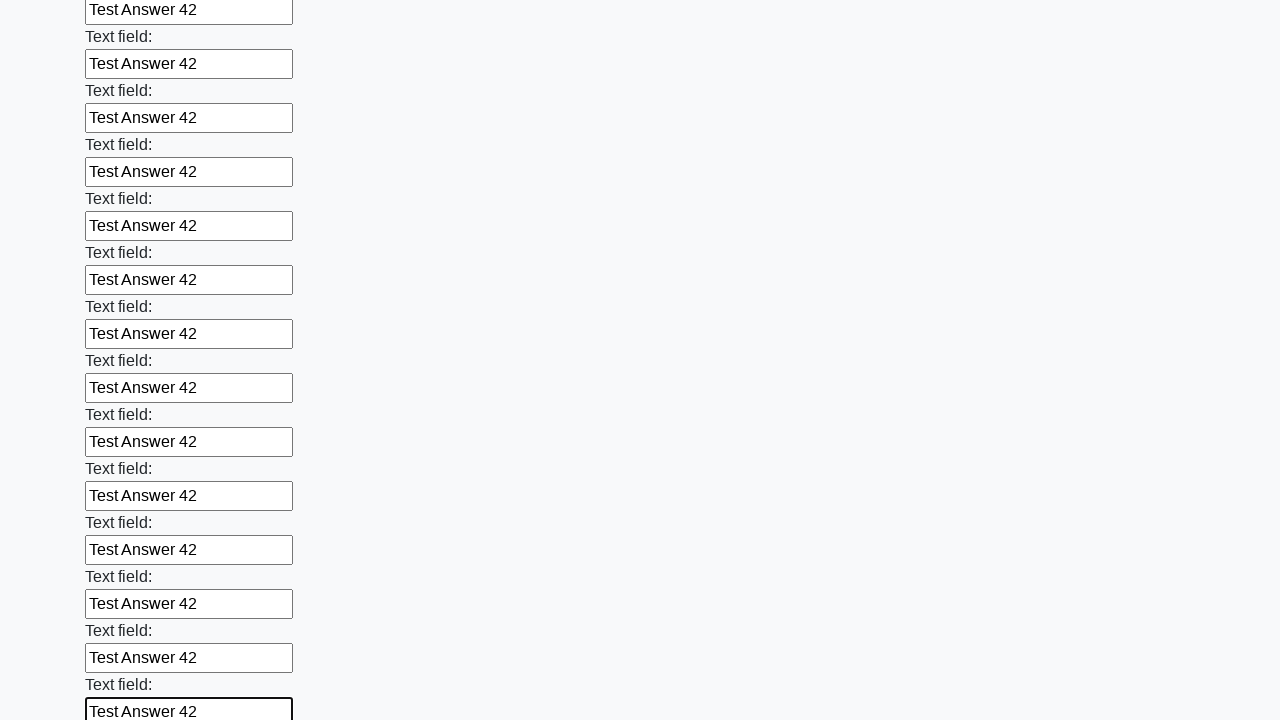

Filled text input field 50 of 100 with 'Test Answer 42' on [type="text"] >> nth=49
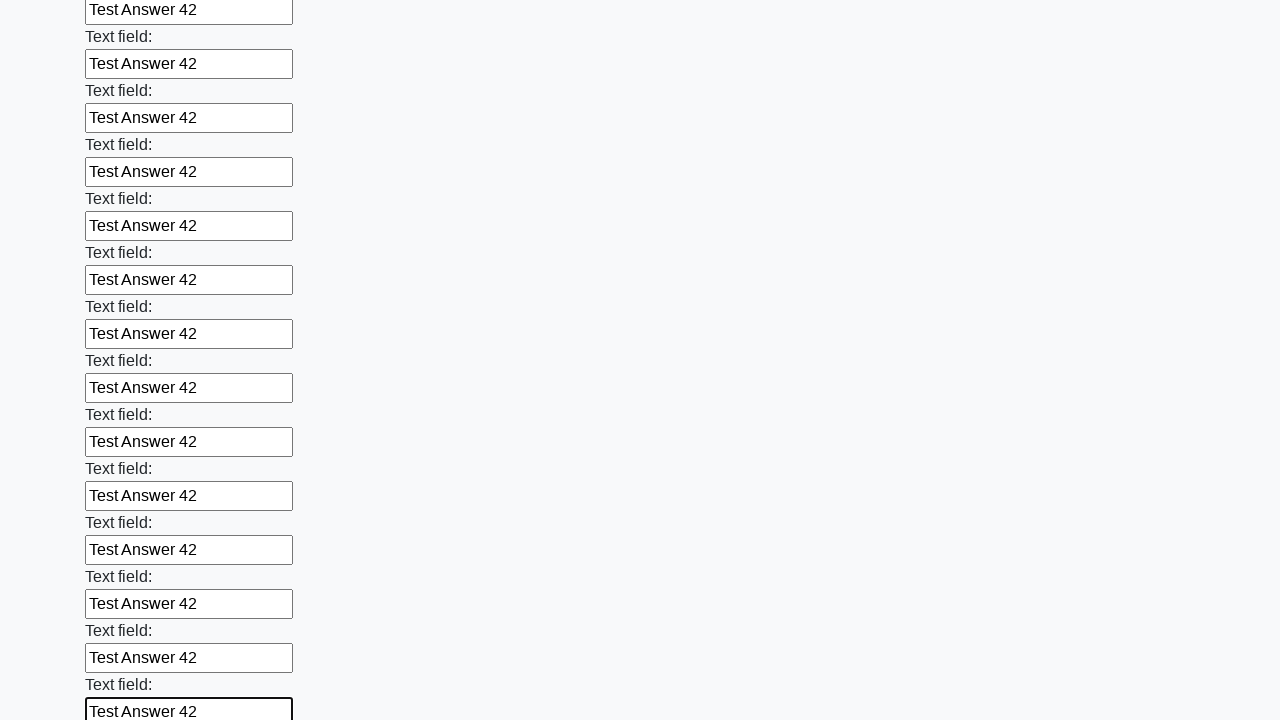

Filled text input field 51 of 100 with 'Test Answer 42' on [type="text"] >> nth=50
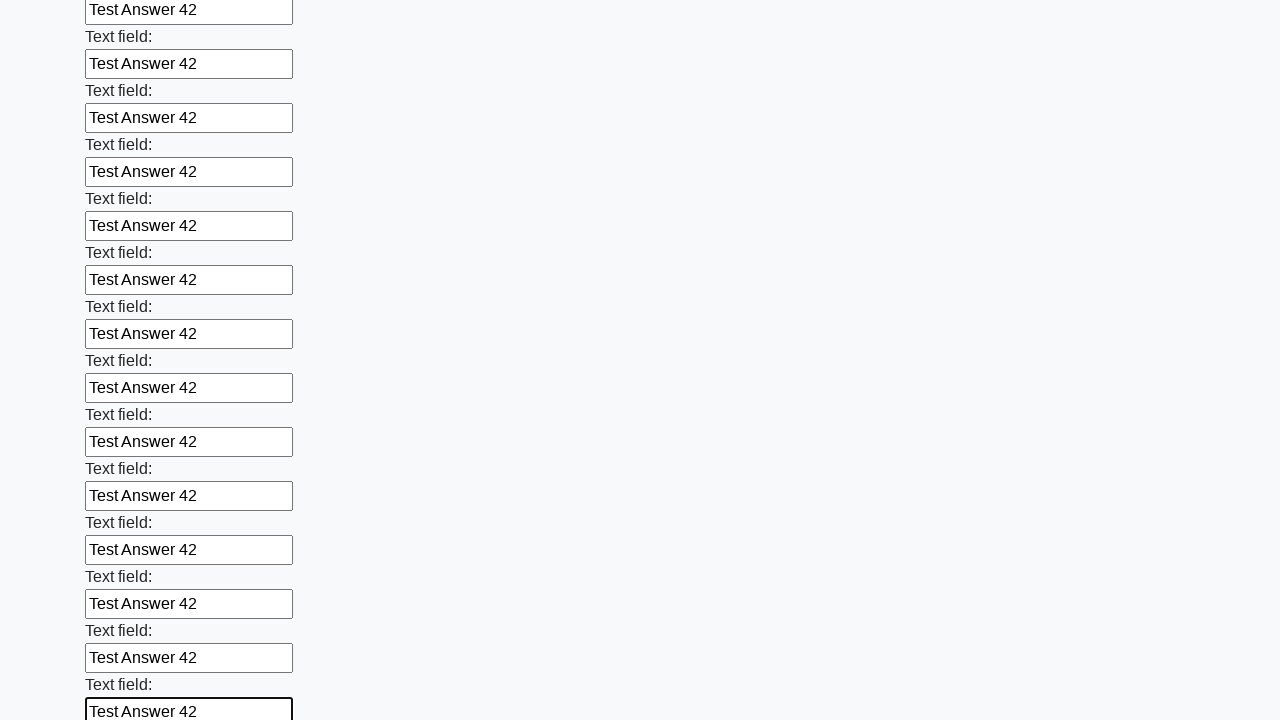

Filled text input field 52 of 100 with 'Test Answer 42' on [type="text"] >> nth=51
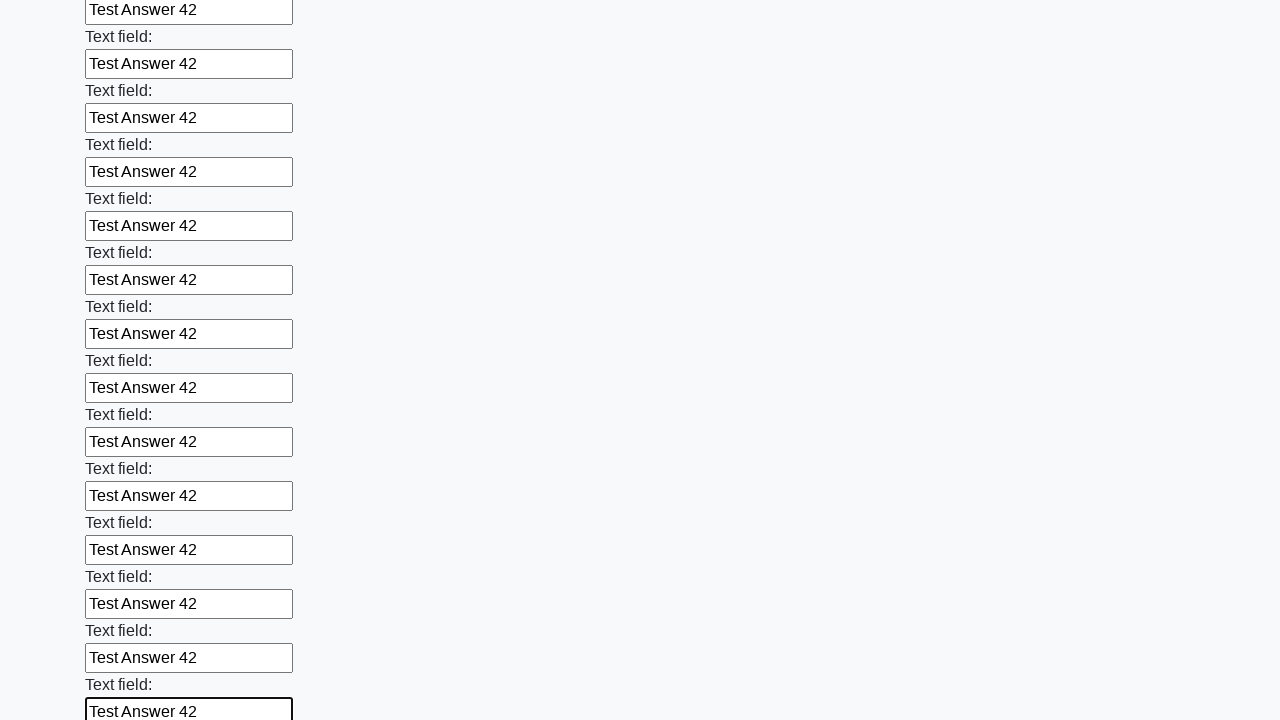

Filled text input field 53 of 100 with 'Test Answer 42' on [type="text"] >> nth=52
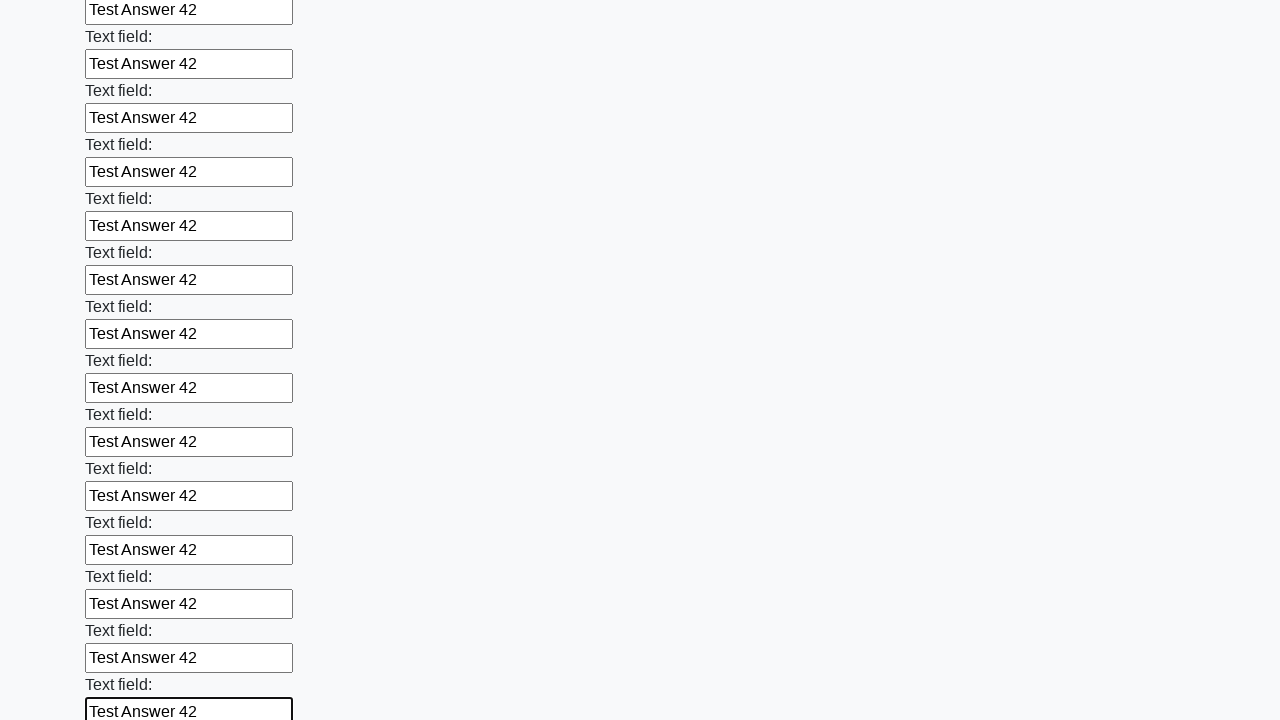

Filled text input field 54 of 100 with 'Test Answer 42' on [type="text"] >> nth=53
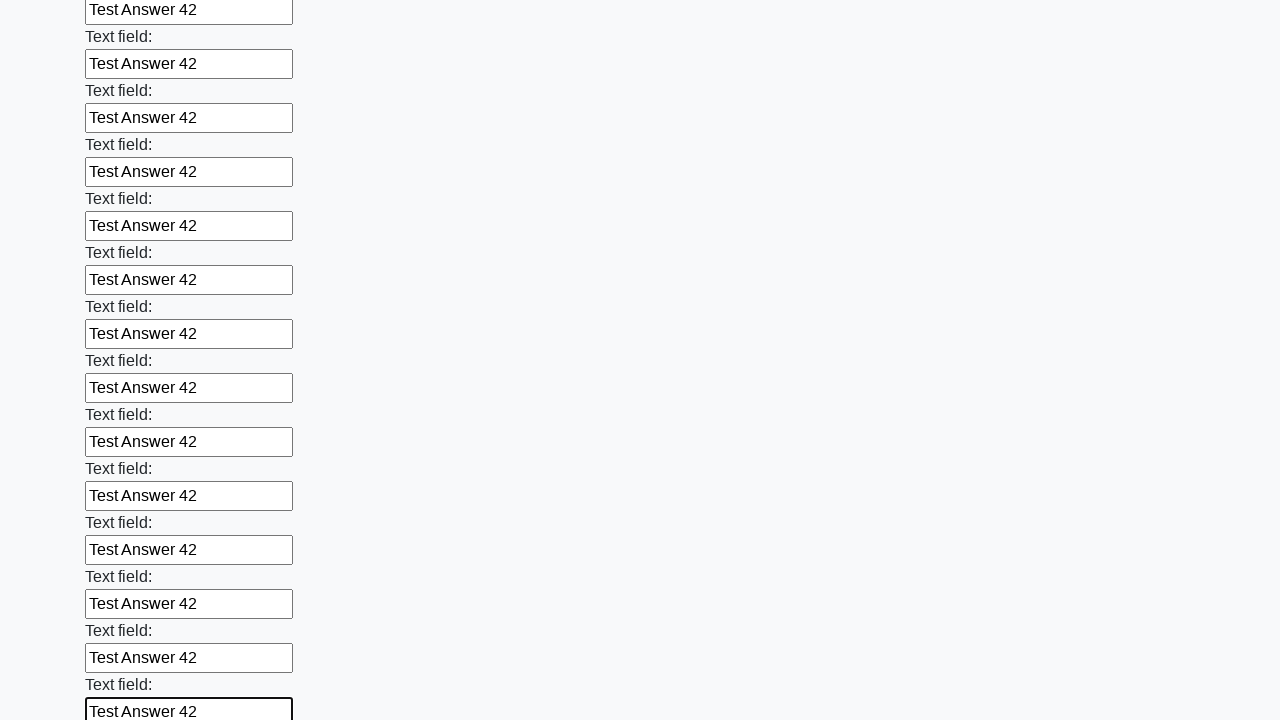

Filled text input field 55 of 100 with 'Test Answer 42' on [type="text"] >> nth=54
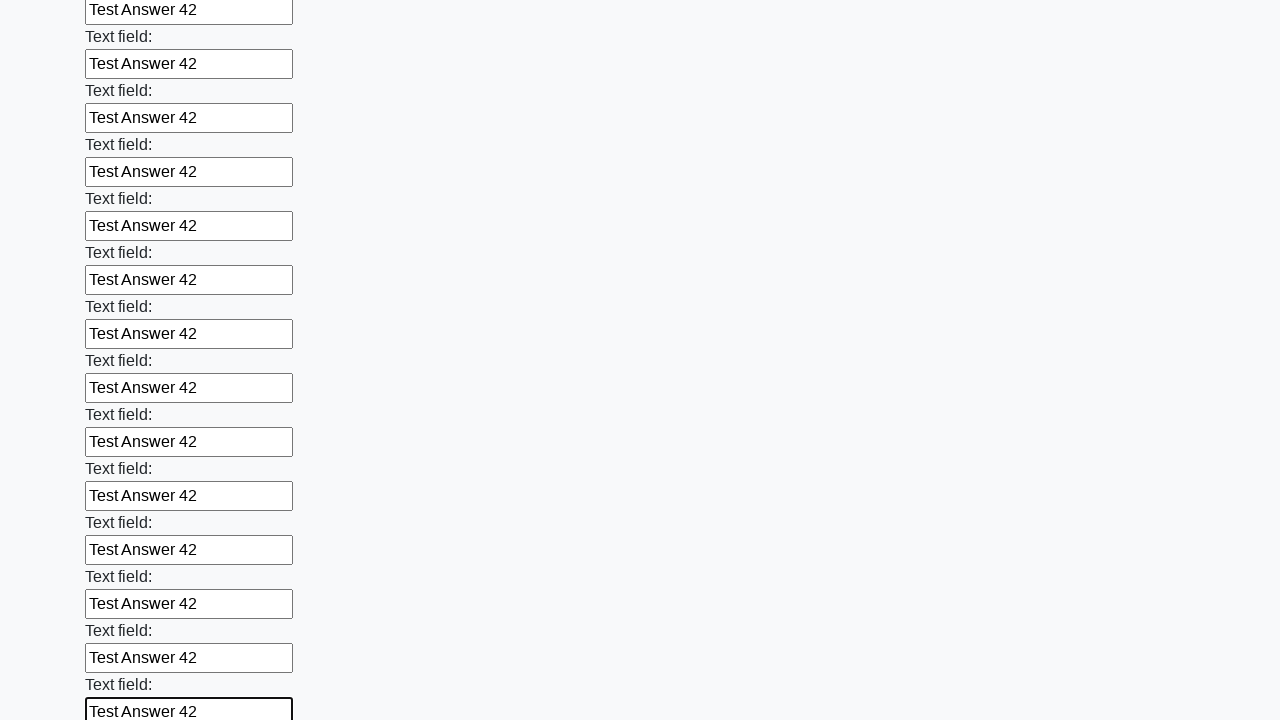

Filled text input field 56 of 100 with 'Test Answer 42' on [type="text"] >> nth=55
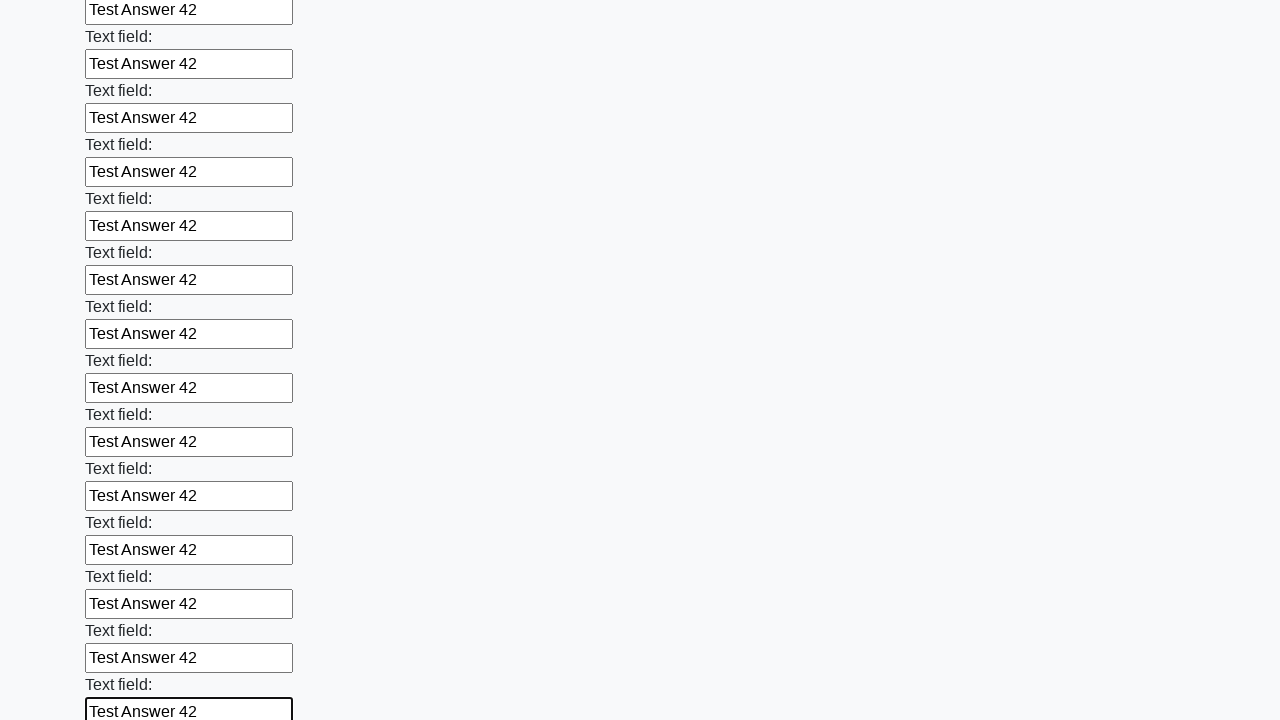

Filled text input field 57 of 100 with 'Test Answer 42' on [type="text"] >> nth=56
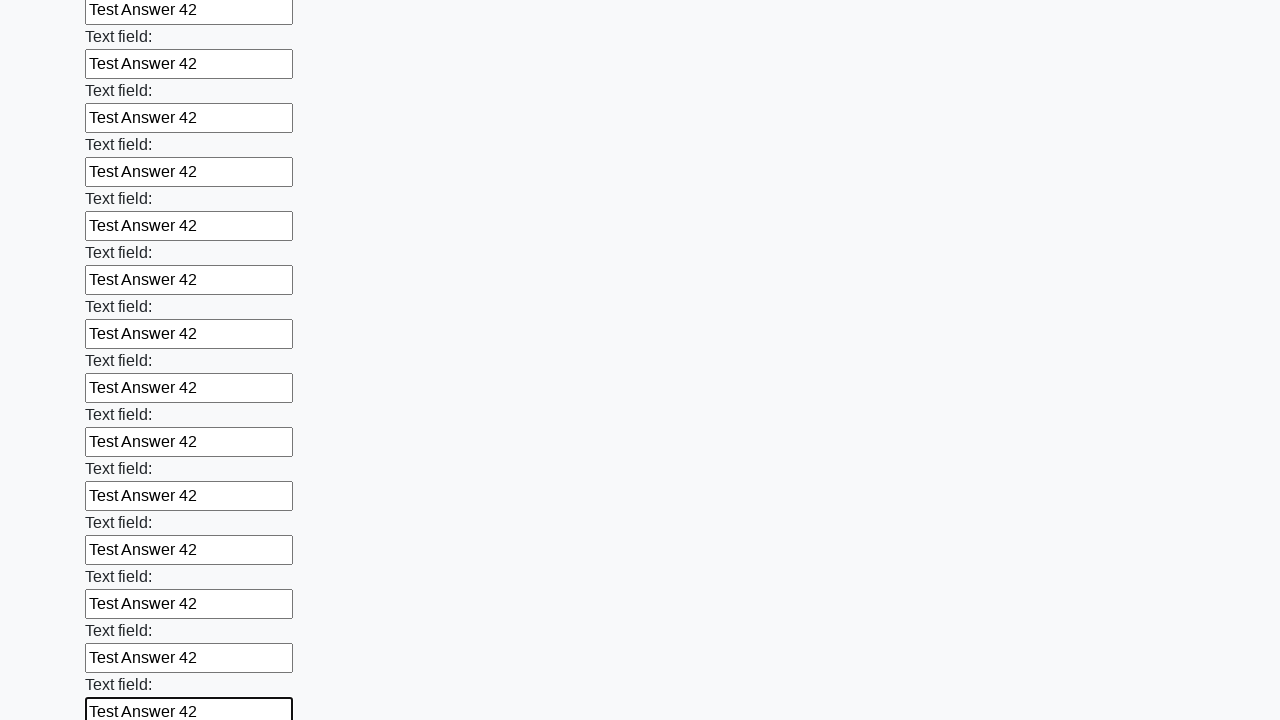

Filled text input field 58 of 100 with 'Test Answer 42' on [type="text"] >> nth=57
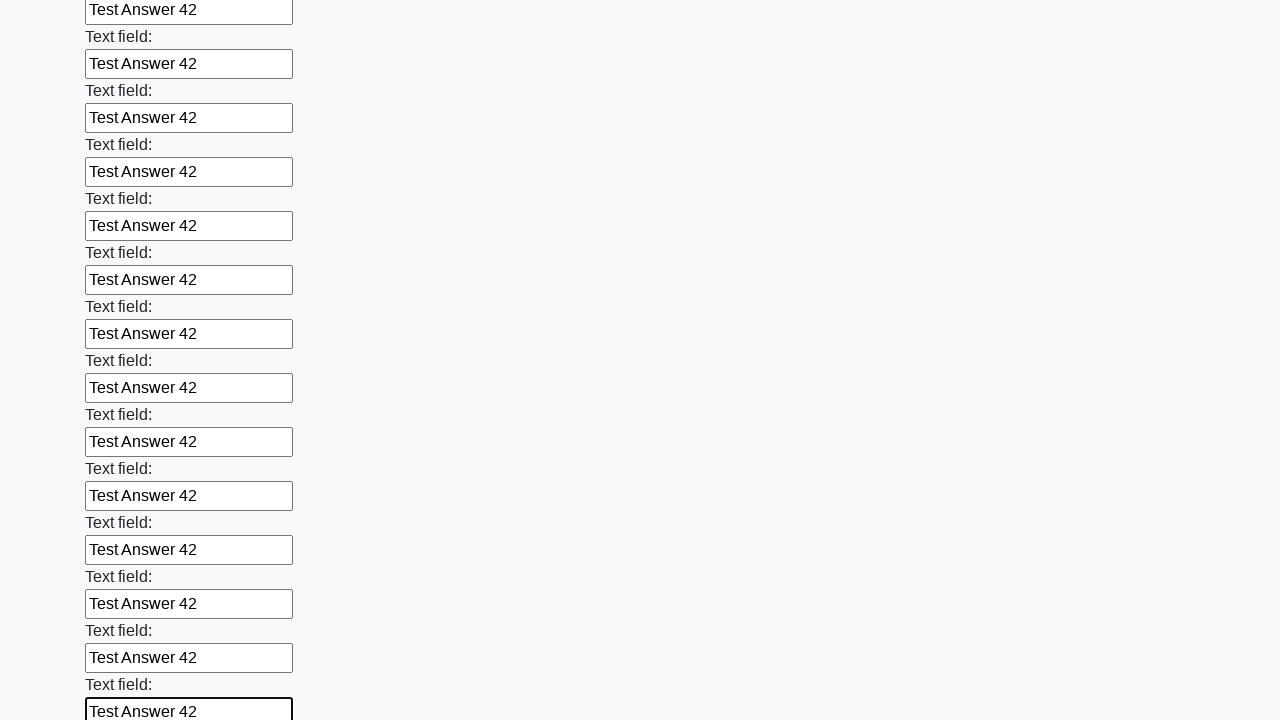

Filled text input field 59 of 100 with 'Test Answer 42' on [type="text"] >> nth=58
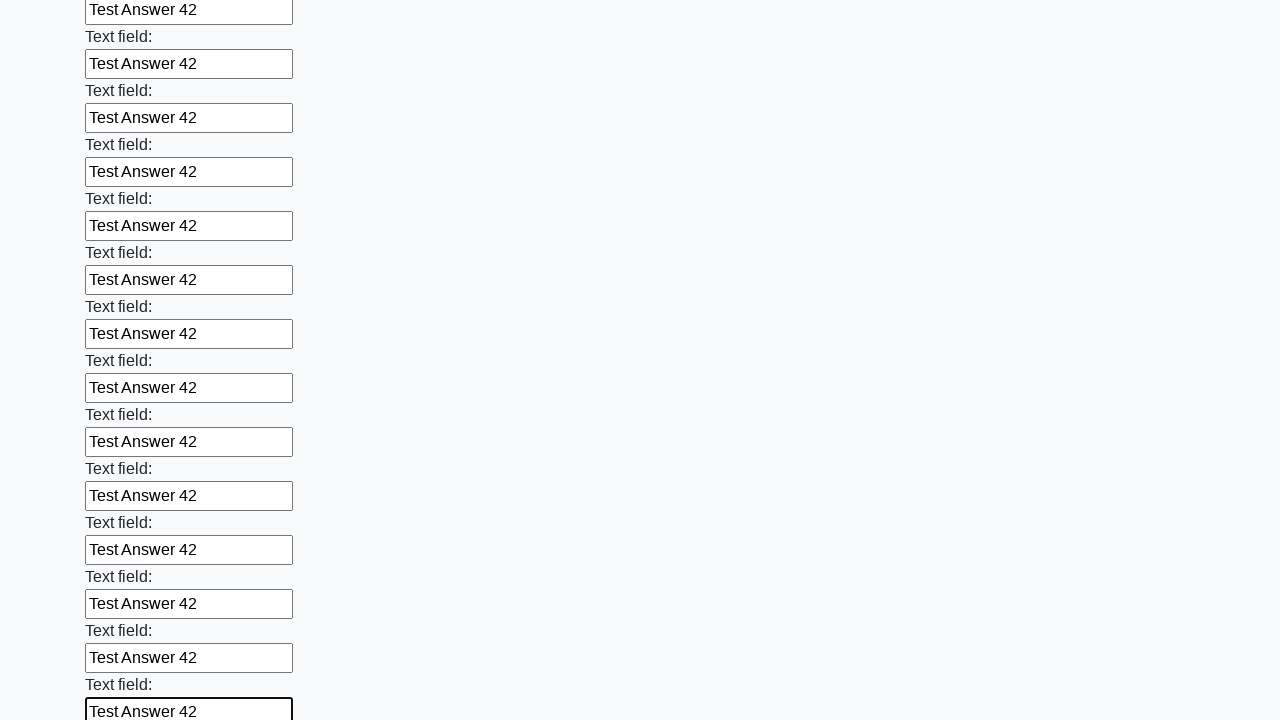

Filled text input field 60 of 100 with 'Test Answer 42' on [type="text"] >> nth=59
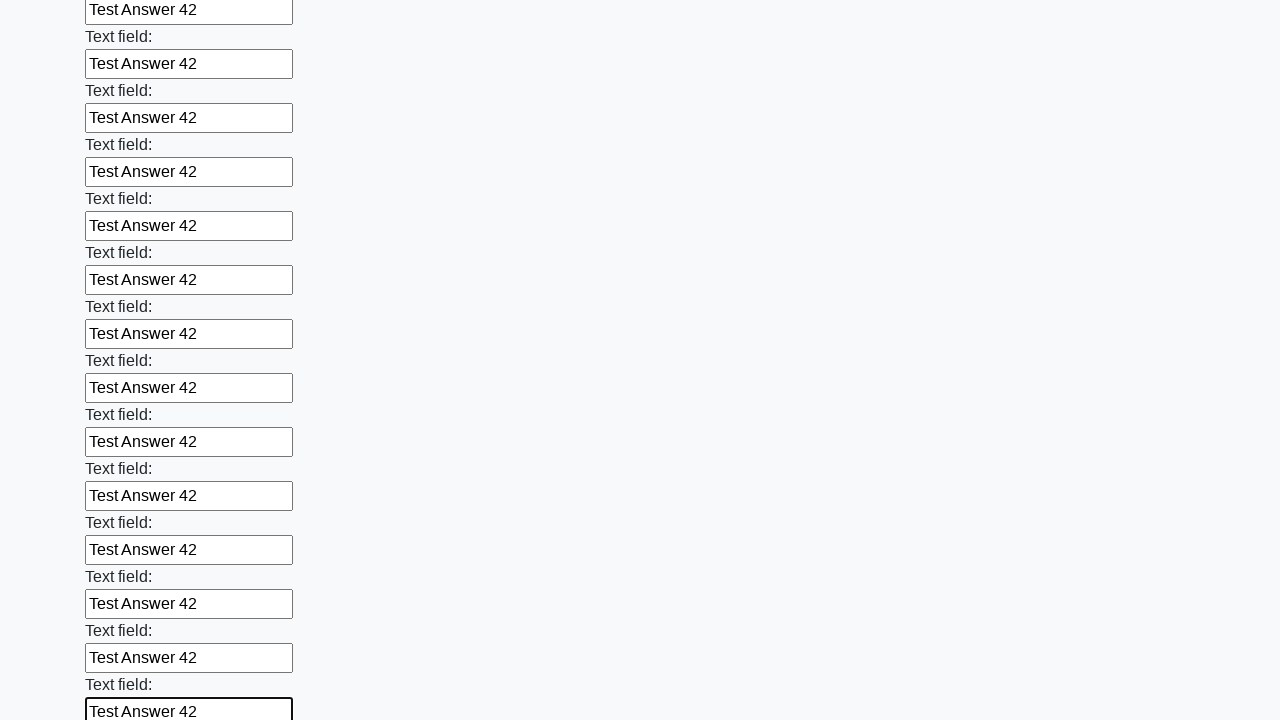

Filled text input field 61 of 100 with 'Test Answer 42' on [type="text"] >> nth=60
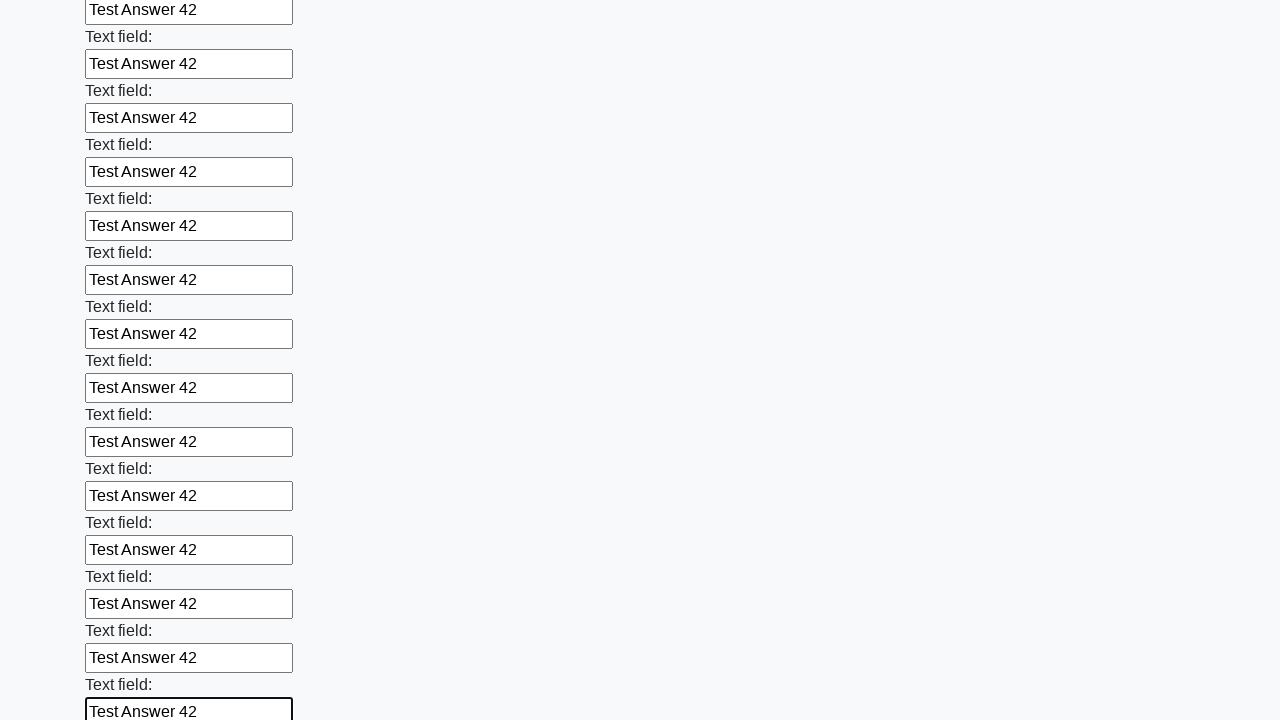

Filled text input field 62 of 100 with 'Test Answer 42' on [type="text"] >> nth=61
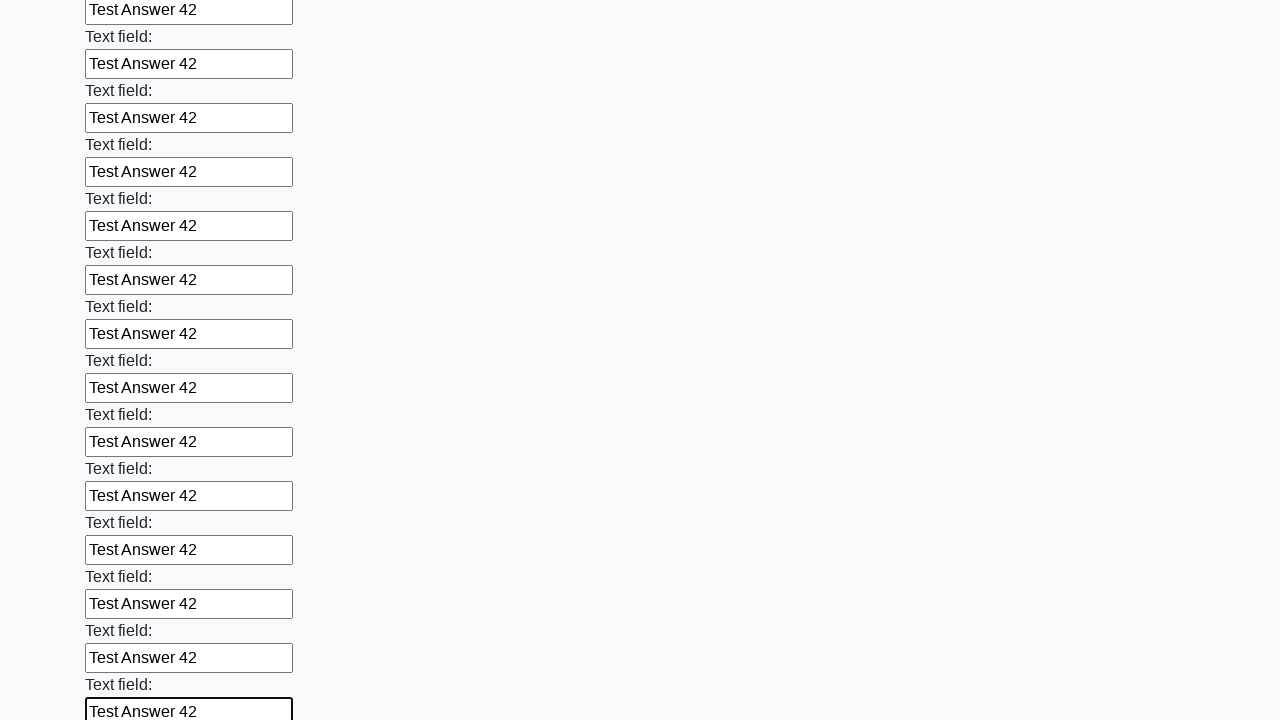

Filled text input field 63 of 100 with 'Test Answer 42' on [type="text"] >> nth=62
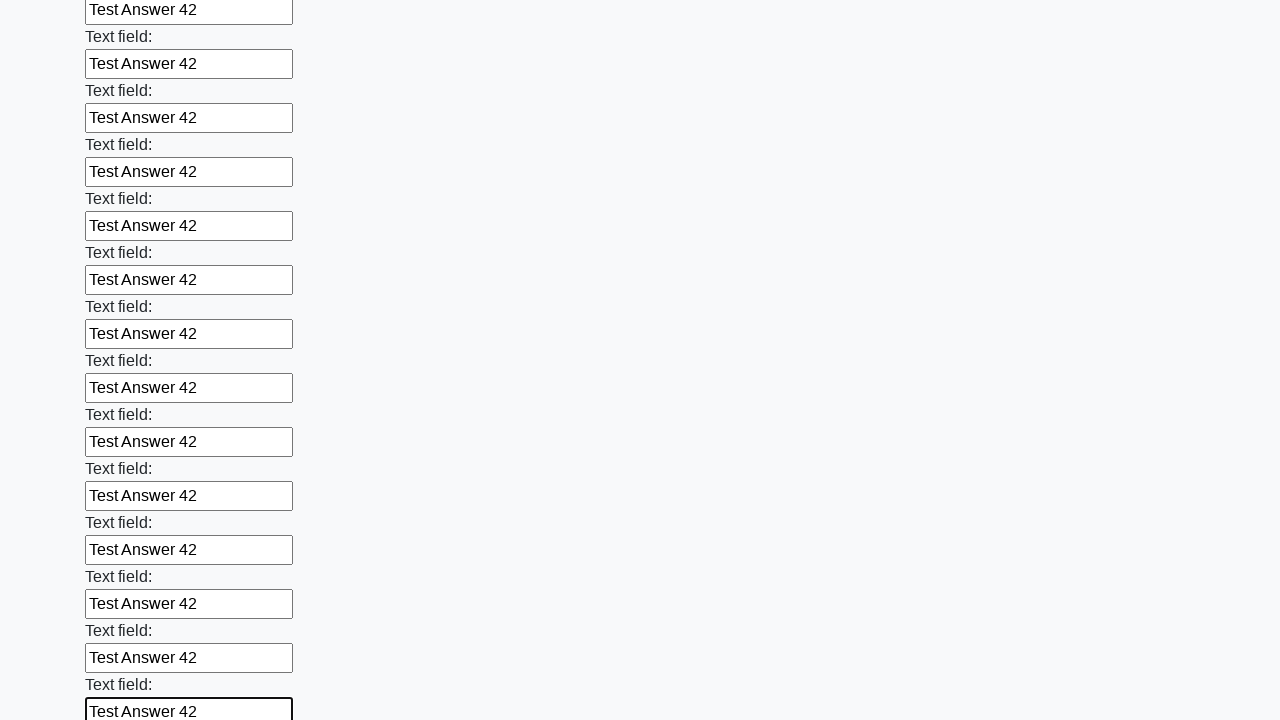

Filled text input field 64 of 100 with 'Test Answer 42' on [type="text"] >> nth=63
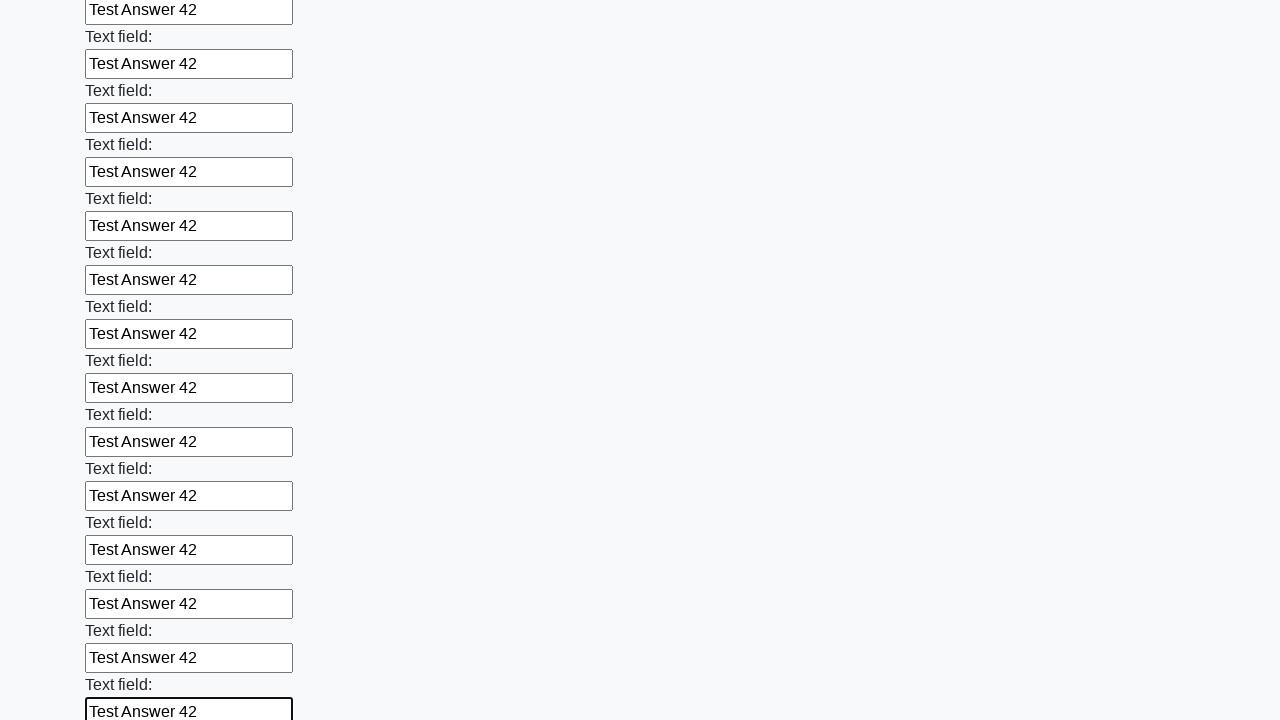

Filled text input field 65 of 100 with 'Test Answer 42' on [type="text"] >> nth=64
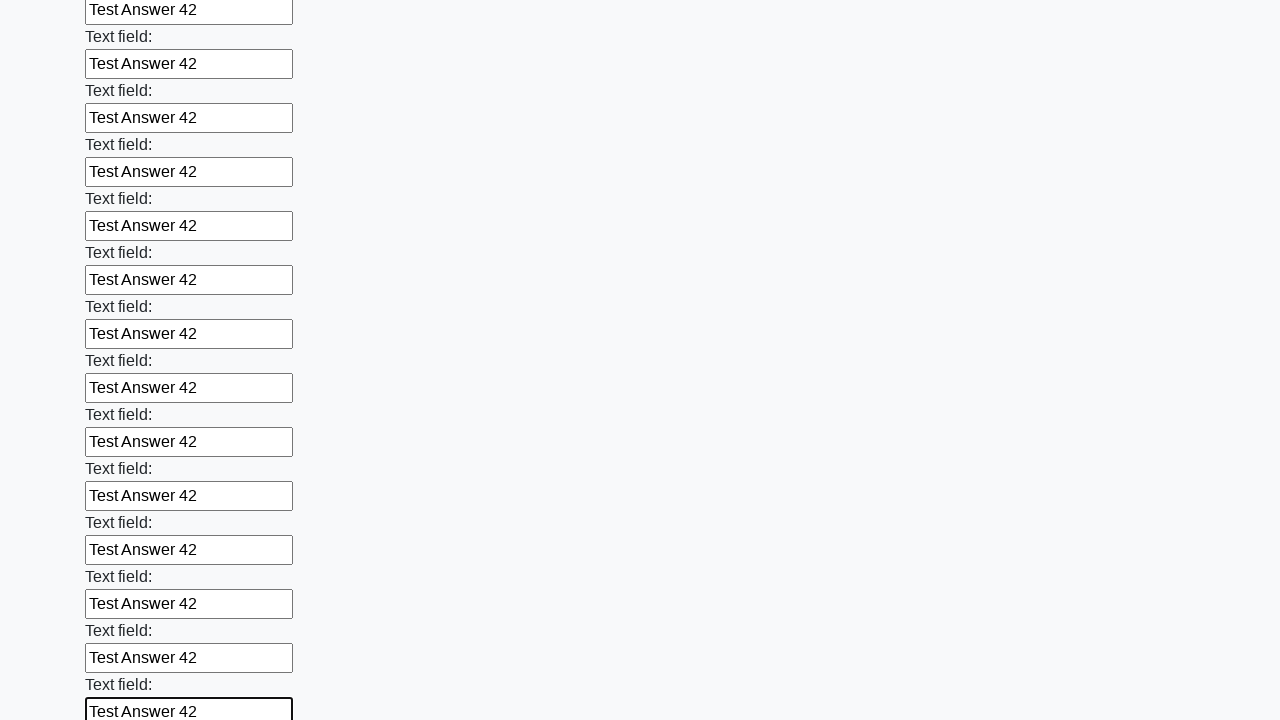

Filled text input field 66 of 100 with 'Test Answer 42' on [type="text"] >> nth=65
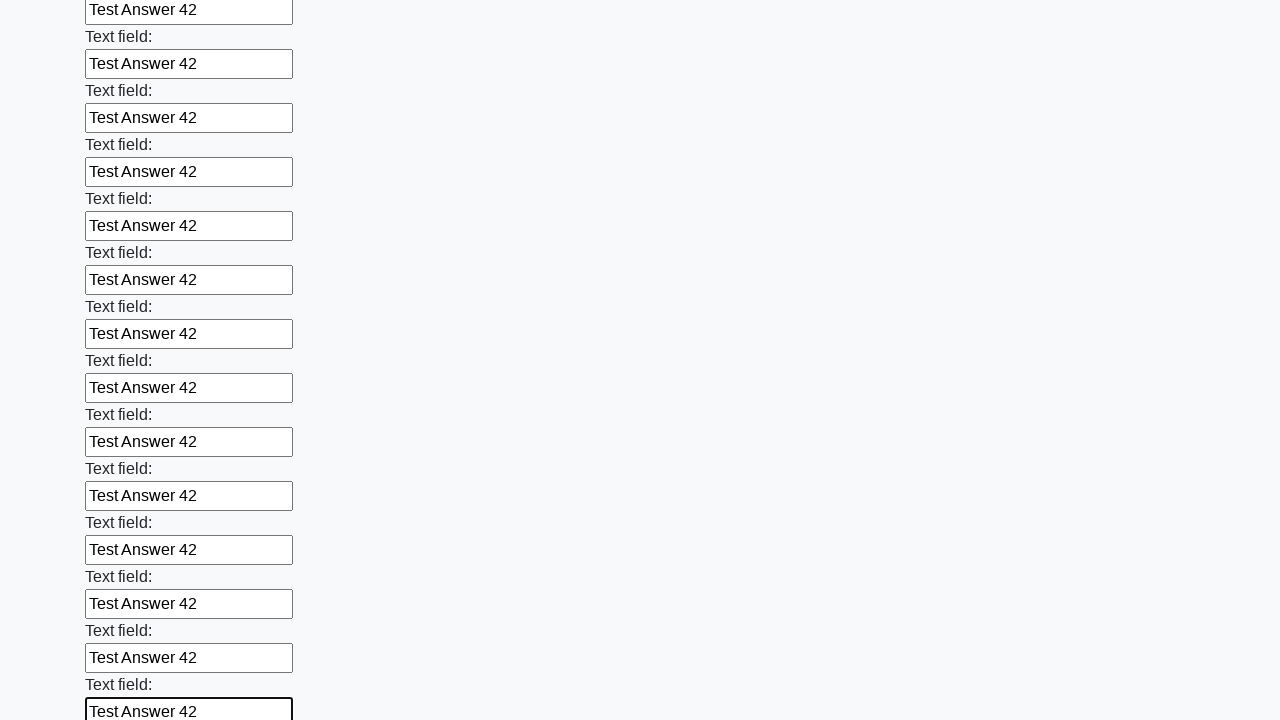

Filled text input field 67 of 100 with 'Test Answer 42' on [type="text"] >> nth=66
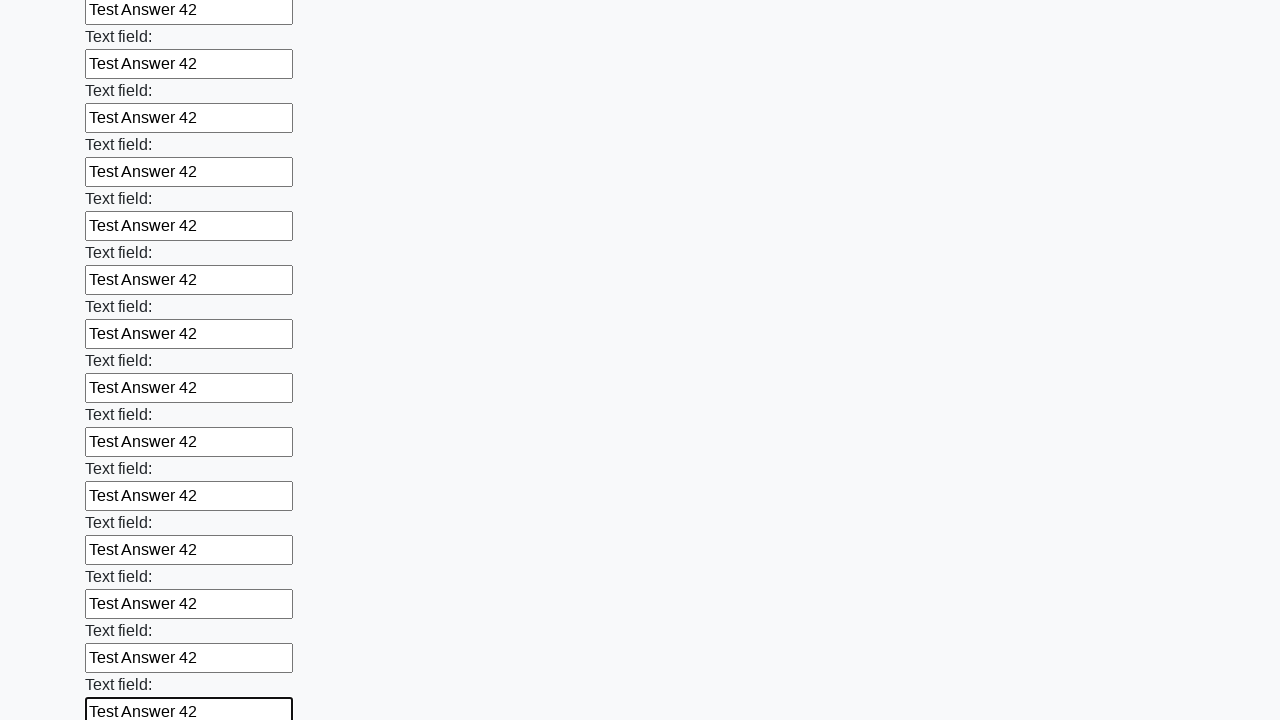

Filled text input field 68 of 100 with 'Test Answer 42' on [type="text"] >> nth=67
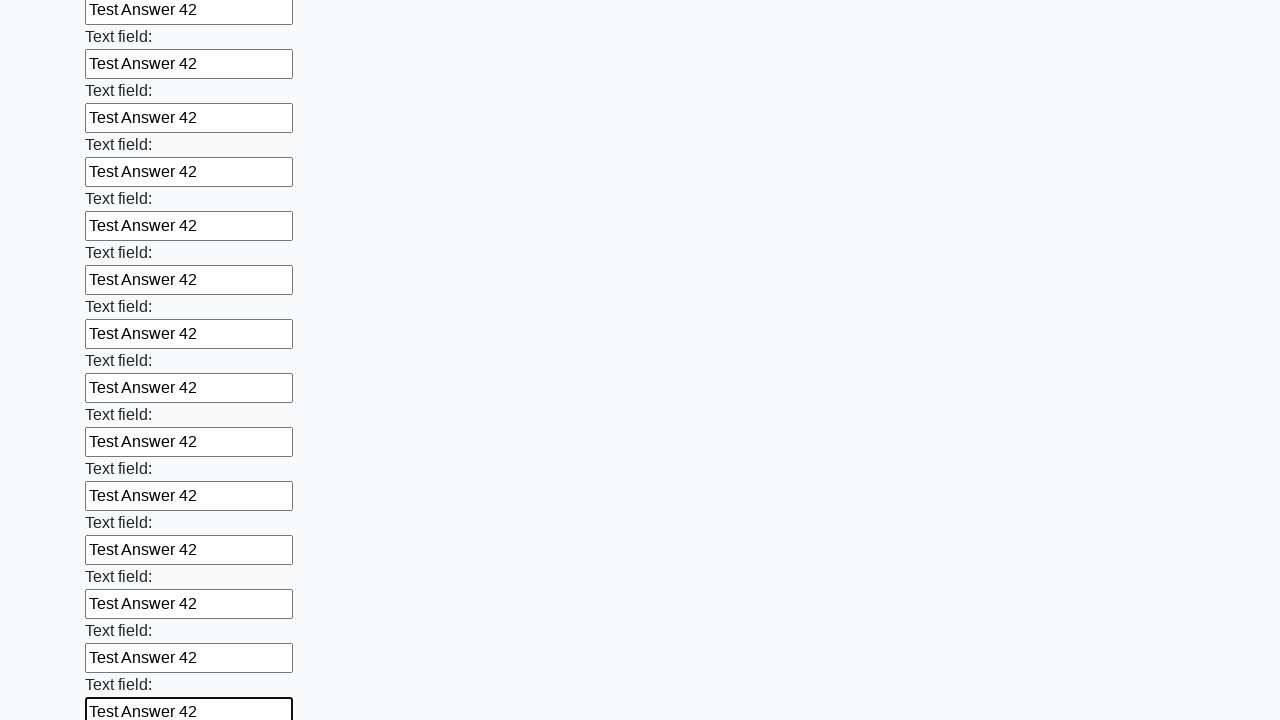

Filled text input field 69 of 100 with 'Test Answer 42' on [type="text"] >> nth=68
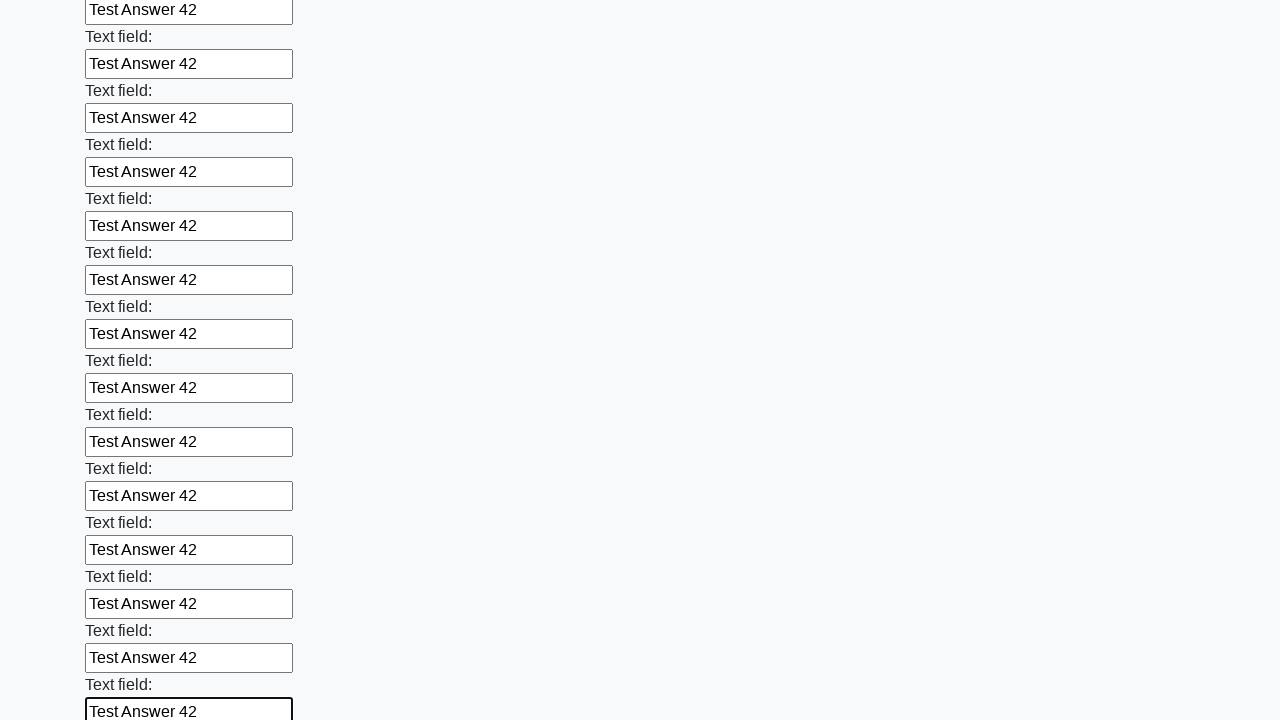

Filled text input field 70 of 100 with 'Test Answer 42' on [type="text"] >> nth=69
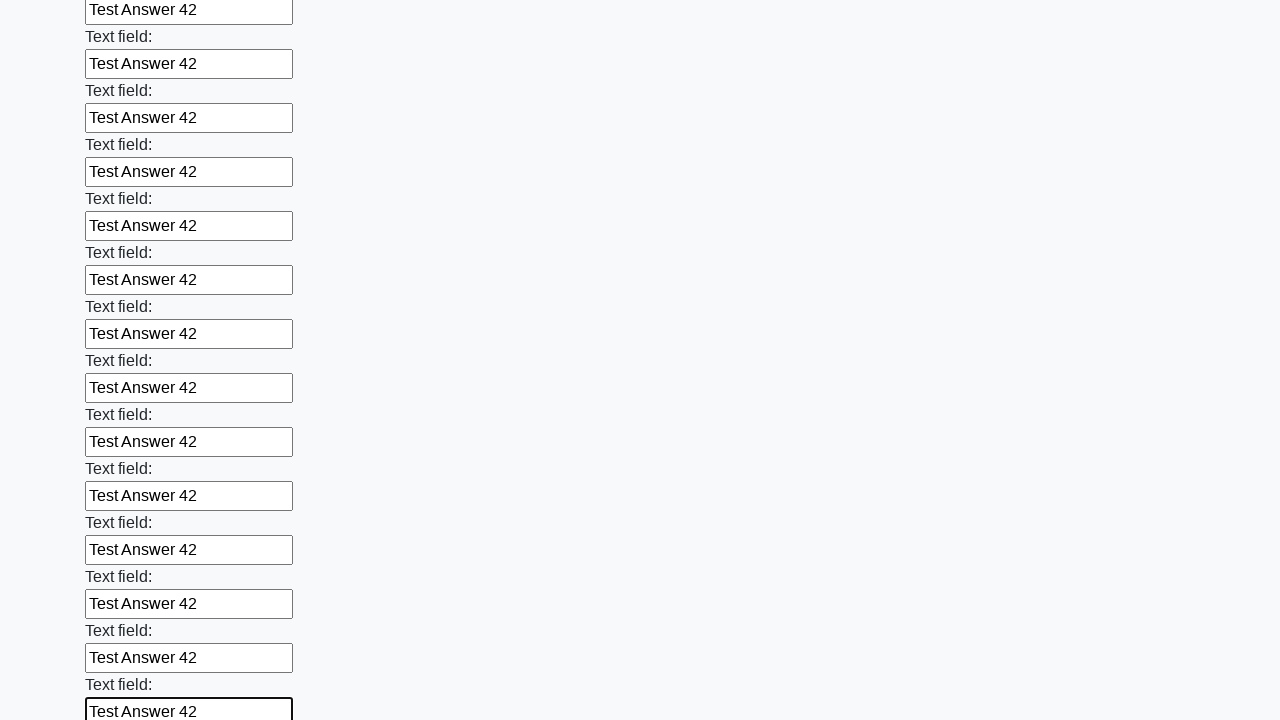

Filled text input field 71 of 100 with 'Test Answer 42' on [type="text"] >> nth=70
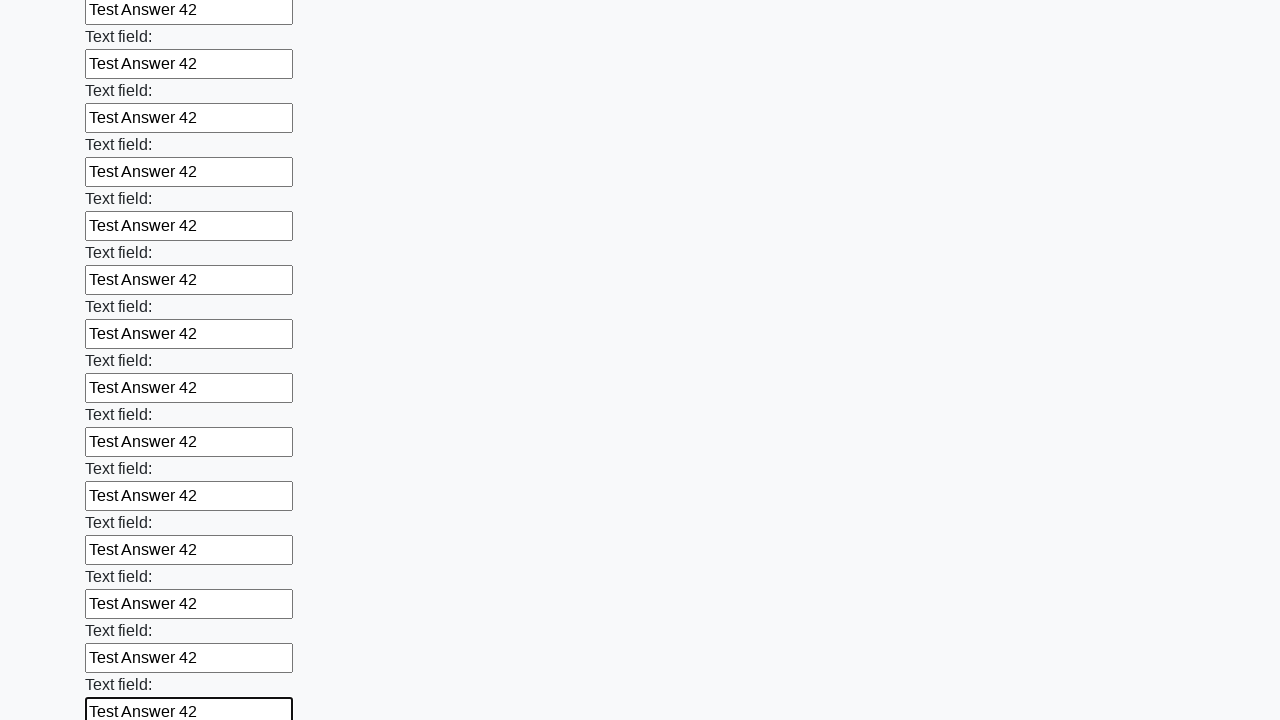

Filled text input field 72 of 100 with 'Test Answer 42' on [type="text"] >> nth=71
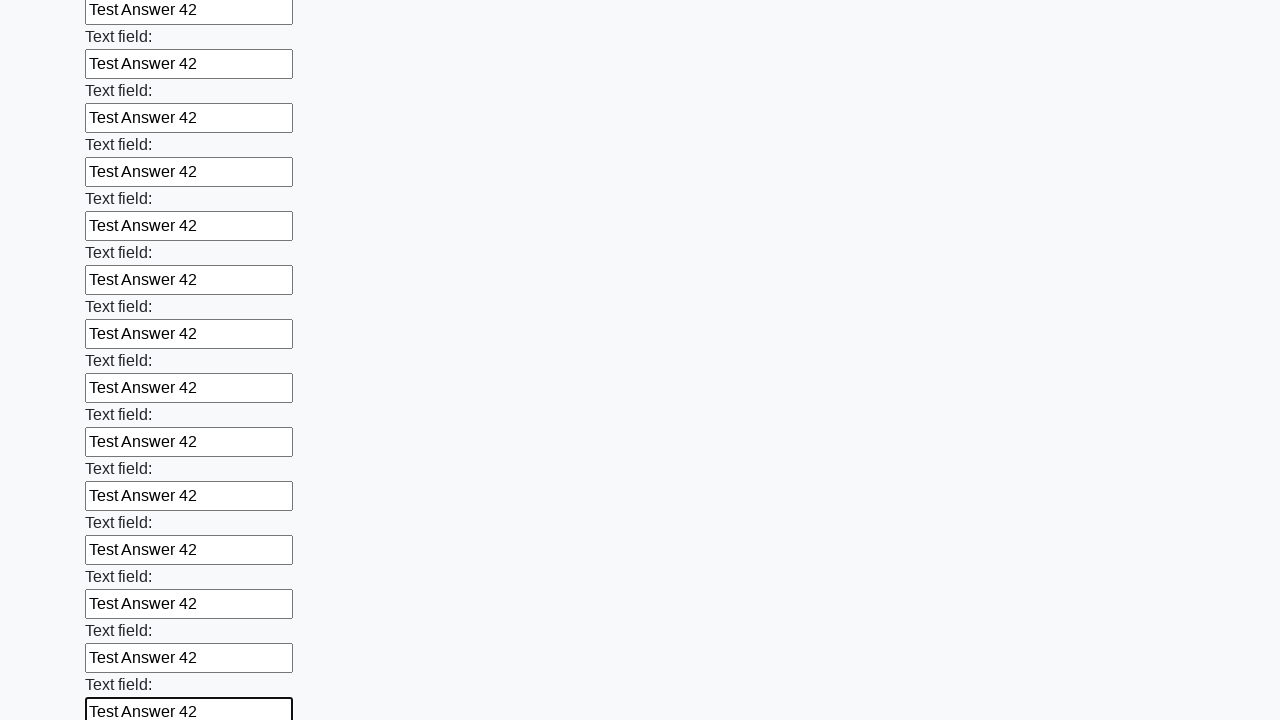

Filled text input field 73 of 100 with 'Test Answer 42' on [type="text"] >> nth=72
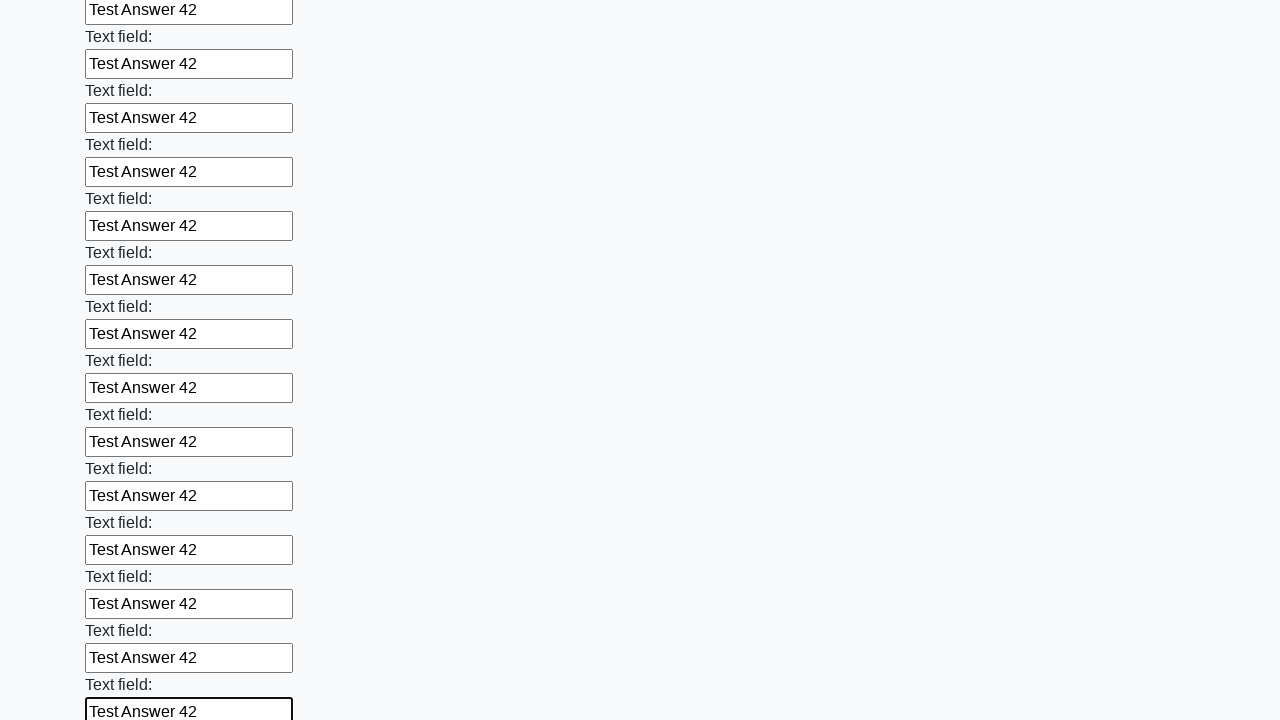

Filled text input field 74 of 100 with 'Test Answer 42' on [type="text"] >> nth=73
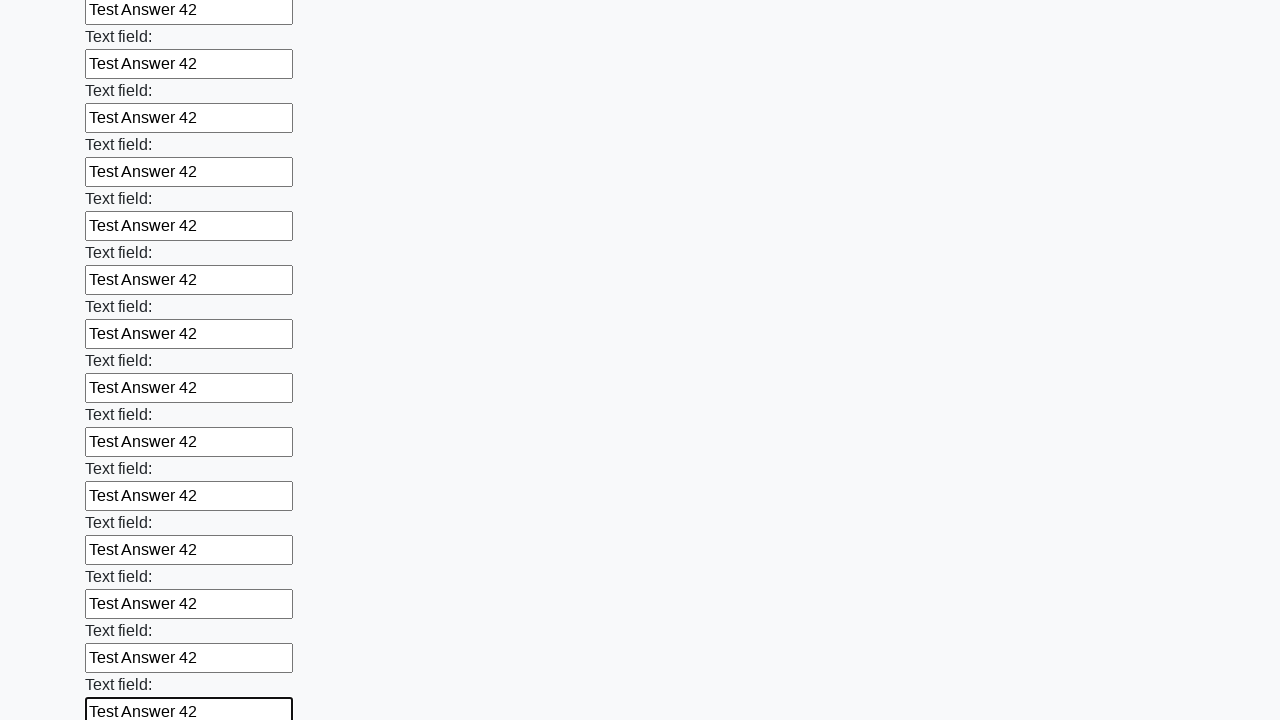

Filled text input field 75 of 100 with 'Test Answer 42' on [type="text"] >> nth=74
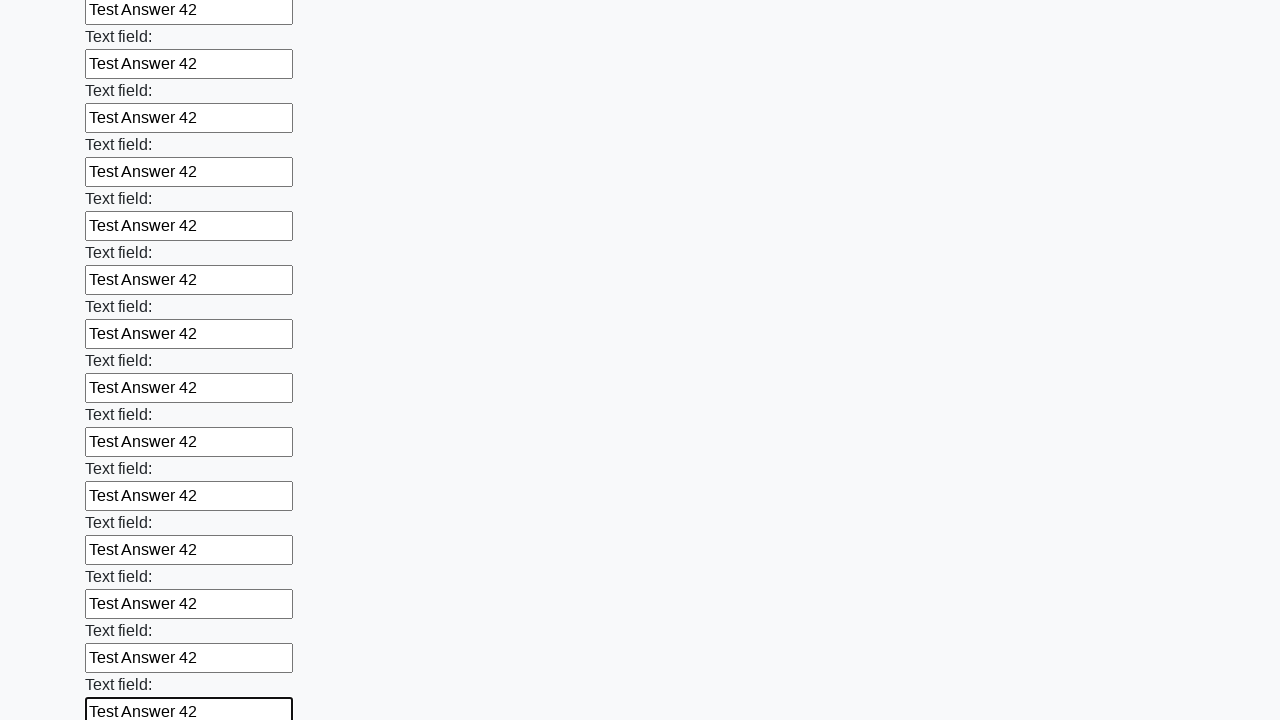

Filled text input field 76 of 100 with 'Test Answer 42' on [type="text"] >> nth=75
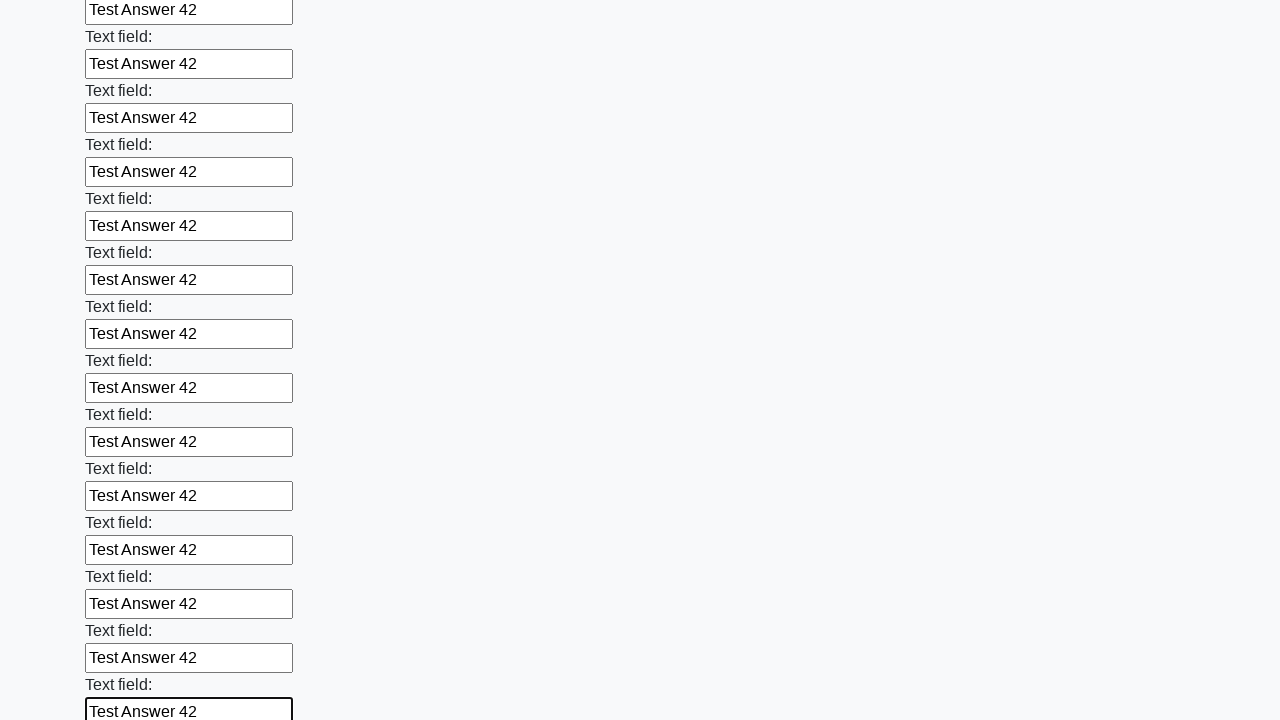

Filled text input field 77 of 100 with 'Test Answer 42' on [type="text"] >> nth=76
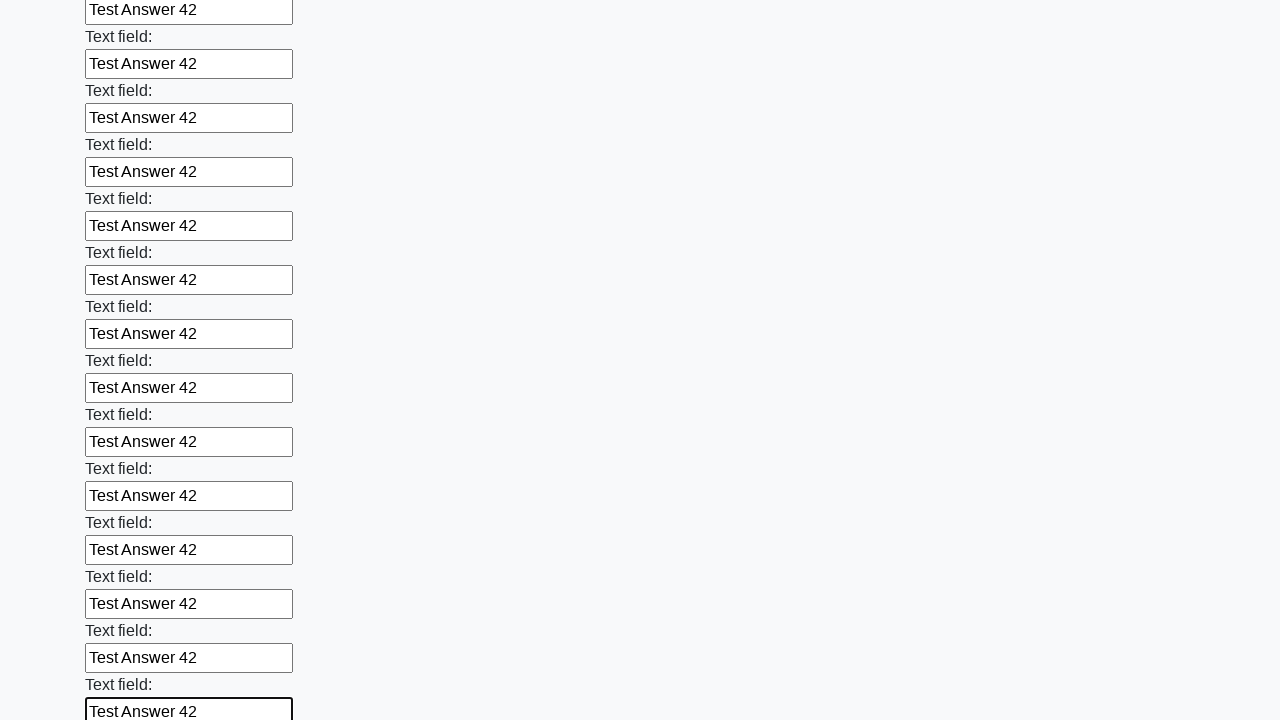

Filled text input field 78 of 100 with 'Test Answer 42' on [type="text"] >> nth=77
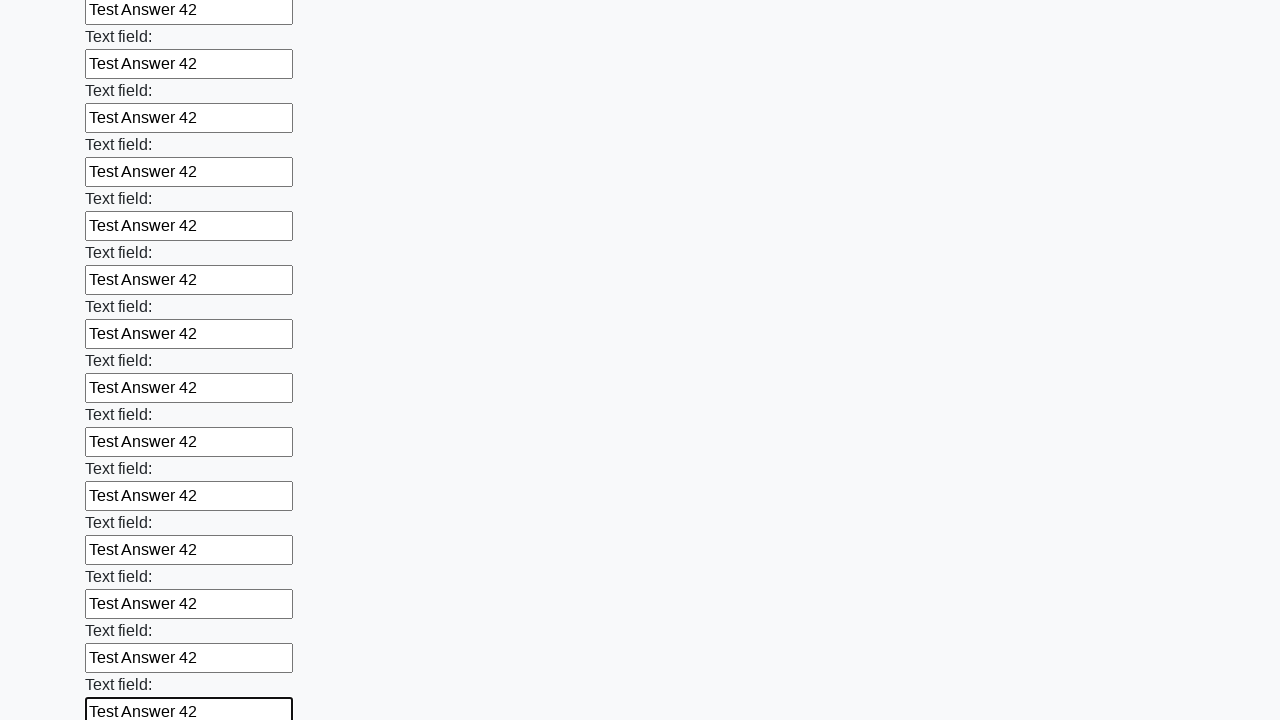

Filled text input field 79 of 100 with 'Test Answer 42' on [type="text"] >> nth=78
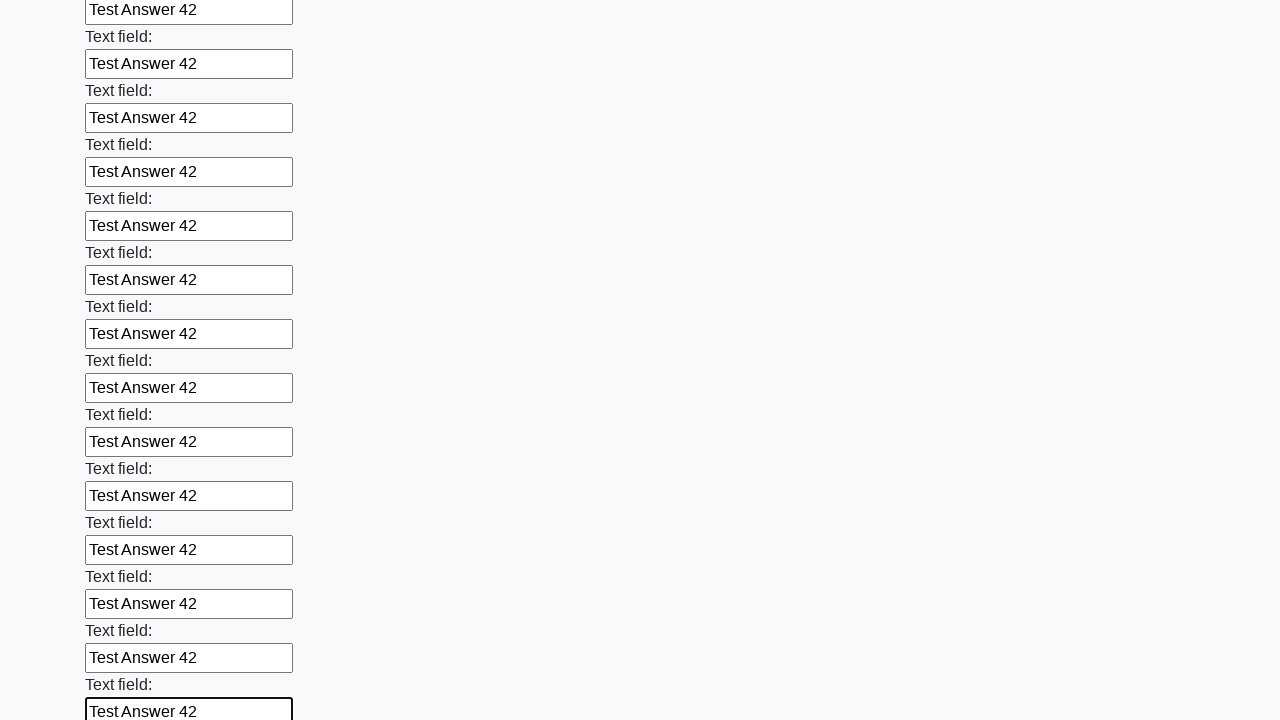

Filled text input field 80 of 100 with 'Test Answer 42' on [type="text"] >> nth=79
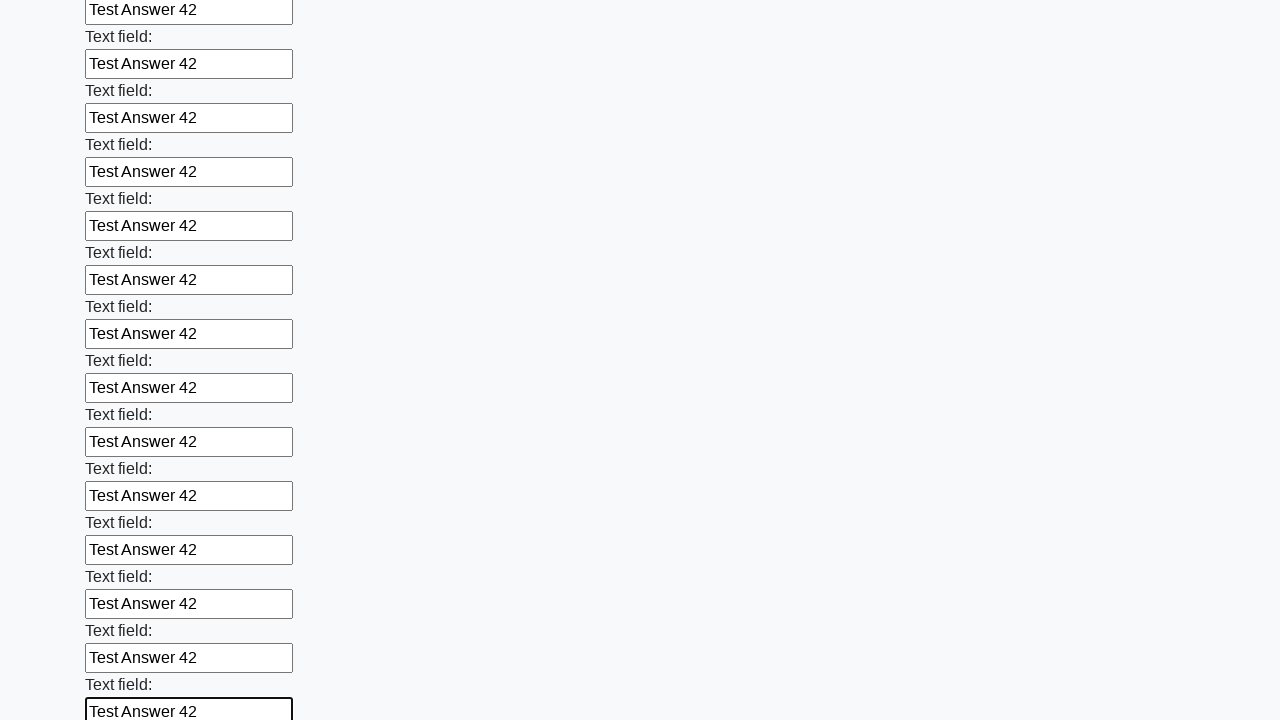

Filled text input field 81 of 100 with 'Test Answer 42' on [type="text"] >> nth=80
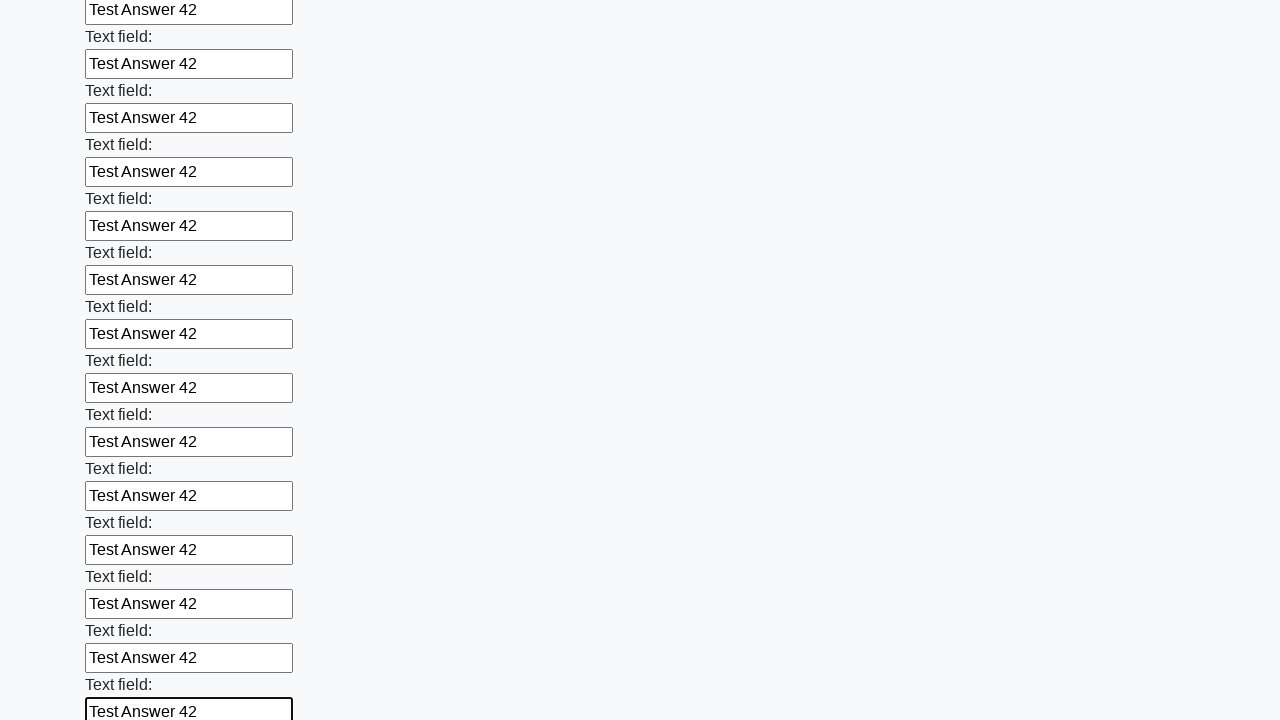

Filled text input field 82 of 100 with 'Test Answer 42' on [type="text"] >> nth=81
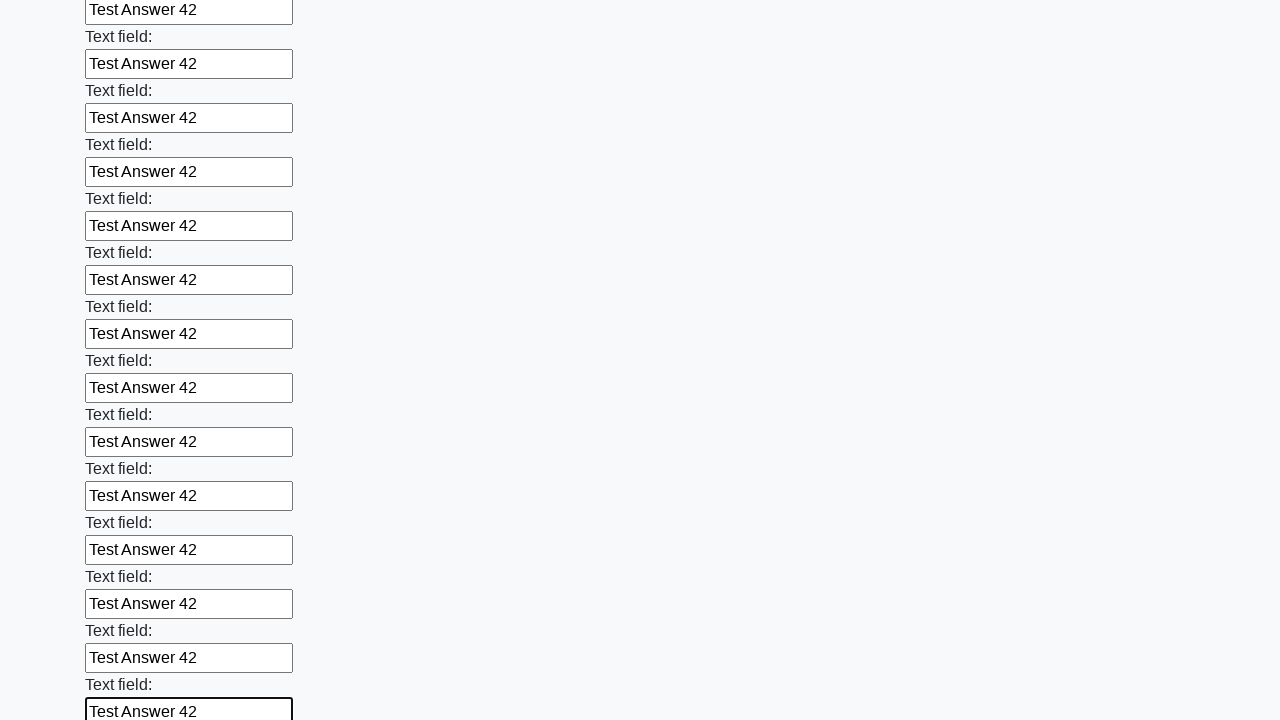

Filled text input field 83 of 100 with 'Test Answer 42' on [type="text"] >> nth=82
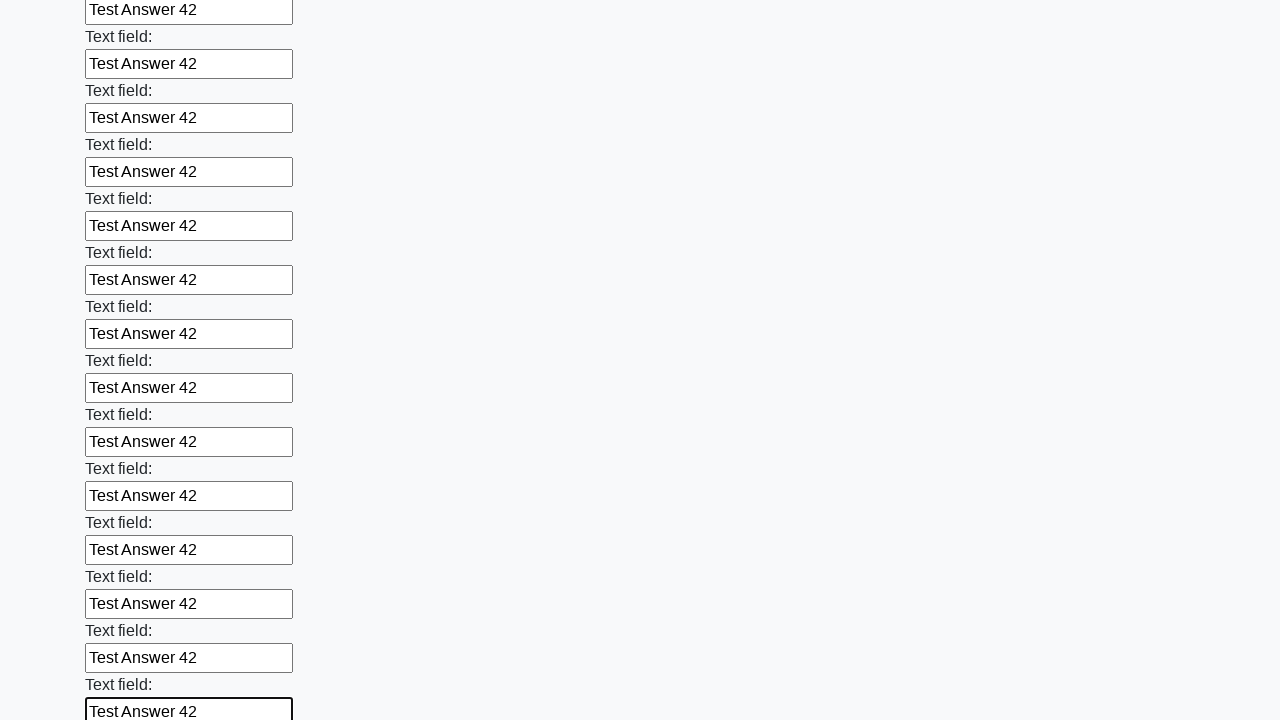

Filled text input field 84 of 100 with 'Test Answer 42' on [type="text"] >> nth=83
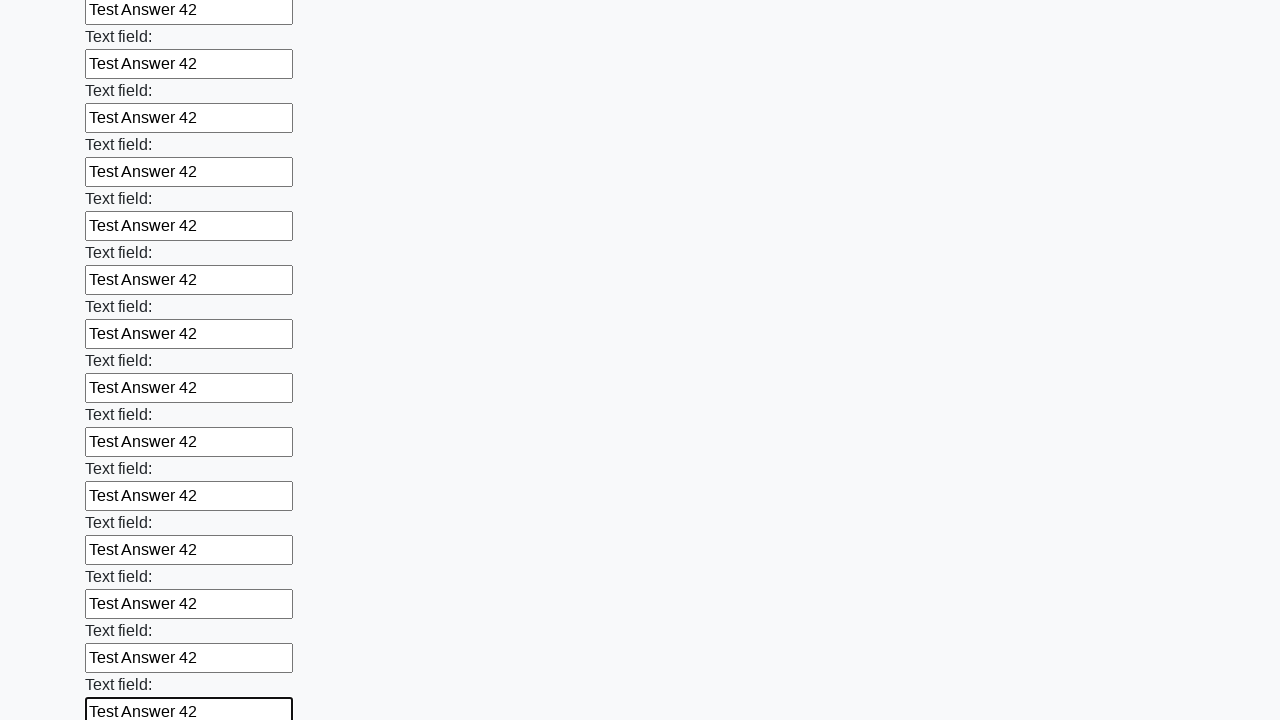

Filled text input field 85 of 100 with 'Test Answer 42' on [type="text"] >> nth=84
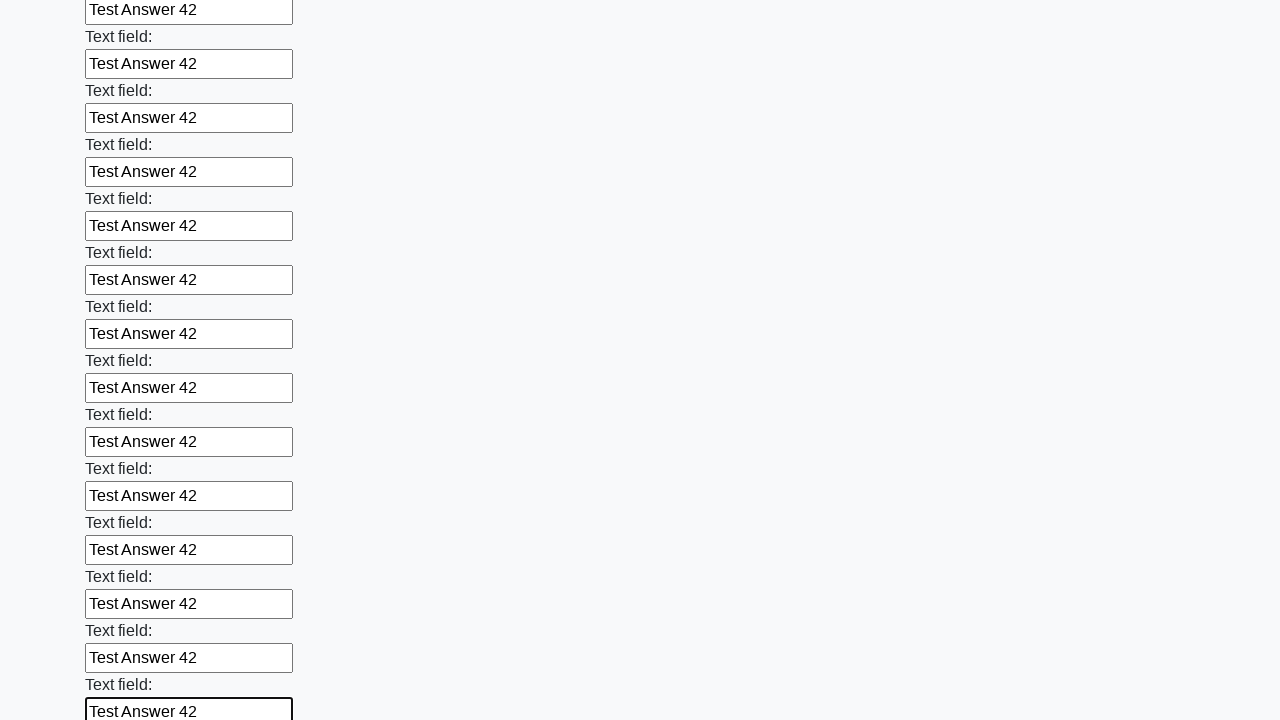

Filled text input field 86 of 100 with 'Test Answer 42' on [type="text"] >> nth=85
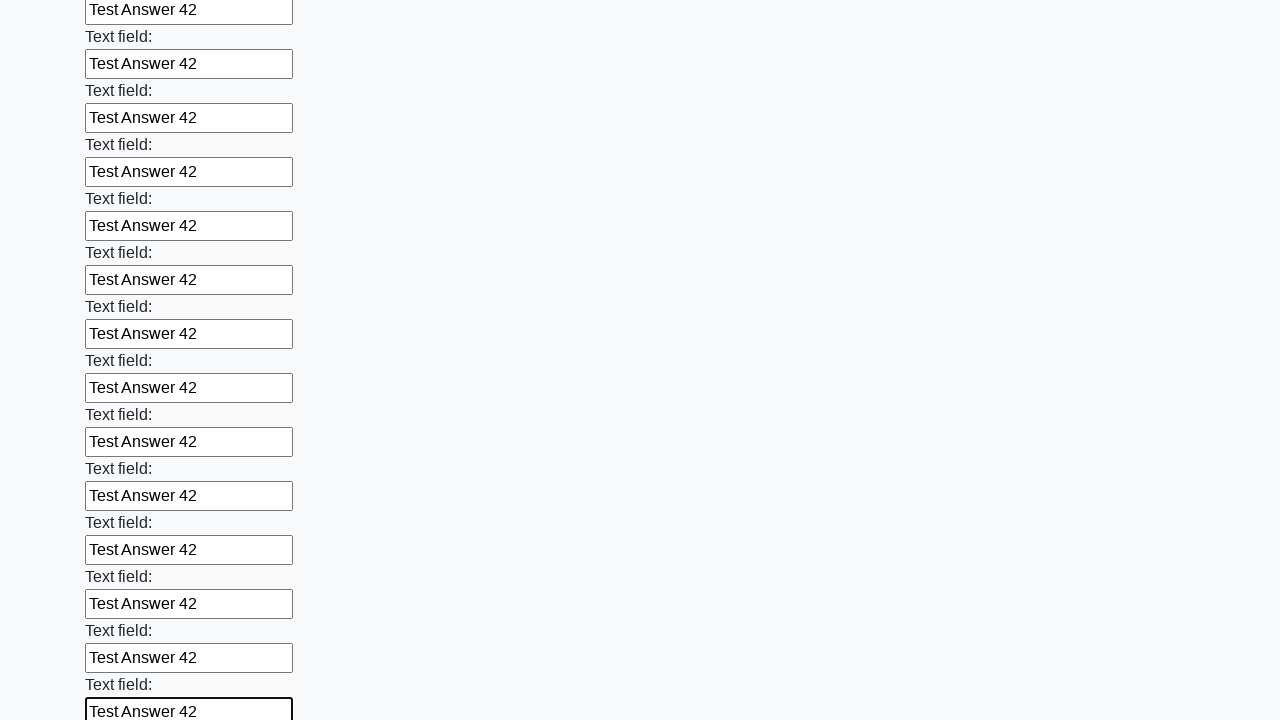

Filled text input field 87 of 100 with 'Test Answer 42' on [type="text"] >> nth=86
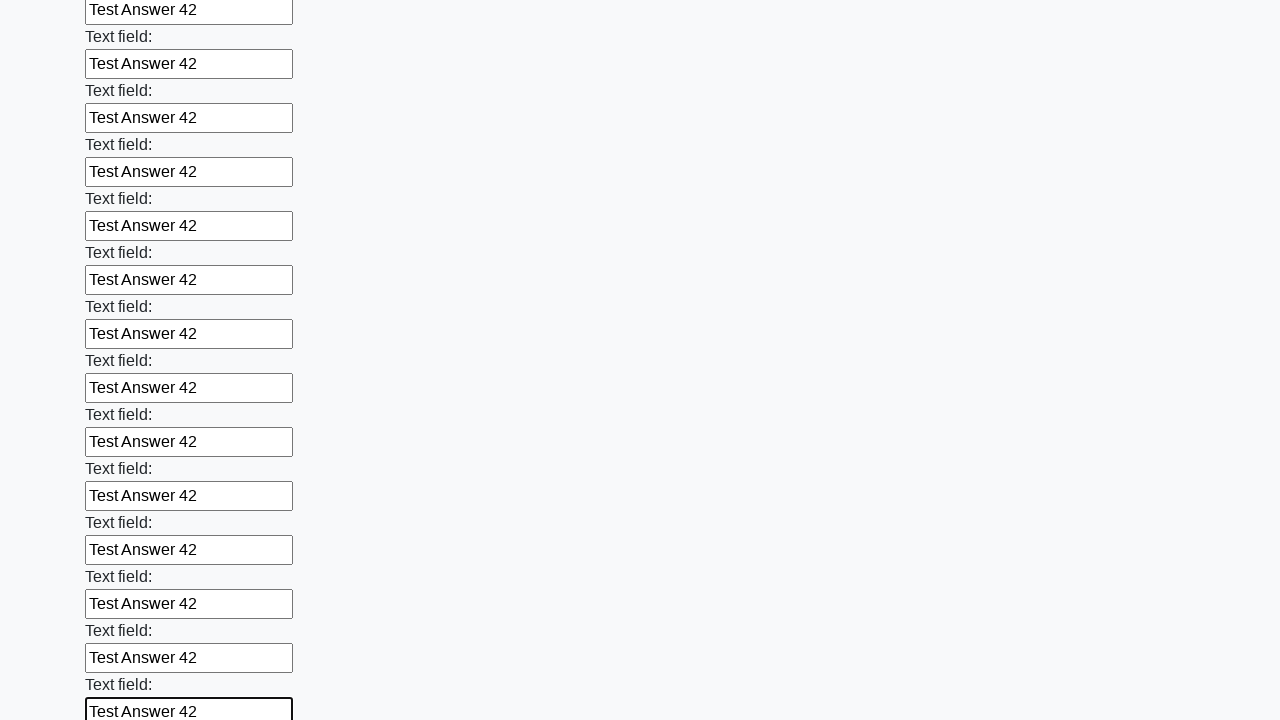

Filled text input field 88 of 100 with 'Test Answer 42' on [type="text"] >> nth=87
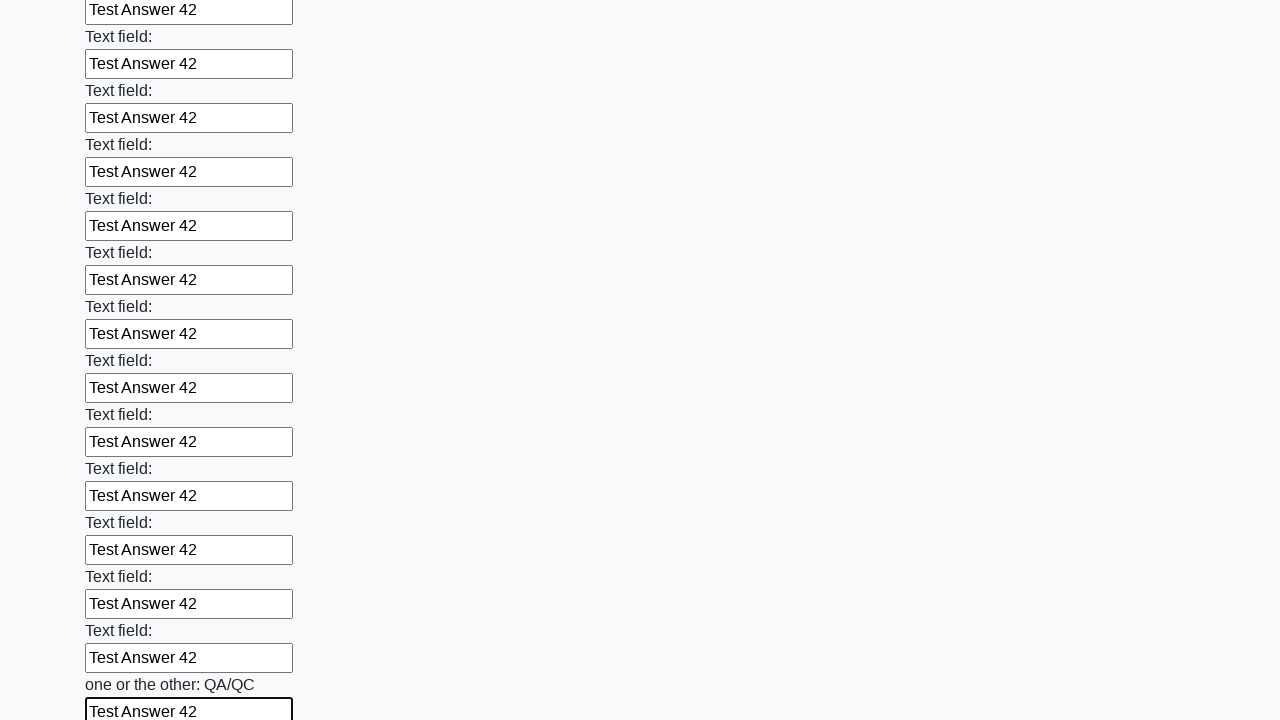

Filled text input field 89 of 100 with 'Test Answer 42' on [type="text"] >> nth=88
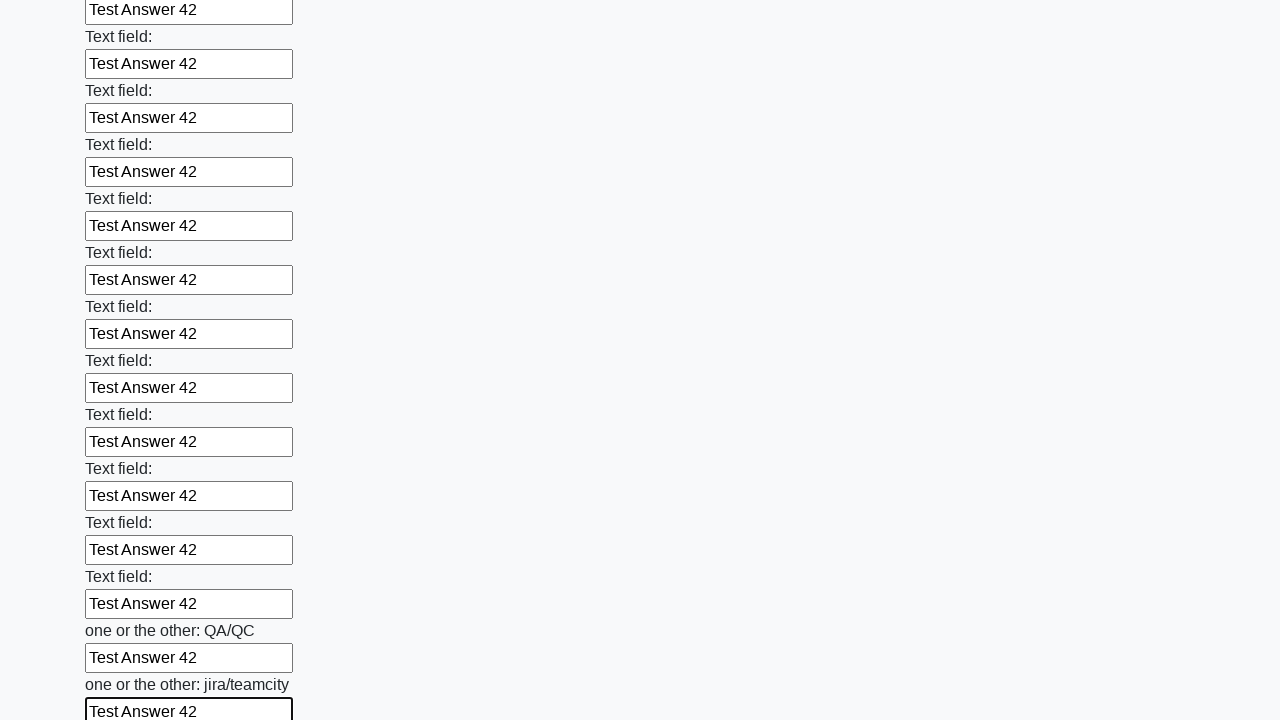

Filled text input field 90 of 100 with 'Test Answer 42' on [type="text"] >> nth=89
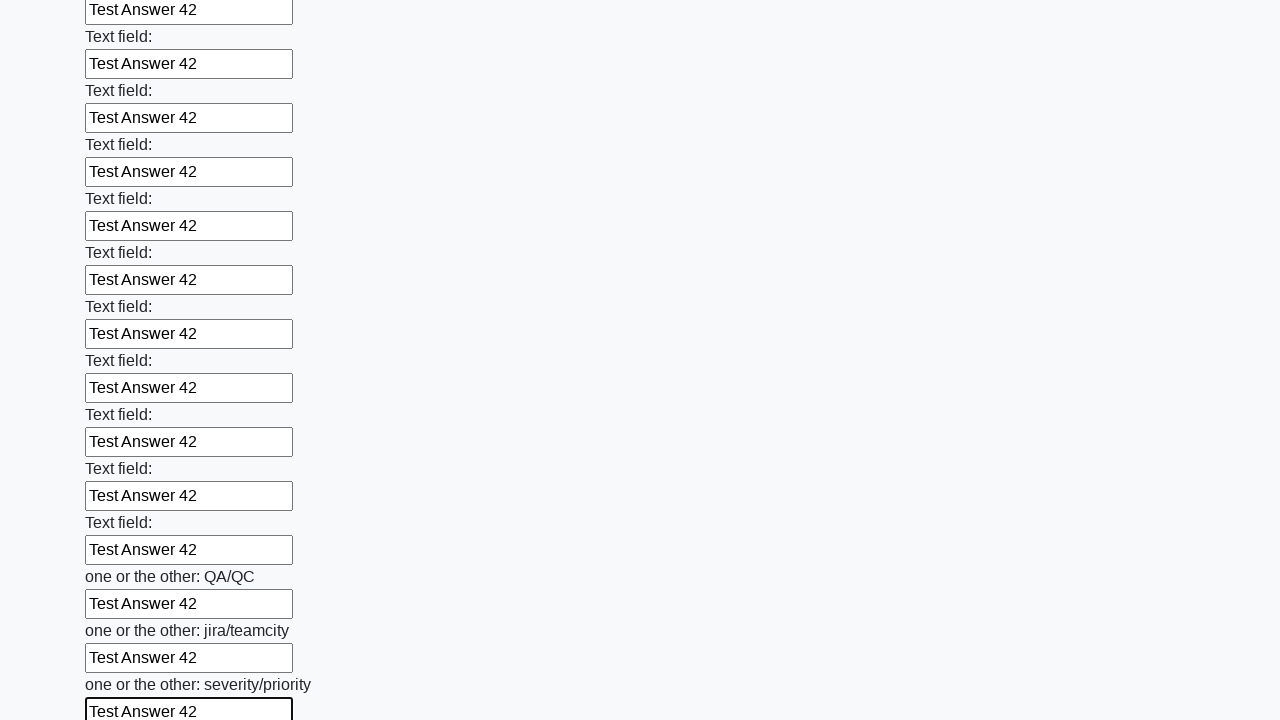

Filled text input field 91 of 100 with 'Test Answer 42' on [type="text"] >> nth=90
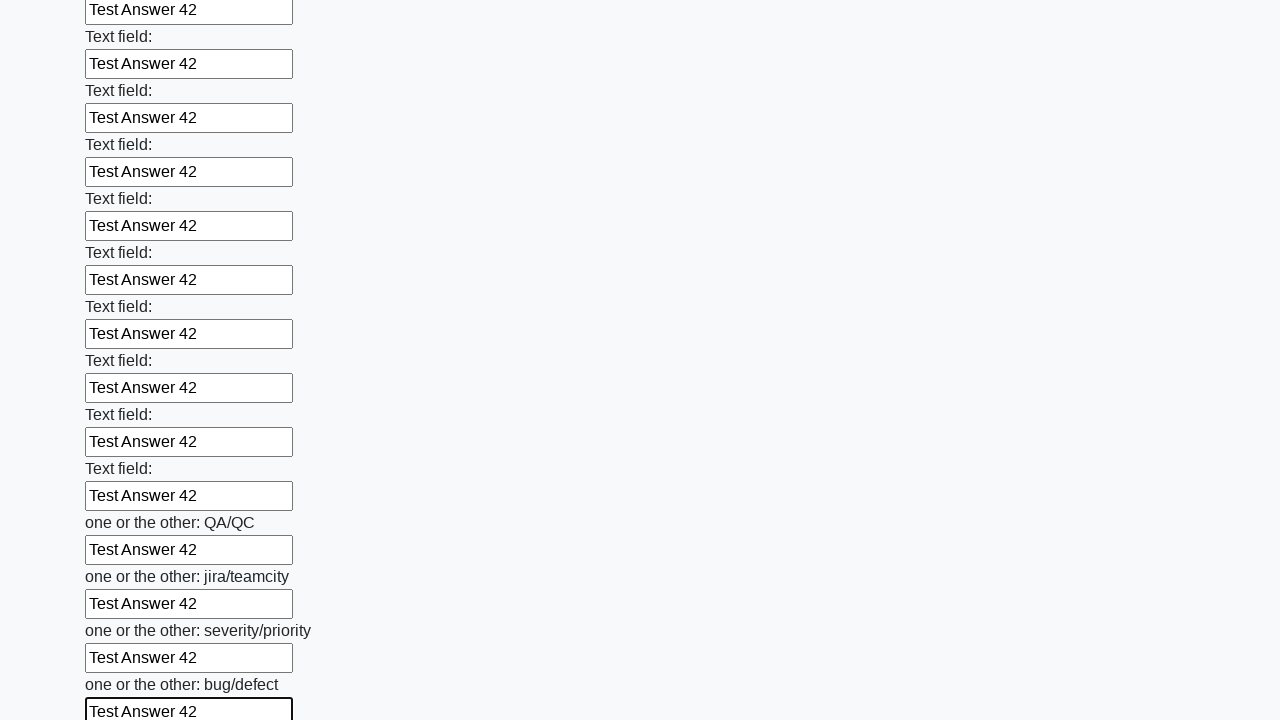

Filled text input field 92 of 100 with 'Test Answer 42' on [type="text"] >> nth=91
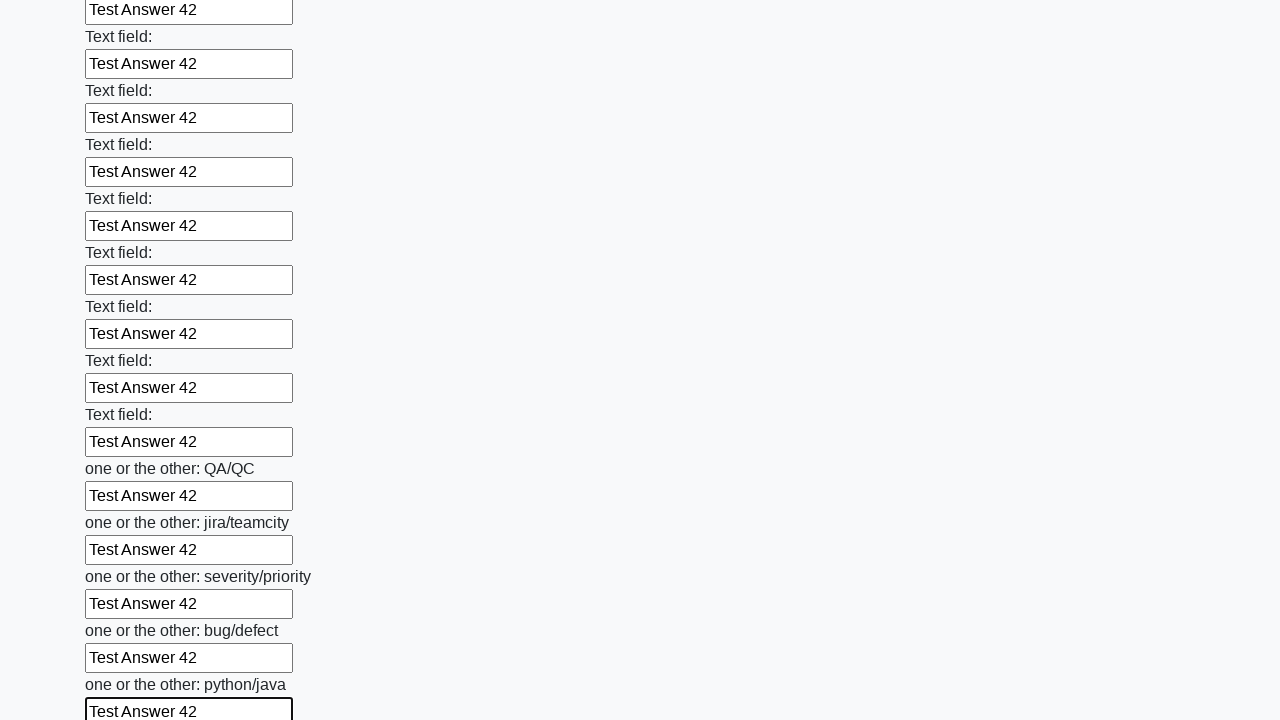

Filled text input field 93 of 100 with 'Test Answer 42' on [type="text"] >> nth=92
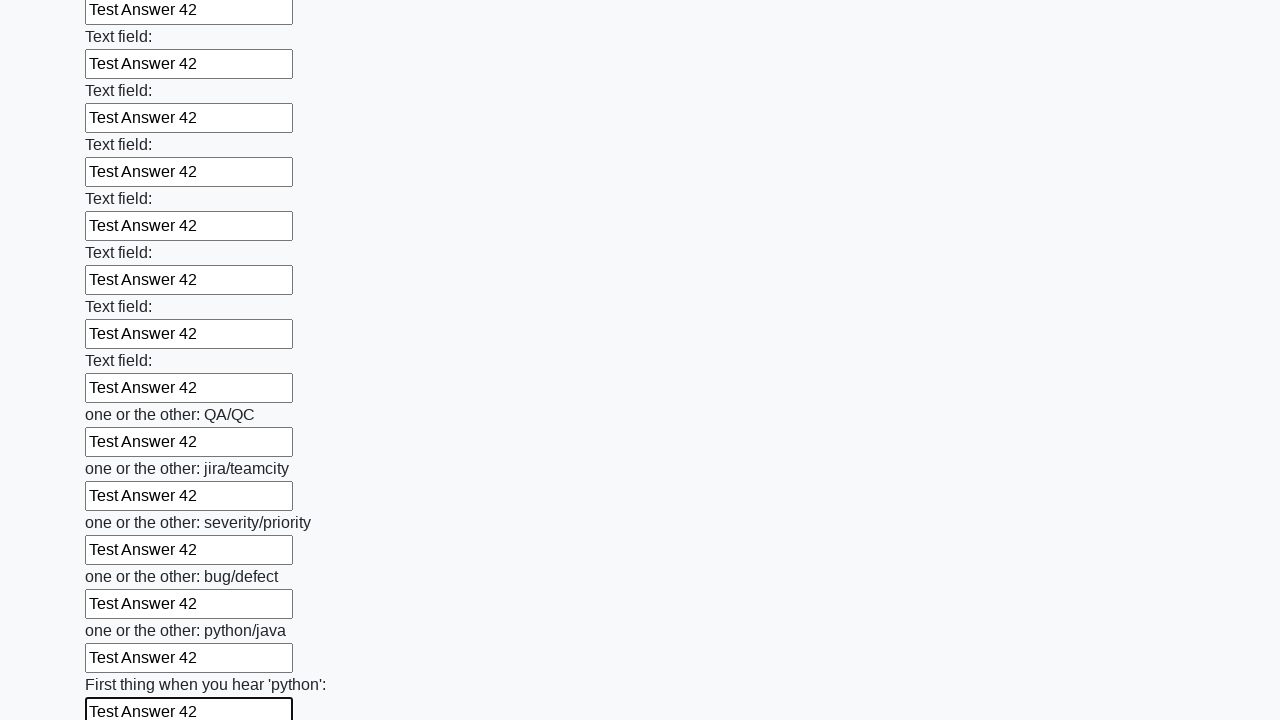

Filled text input field 94 of 100 with 'Test Answer 42' on [type="text"] >> nth=93
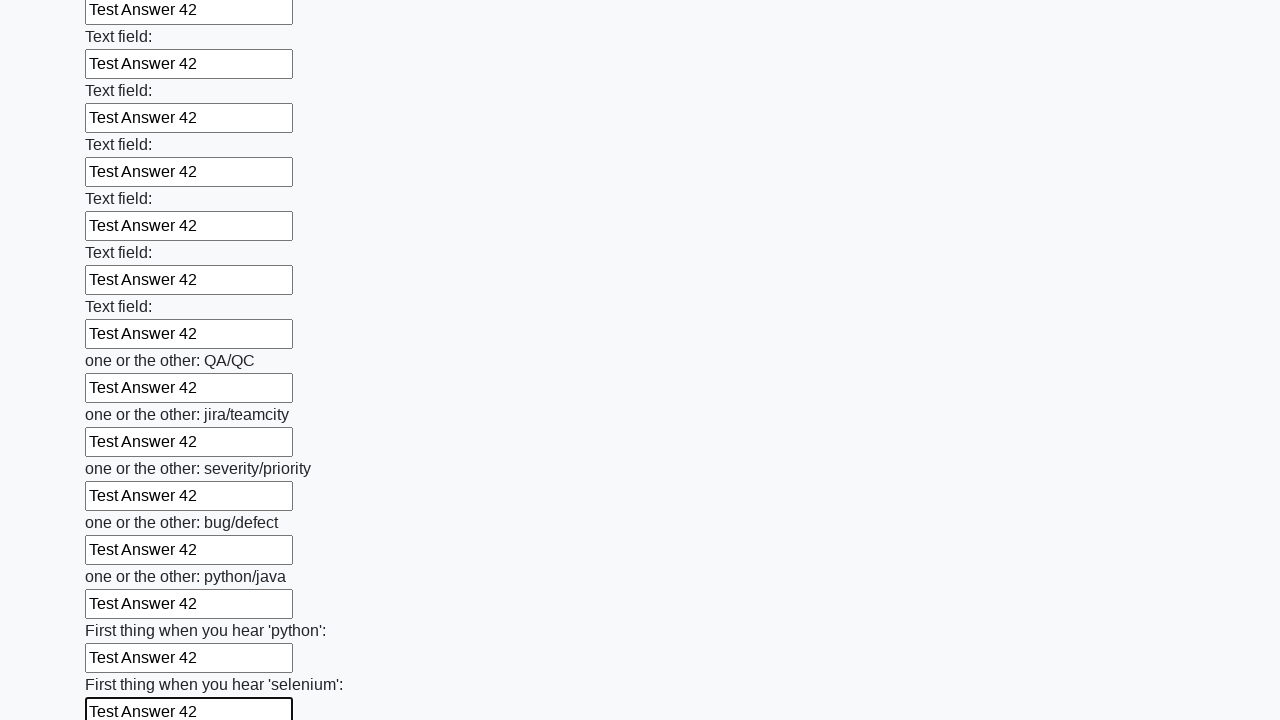

Filled text input field 95 of 100 with 'Test Answer 42' on [type="text"] >> nth=94
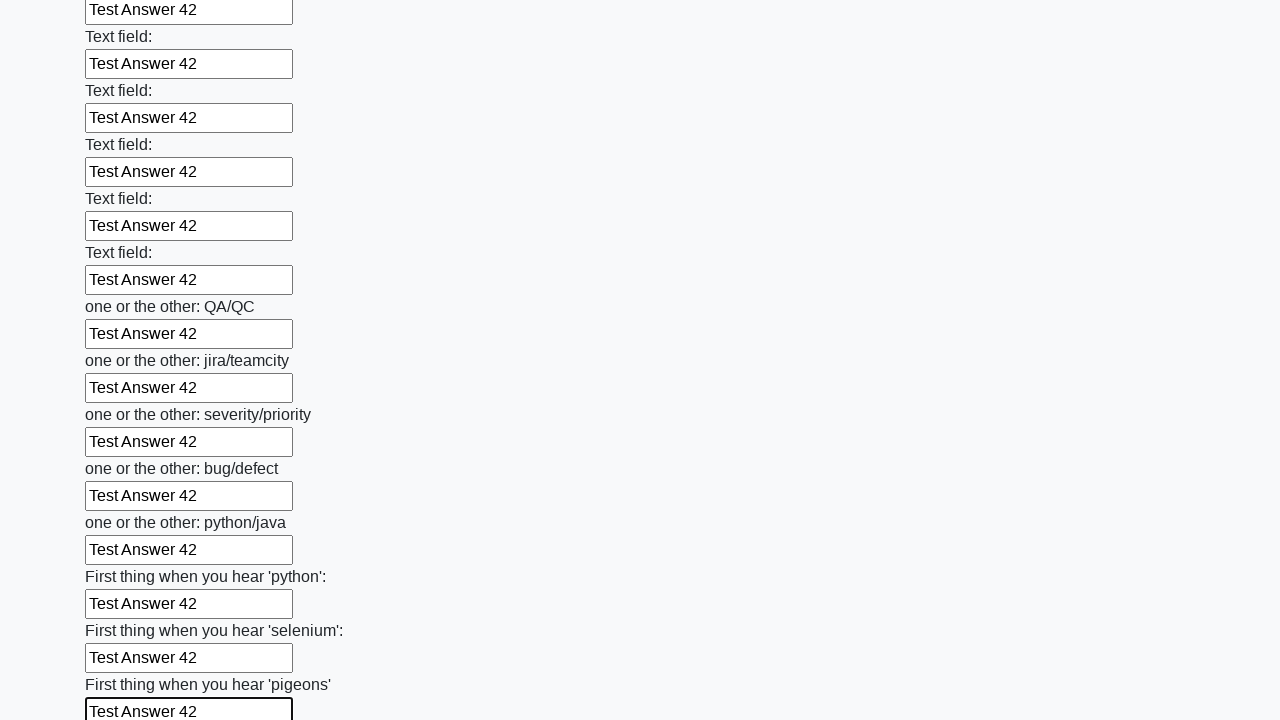

Filled text input field 96 of 100 with 'Test Answer 42' on [type="text"] >> nth=95
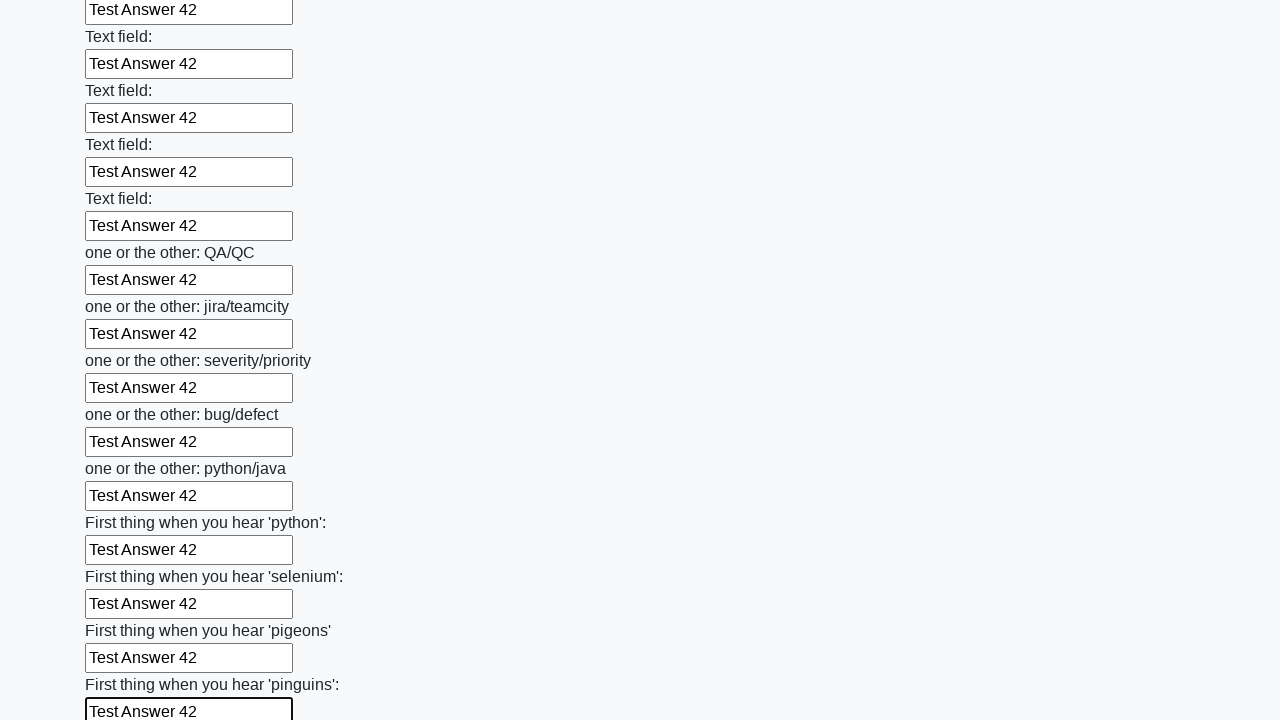

Filled text input field 97 of 100 with 'Test Answer 42' on [type="text"] >> nth=96
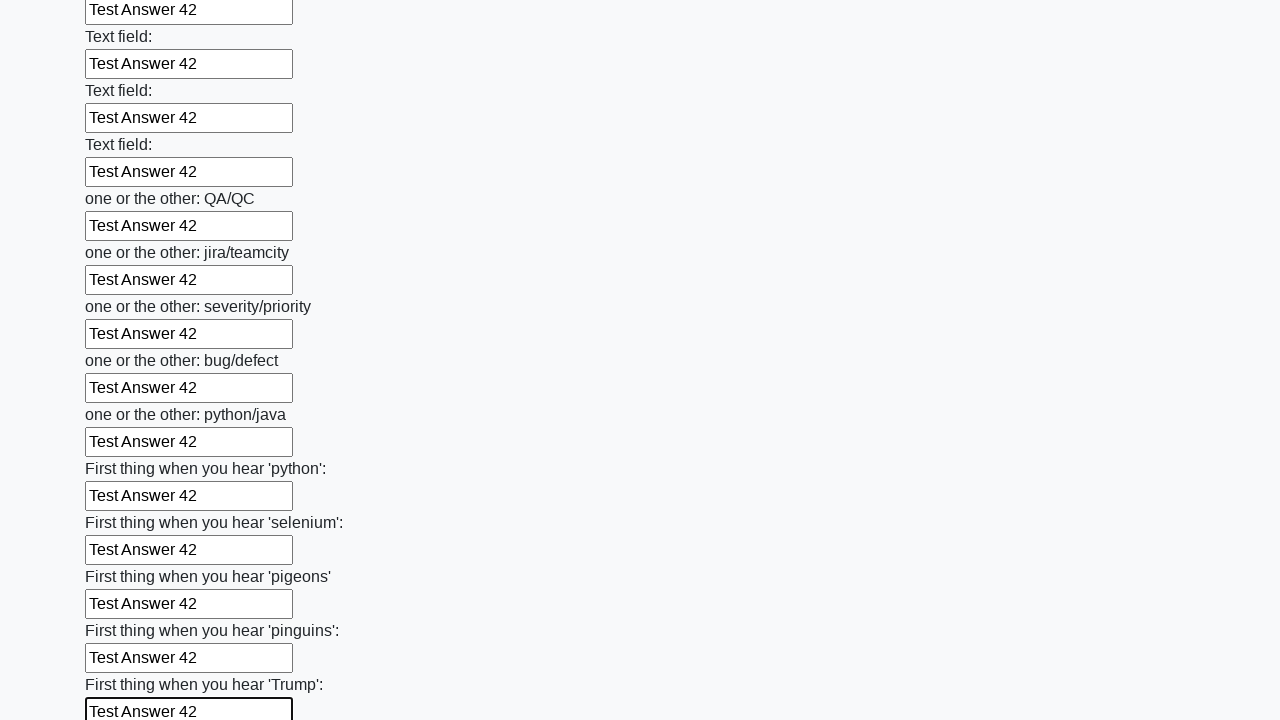

Filled text input field 98 of 100 with 'Test Answer 42' on [type="text"] >> nth=97
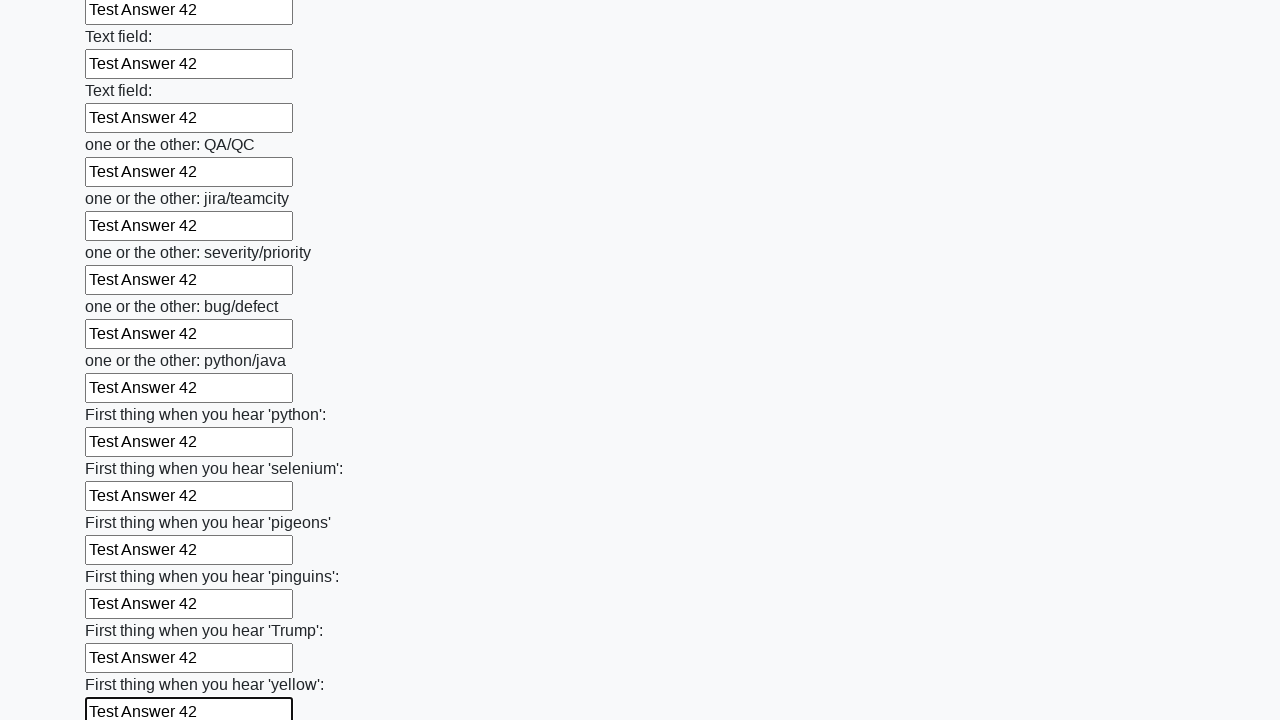

Filled text input field 99 of 100 with 'Test Answer 42' on [type="text"] >> nth=98
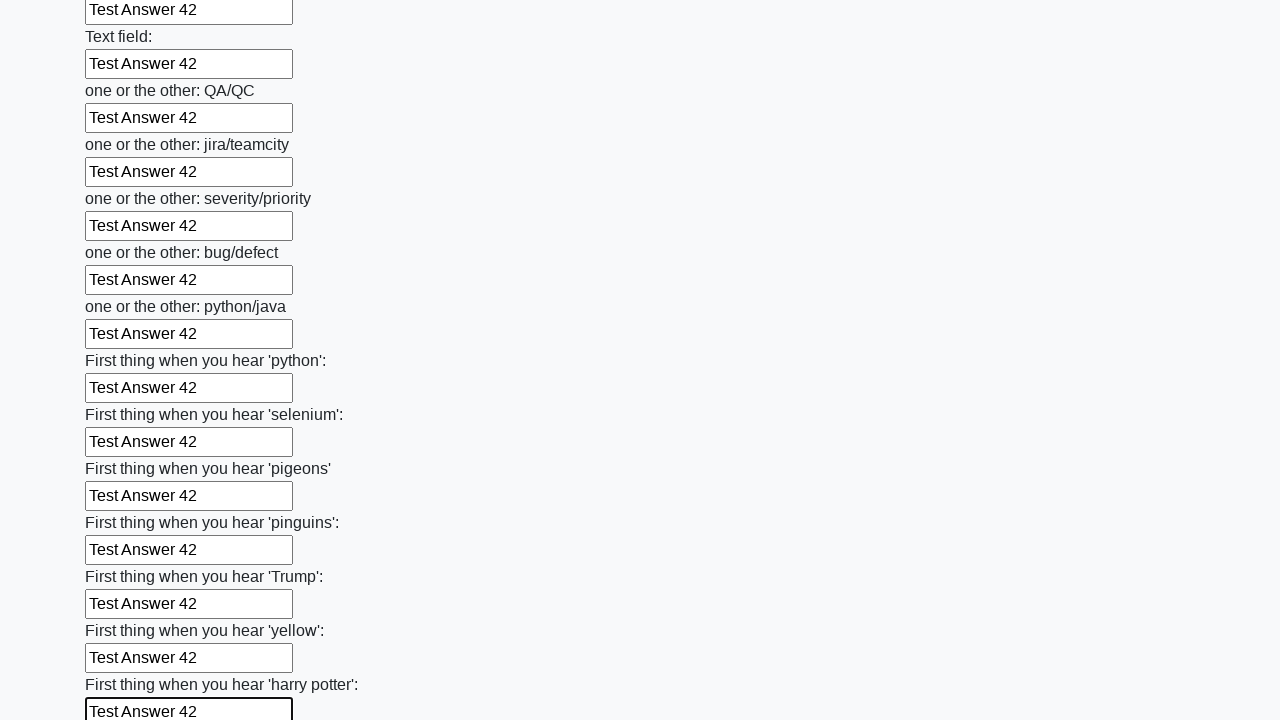

Filled text input field 100 of 100 with 'Test Answer 42' on [type="text"] >> nth=99
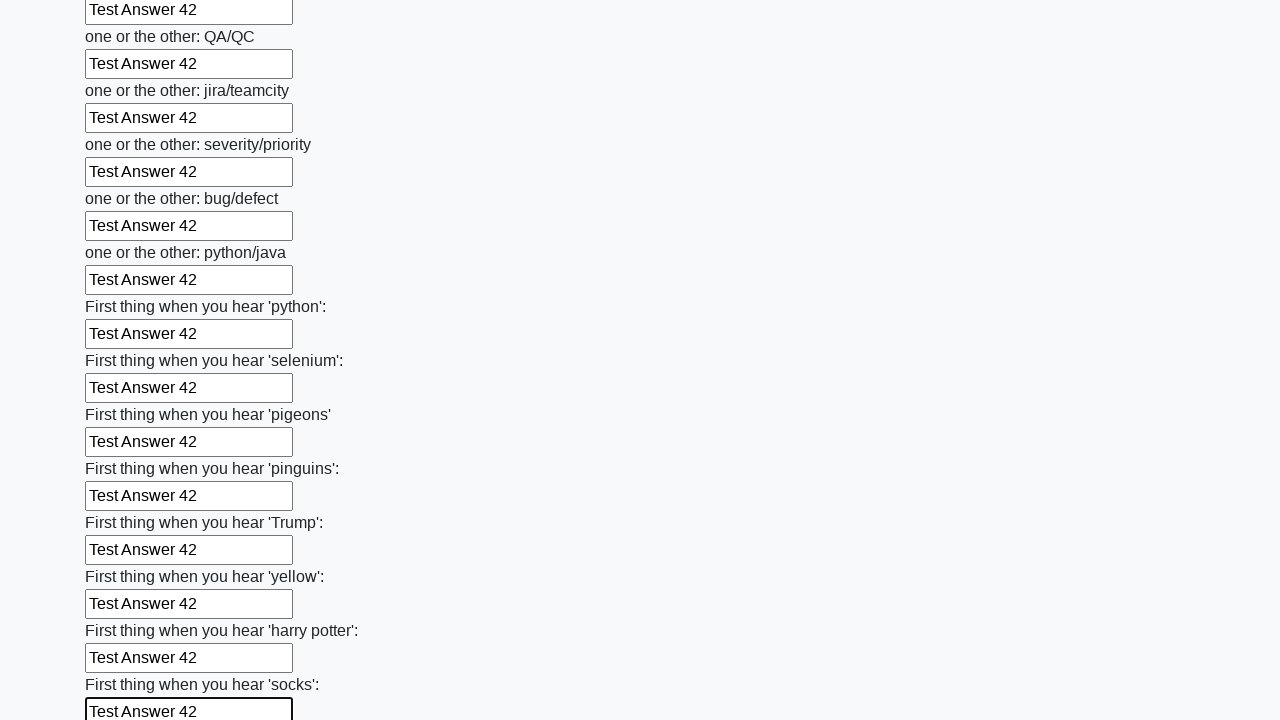

Clicked the submit button to submit the form at (123, 611) on button.btn
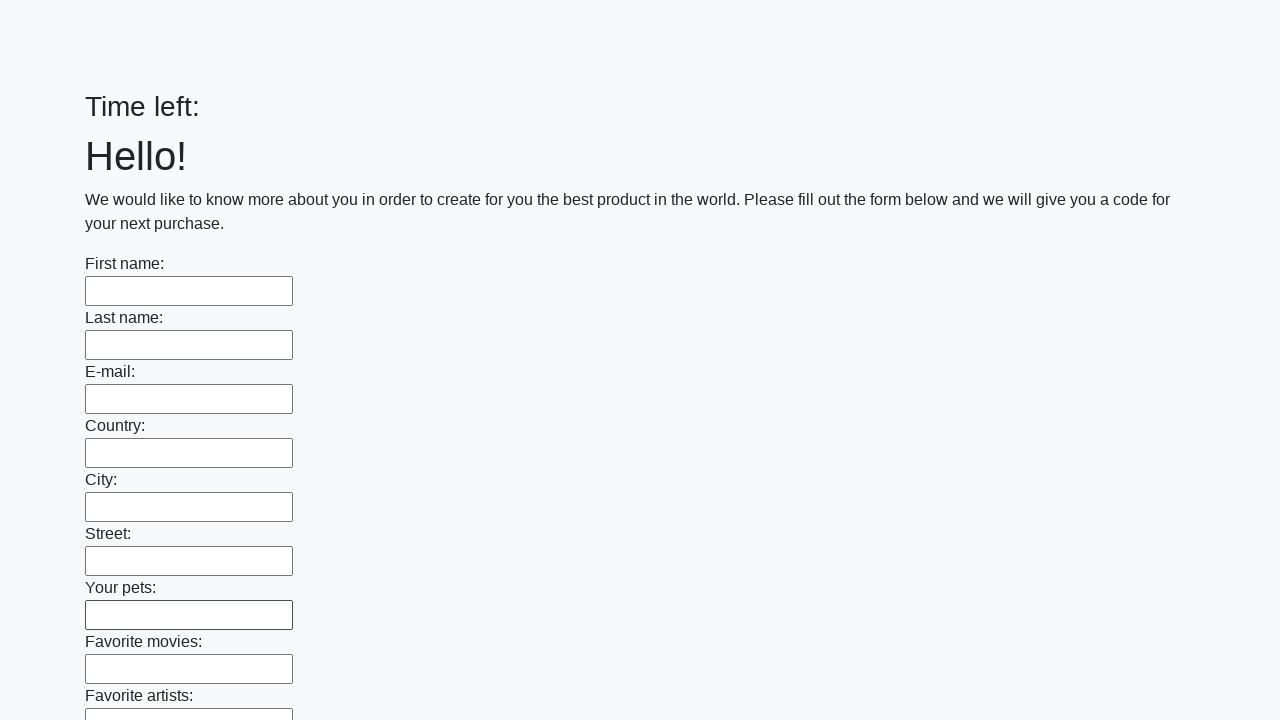

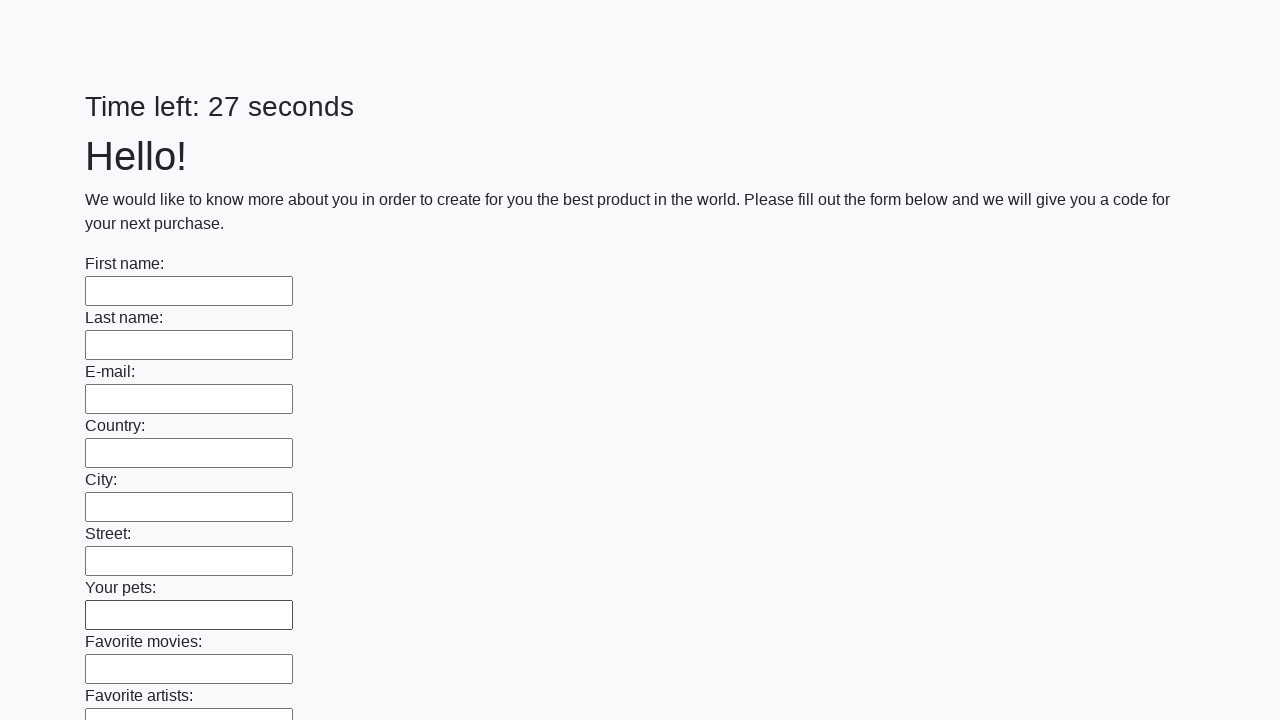